Fills out a large form by entering text into all input fields and submitting it

Starting URL: http://suninjuly.github.io/huge_form.html

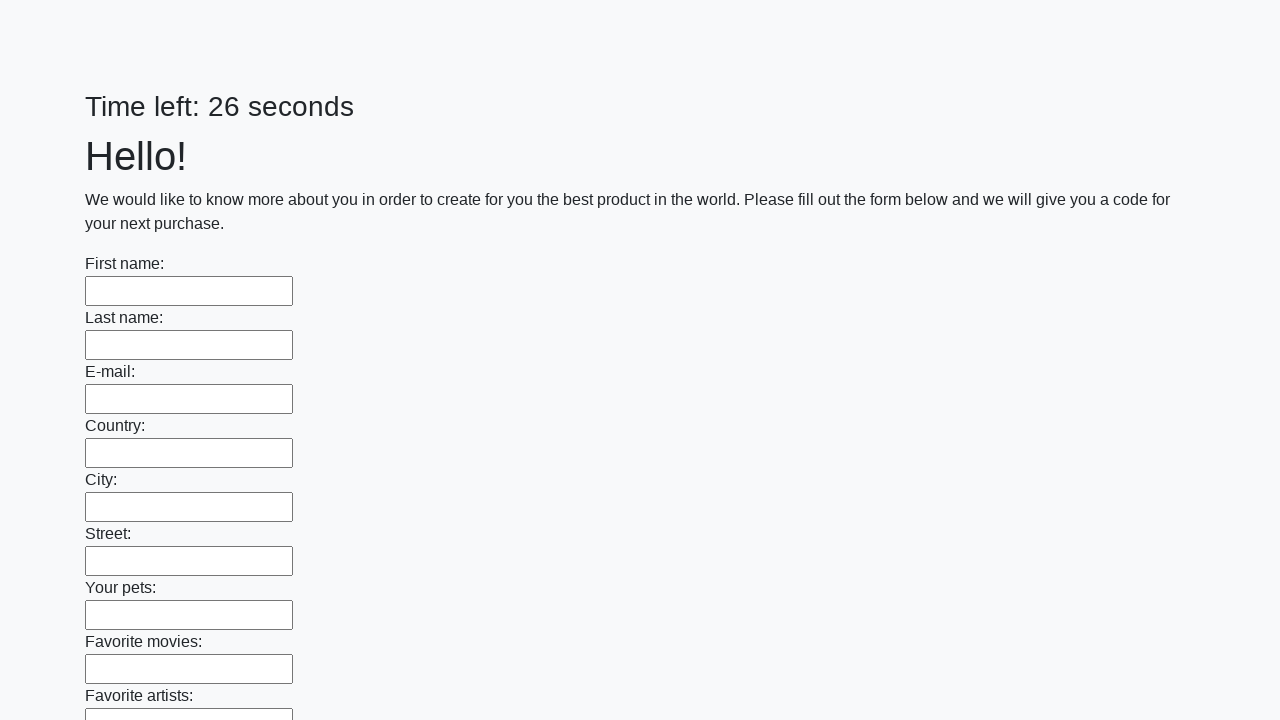

Located all input elements on the form
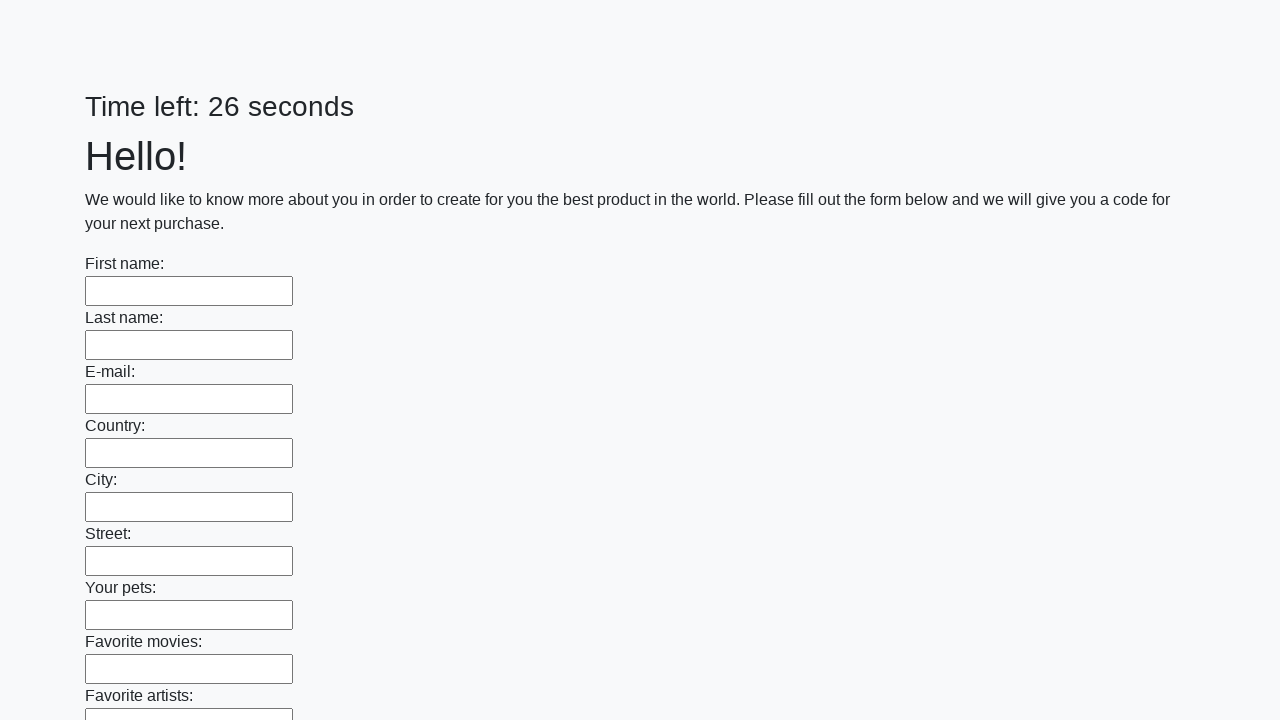

Filled an input field with 'My answer'
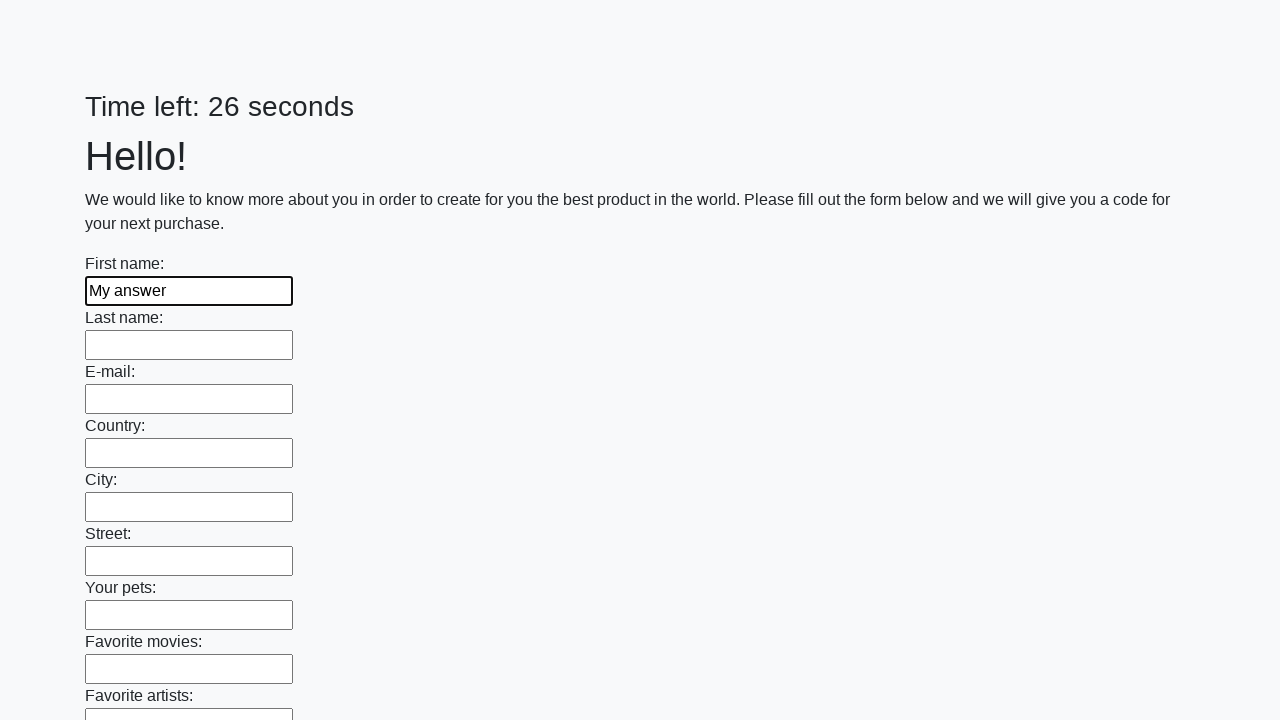

Filled an input field with 'My answer'
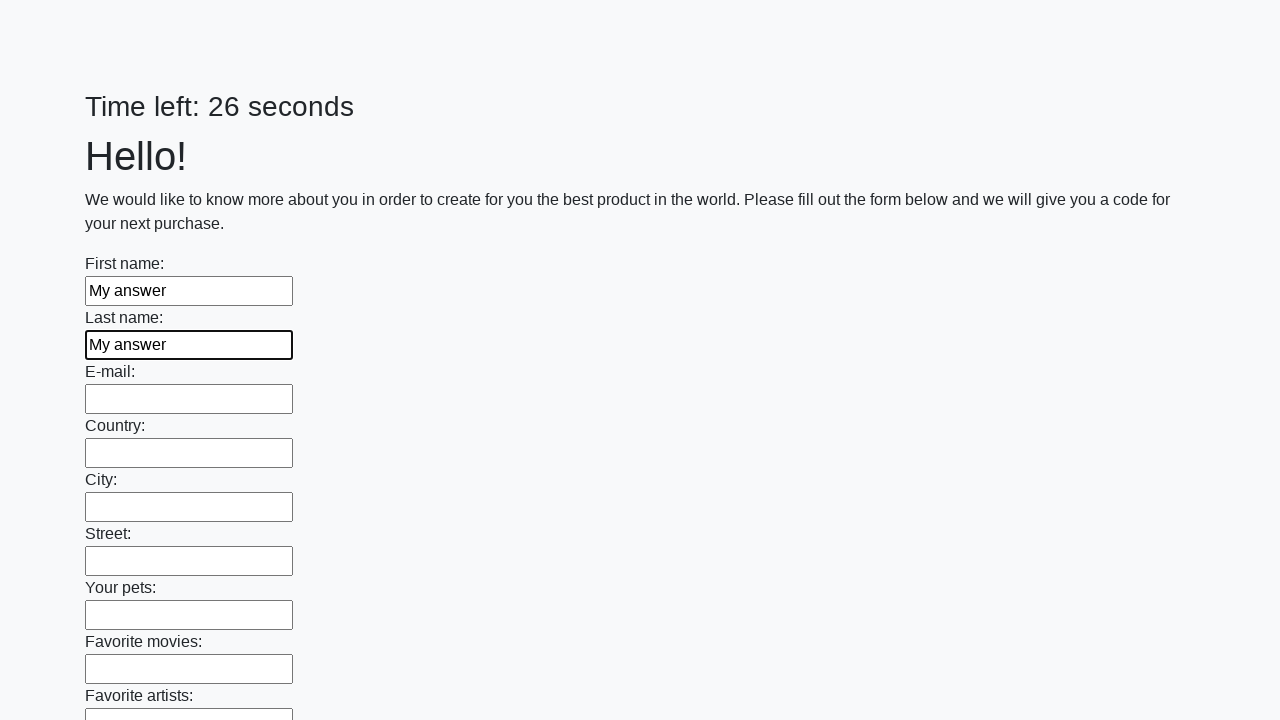

Filled an input field with 'My answer'
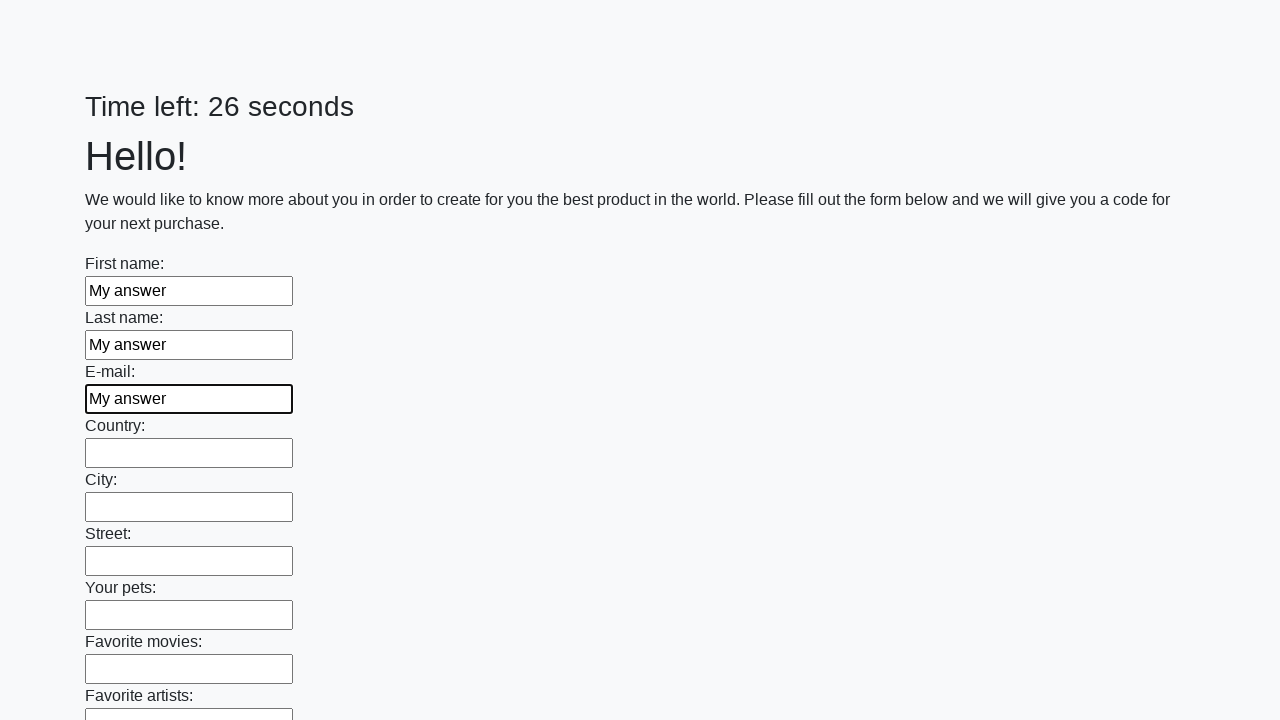

Filled an input field with 'My answer'
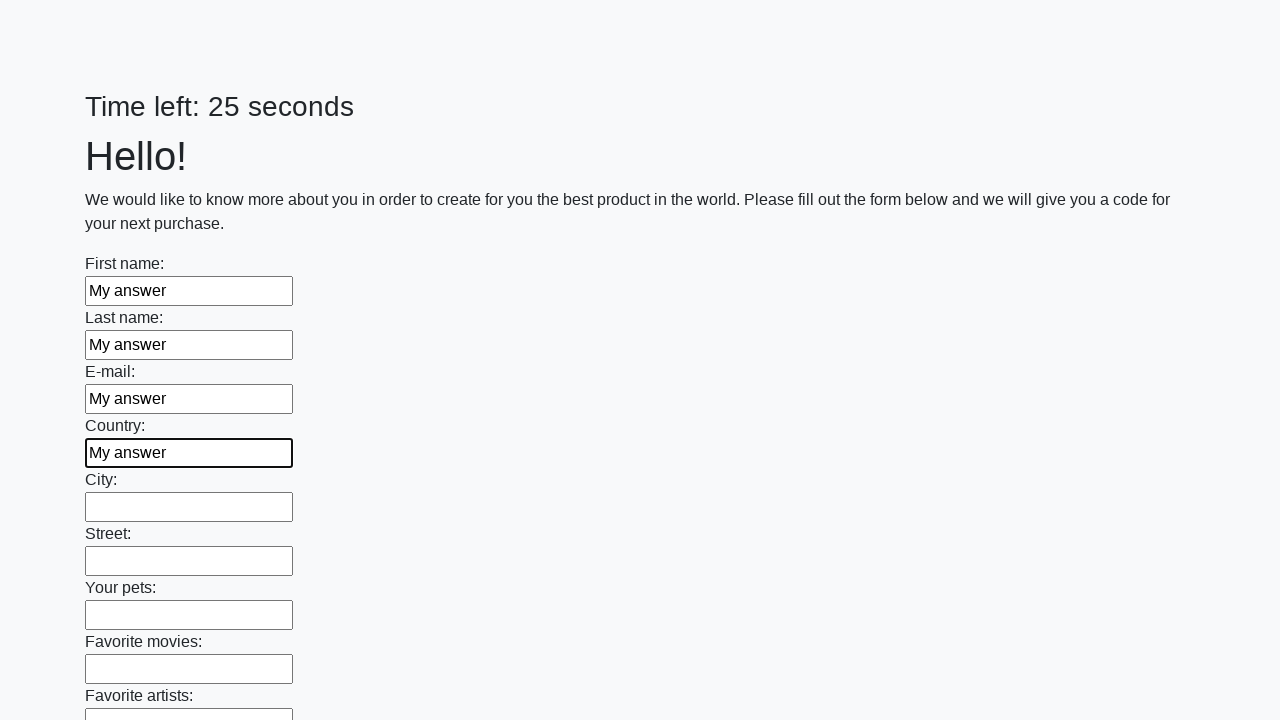

Filled an input field with 'My answer'
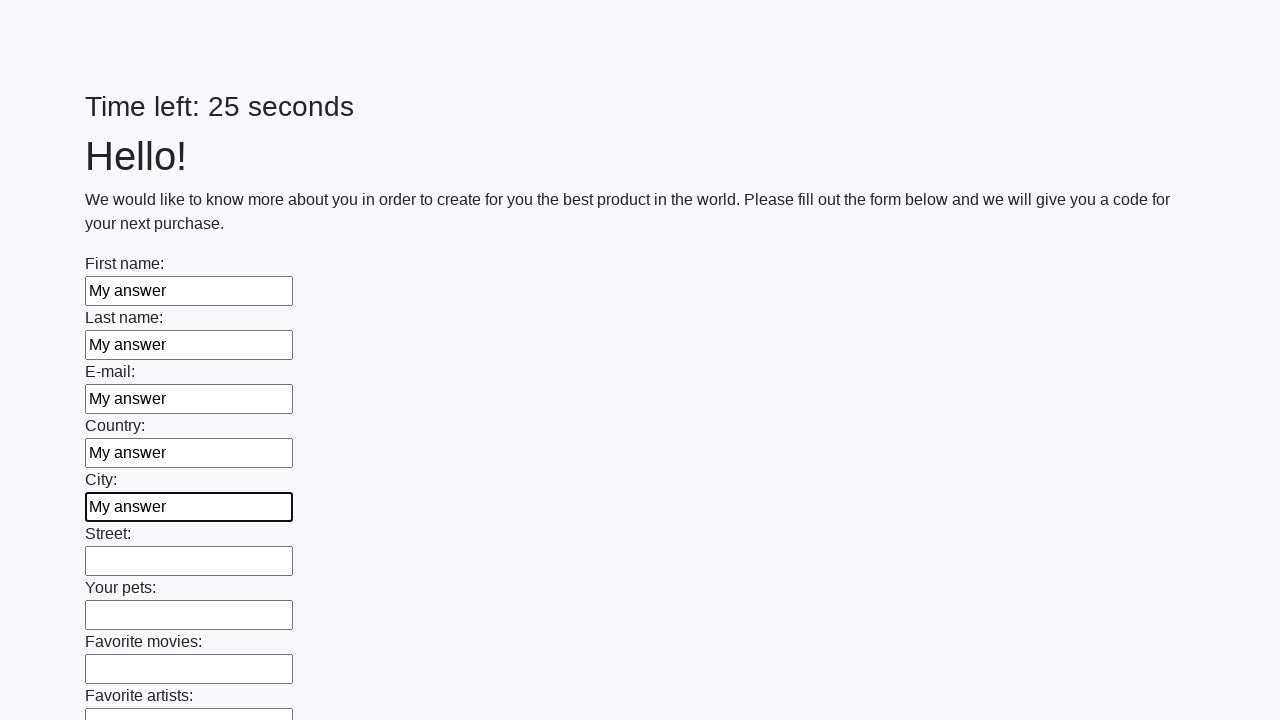

Filled an input field with 'My answer'
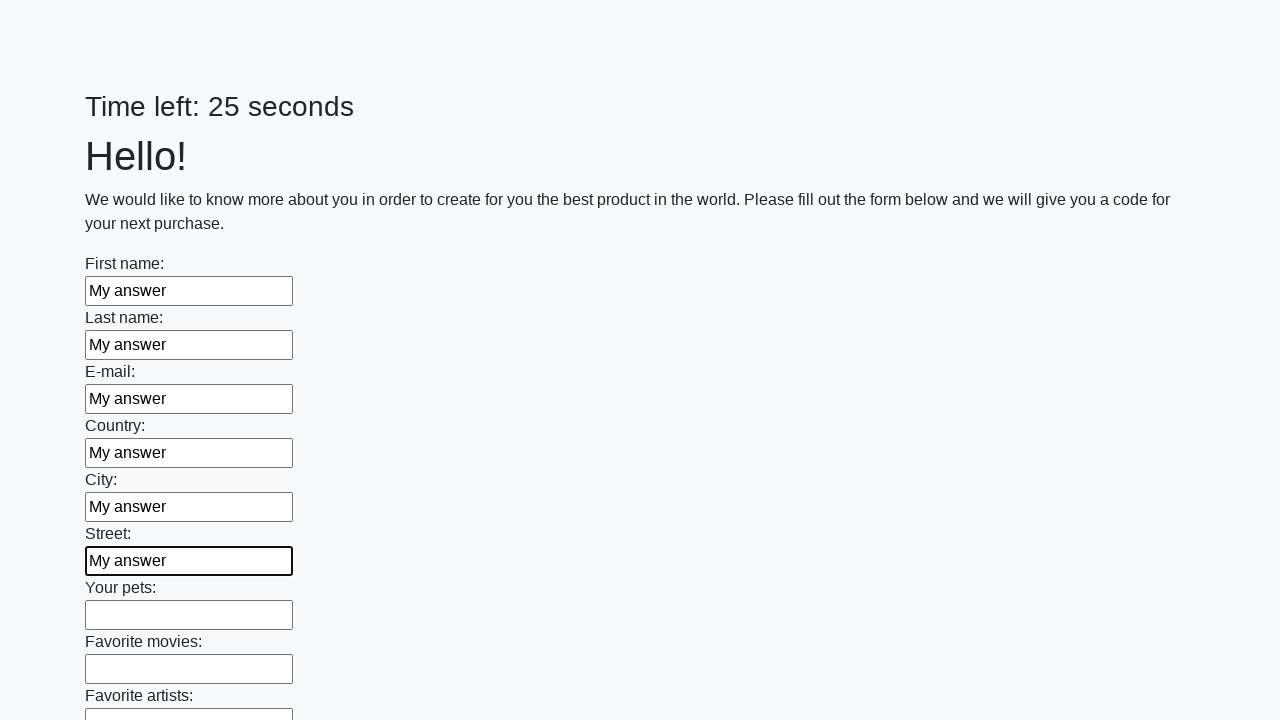

Filled an input field with 'My answer'
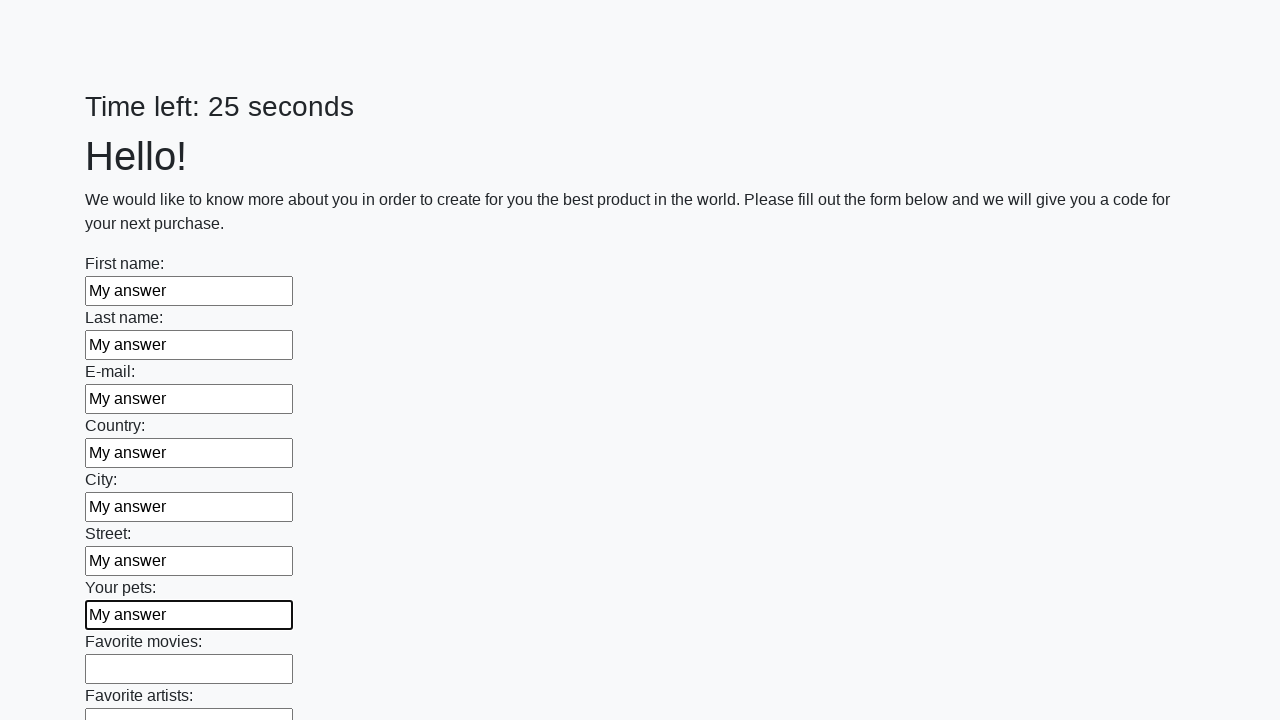

Filled an input field with 'My answer'
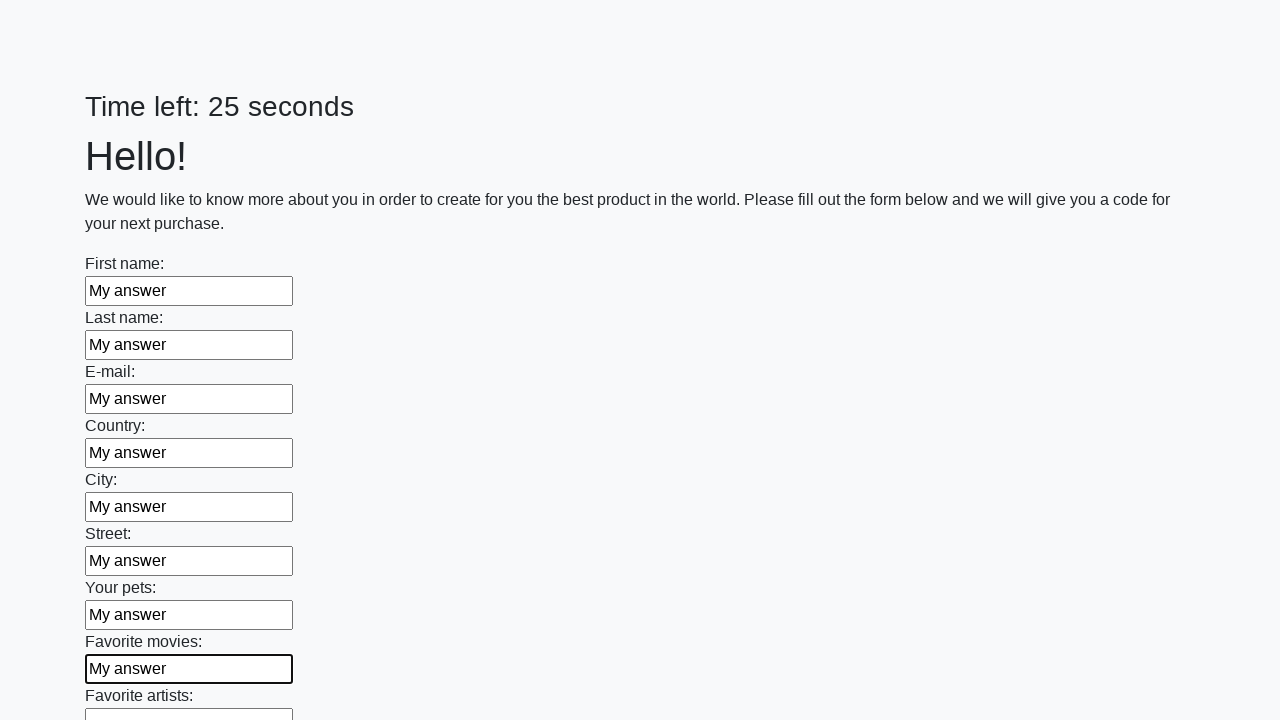

Filled an input field with 'My answer'
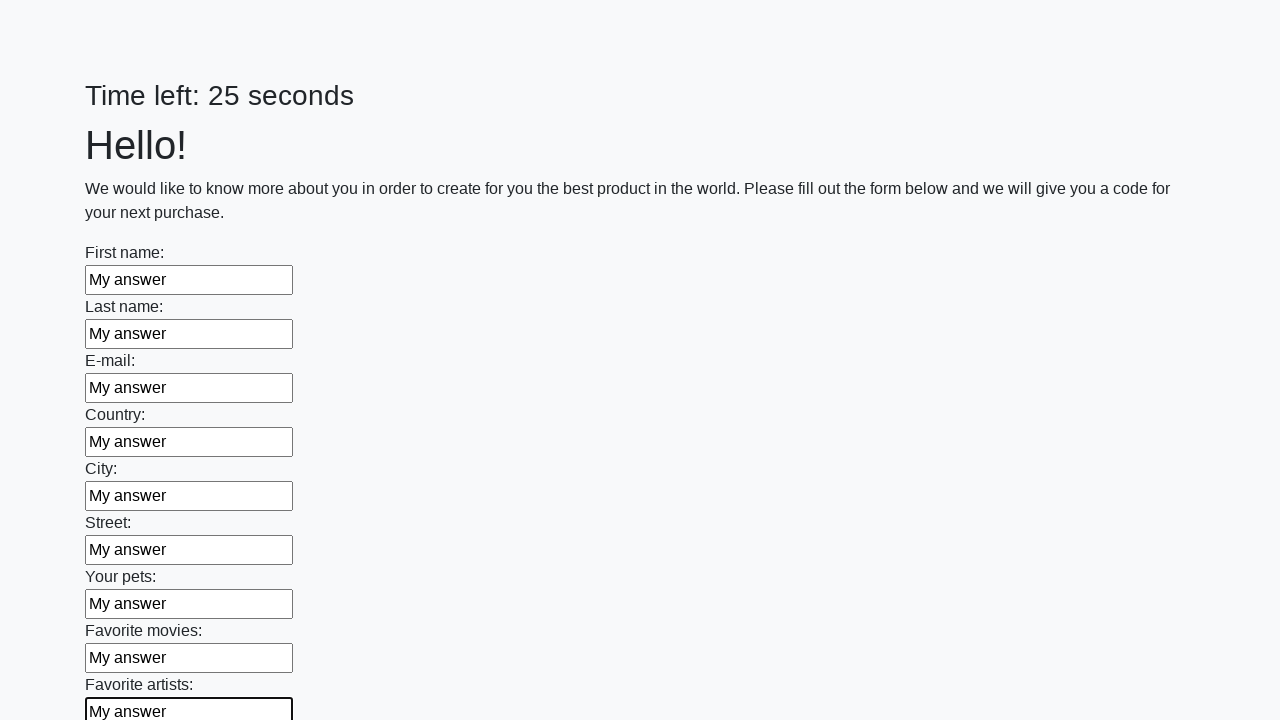

Filled an input field with 'My answer'
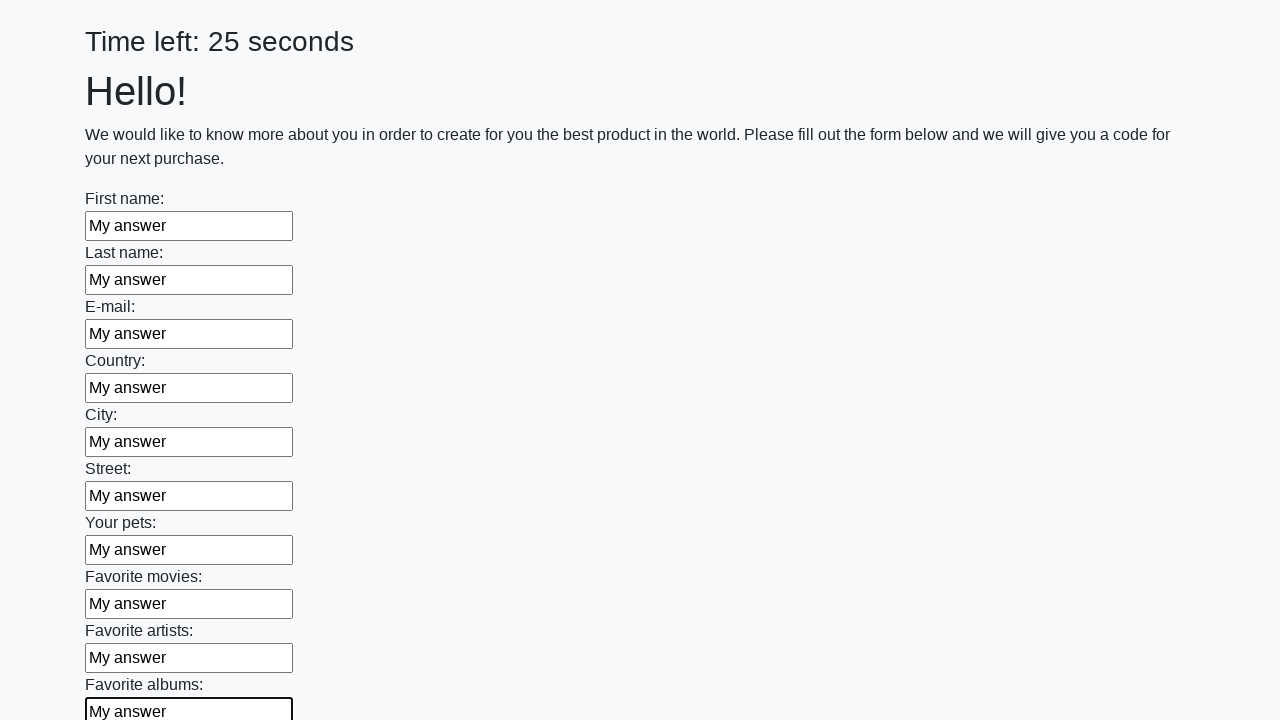

Filled an input field with 'My answer'
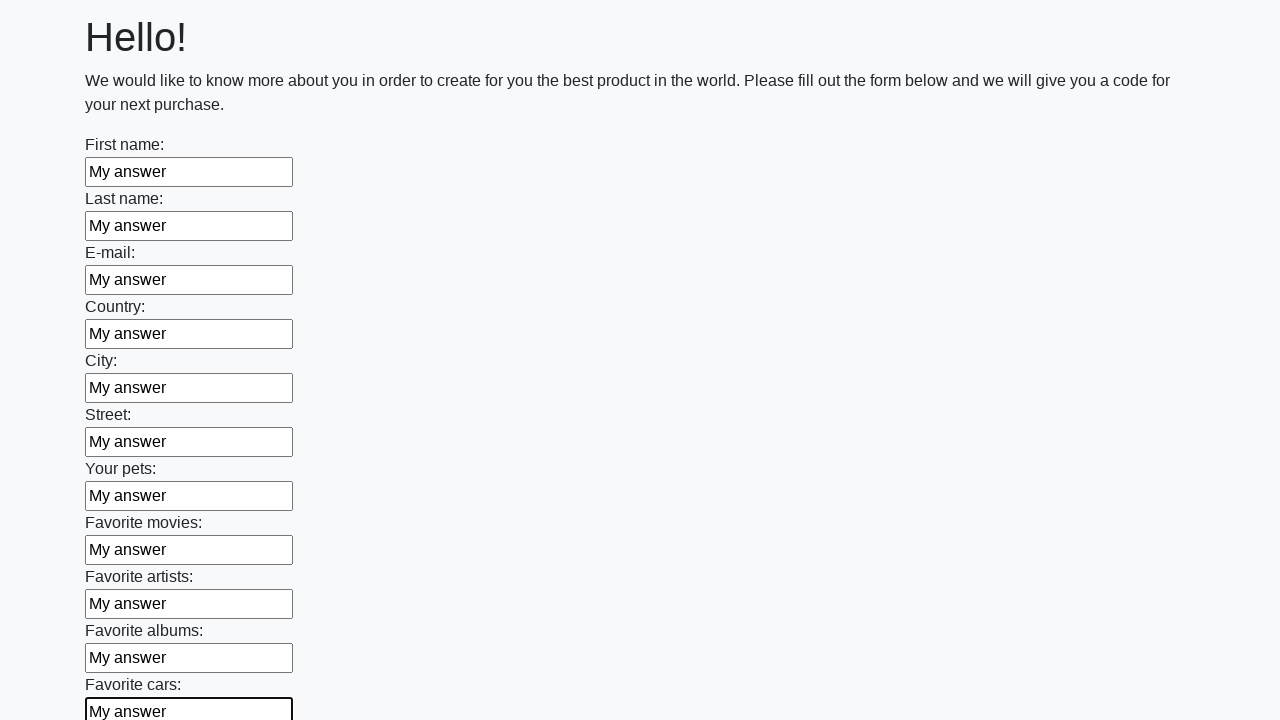

Filled an input field with 'My answer'
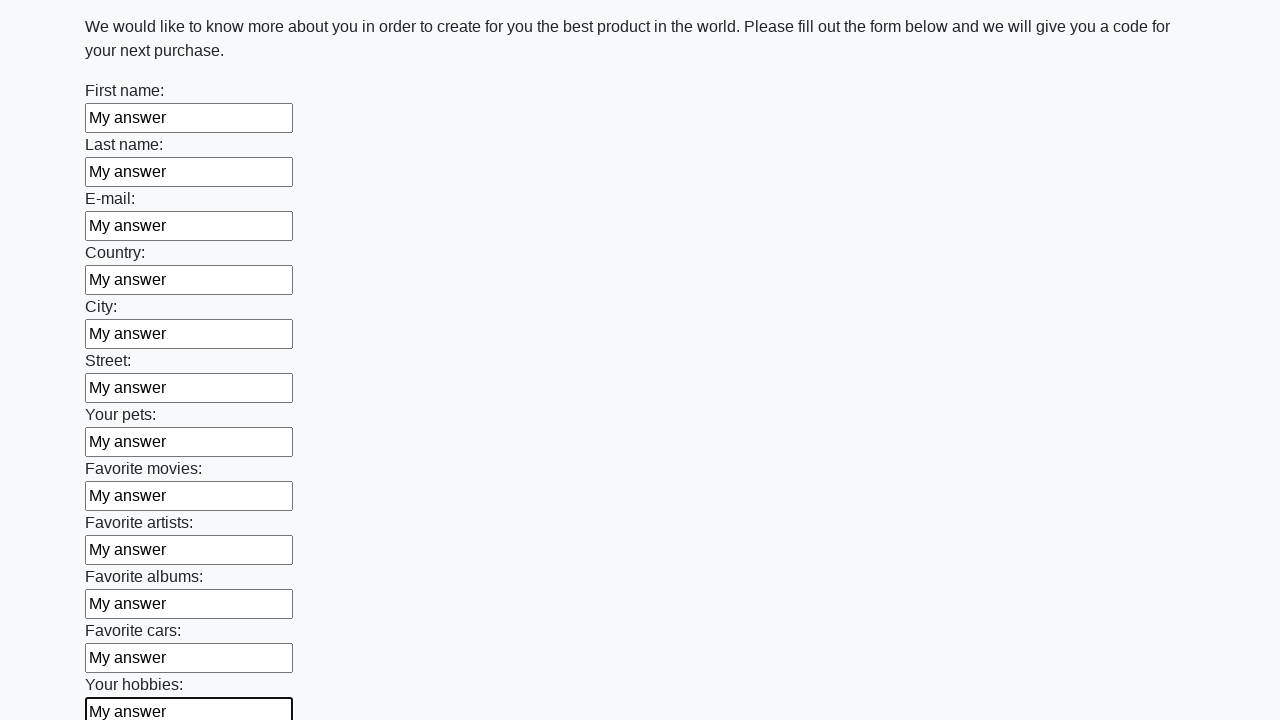

Filled an input field with 'My answer'
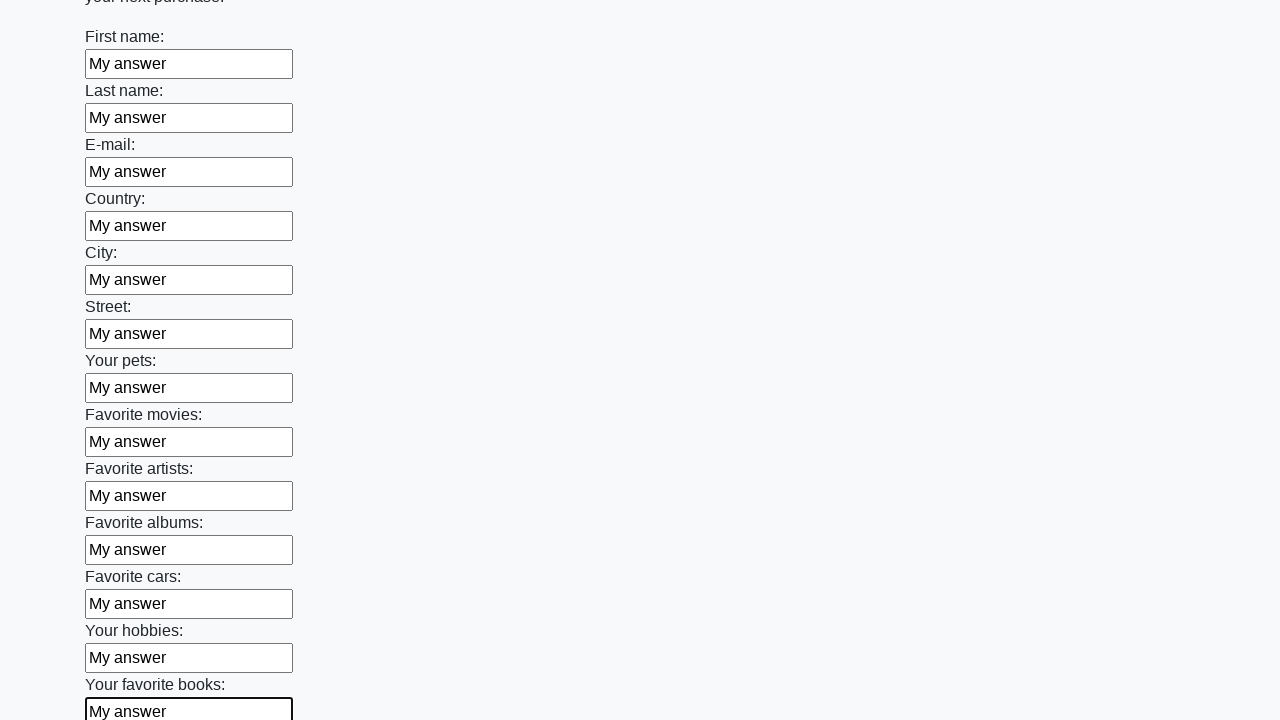

Filled an input field with 'My answer'
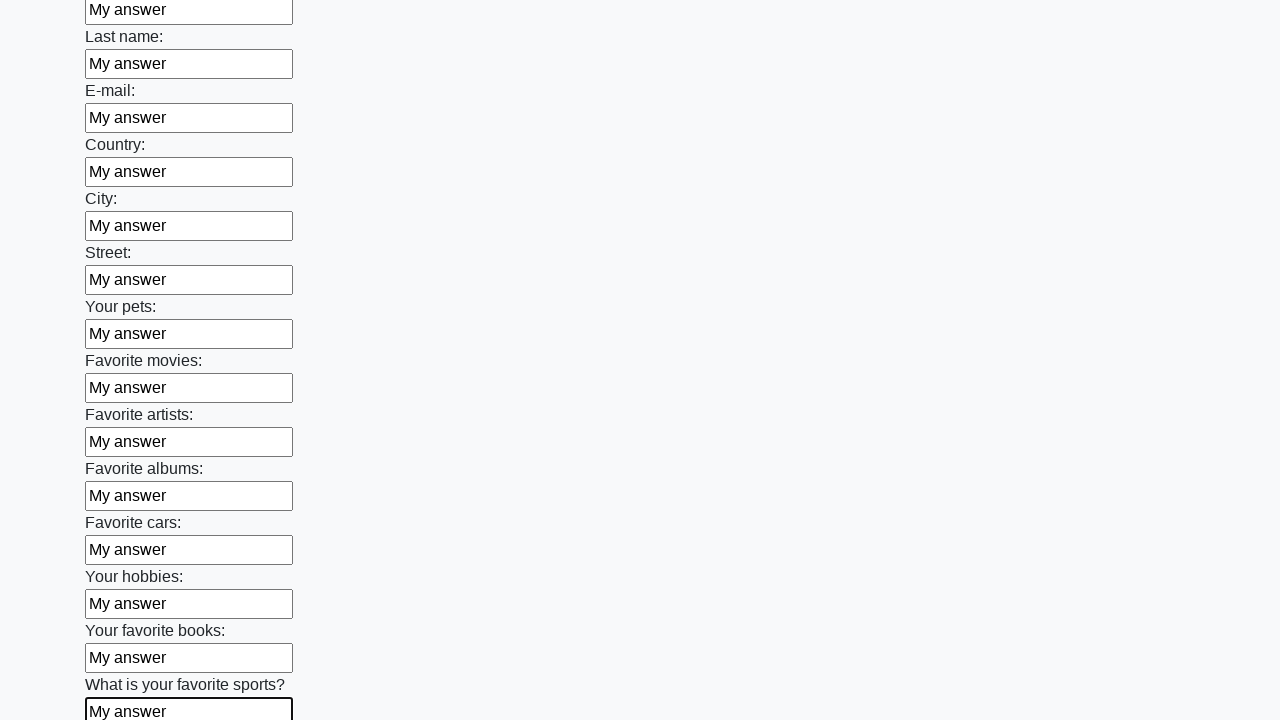

Filled an input field with 'My answer'
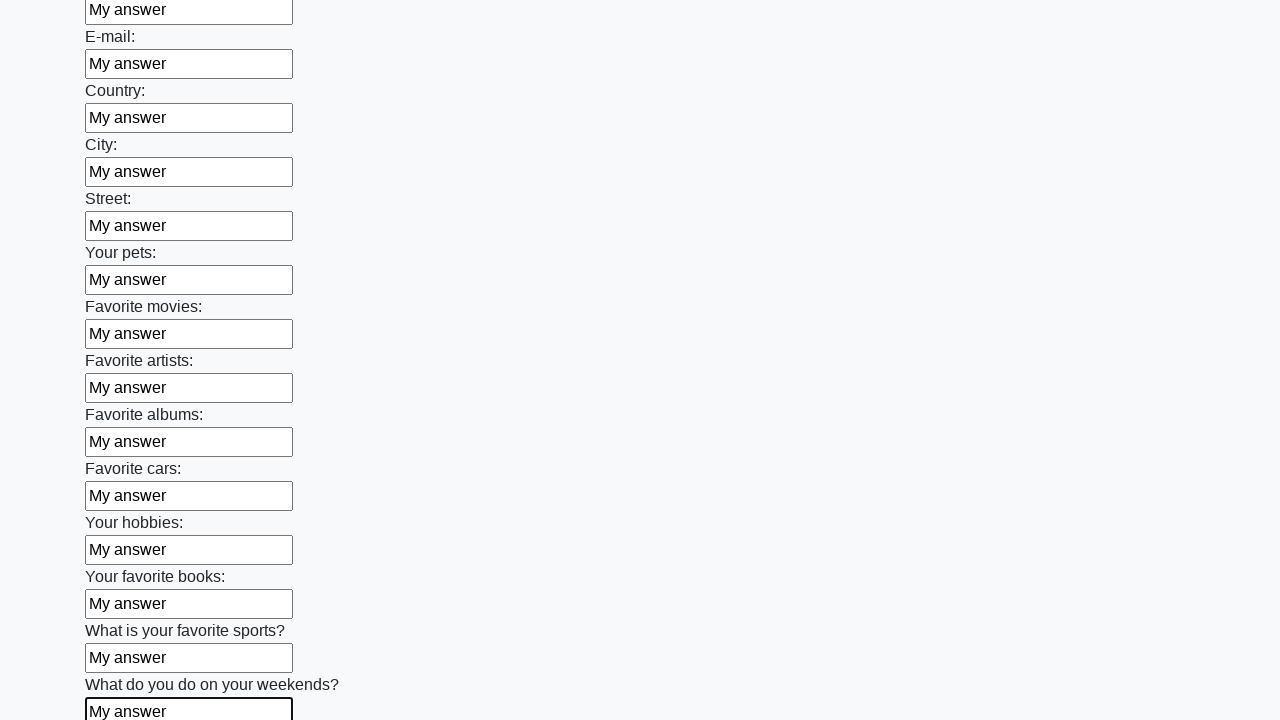

Filled an input field with 'My answer'
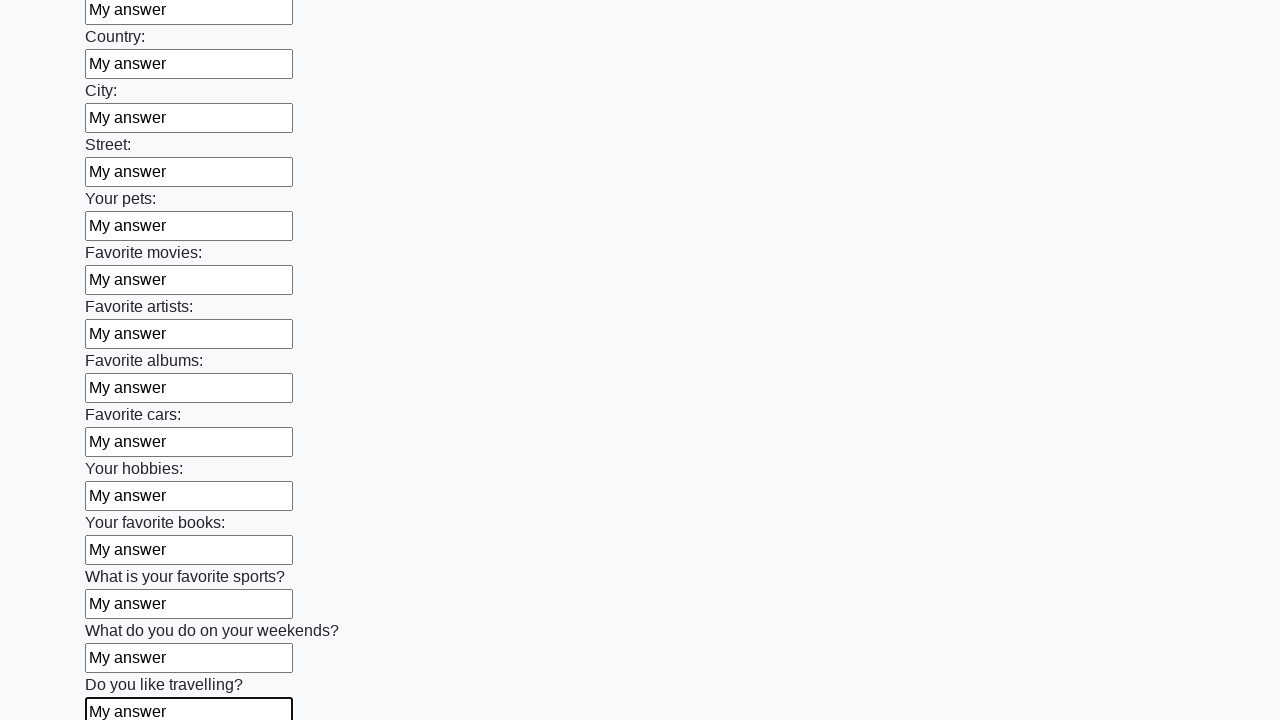

Filled an input field with 'My answer'
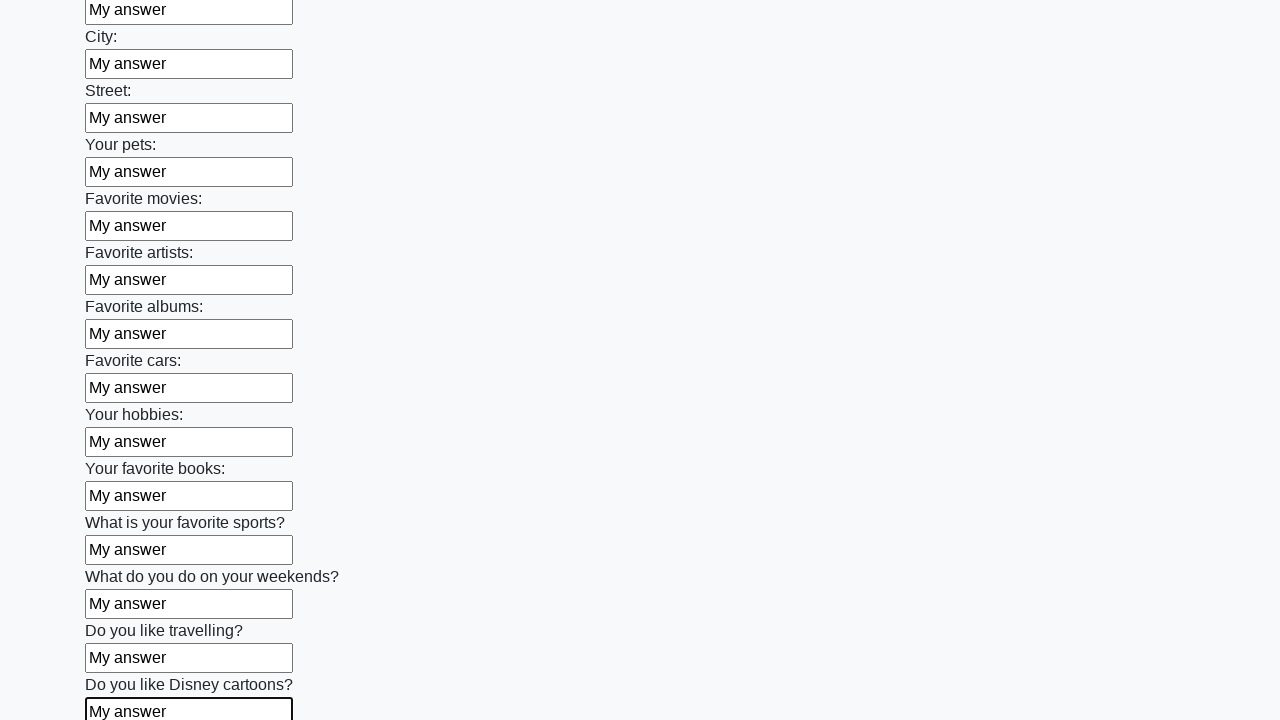

Filled an input field with 'My answer'
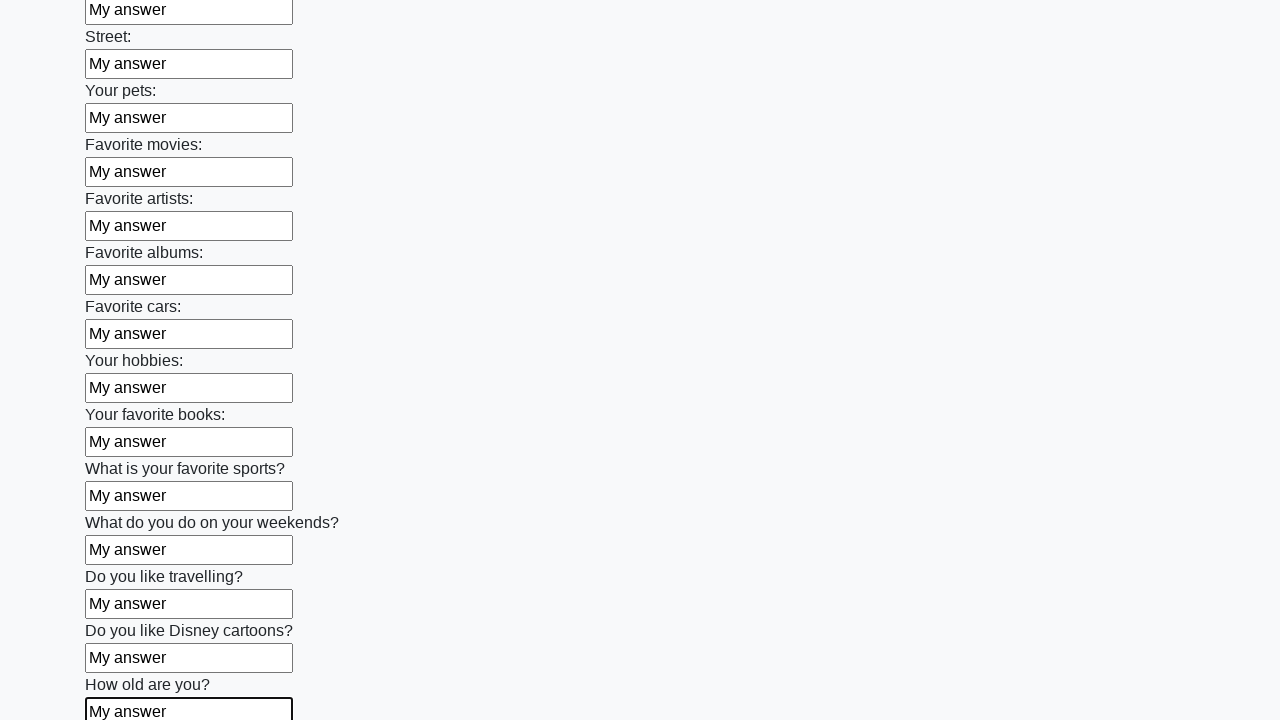

Filled an input field with 'My answer'
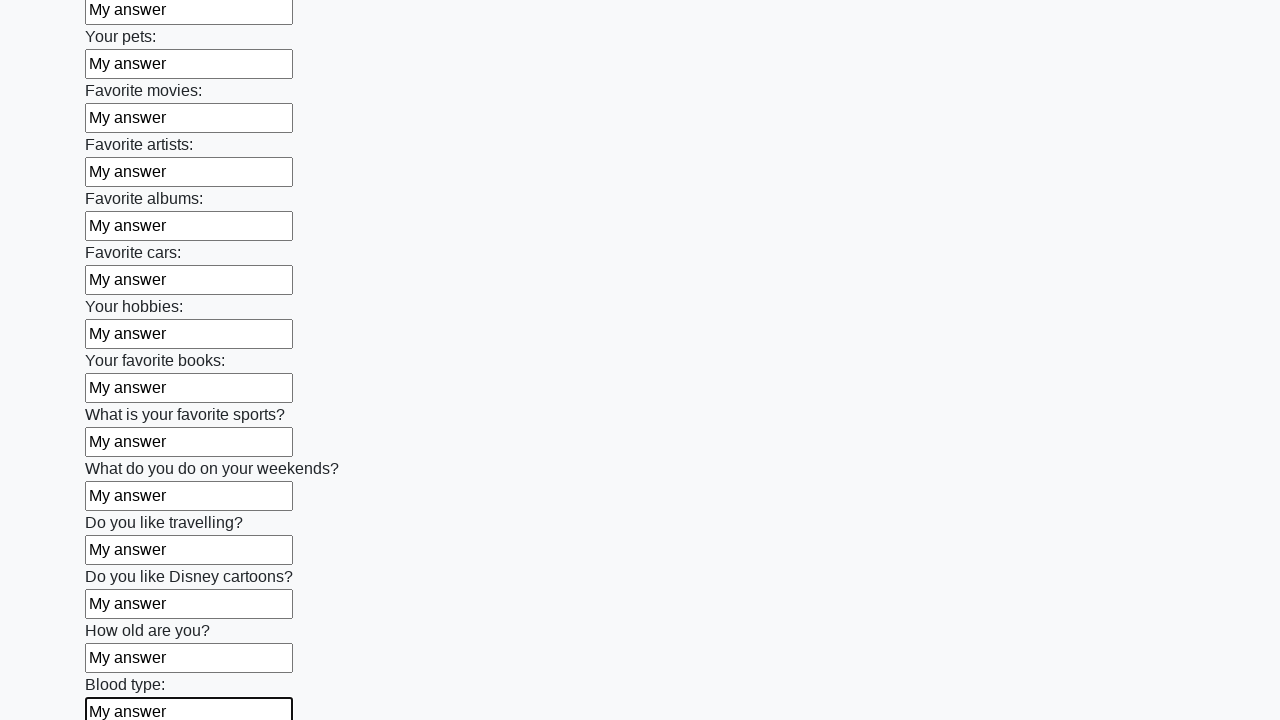

Filled an input field with 'My answer'
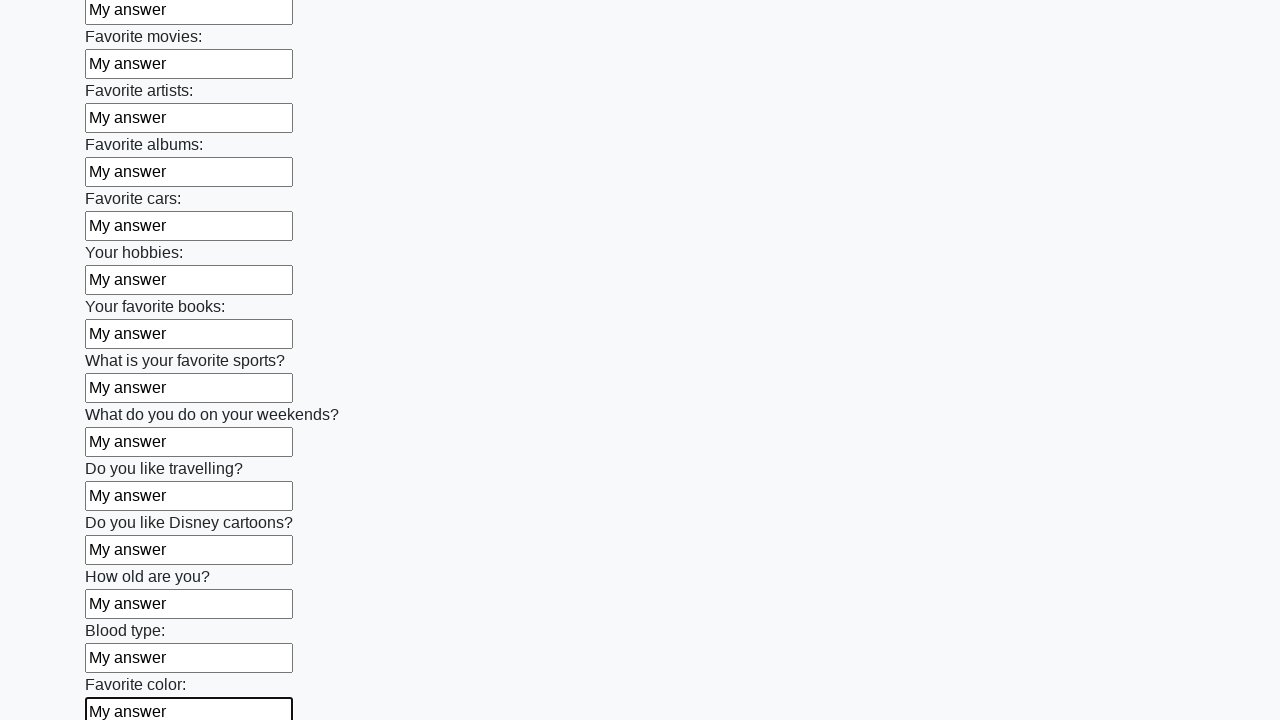

Filled an input field with 'My answer'
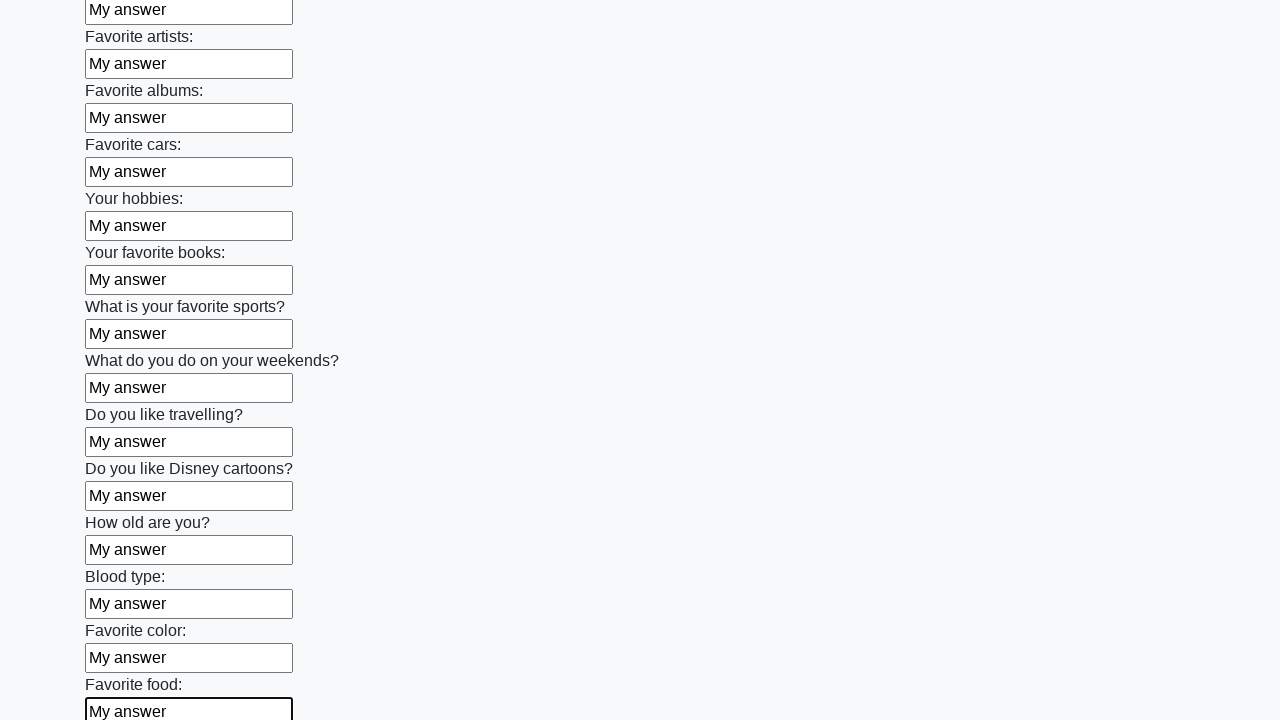

Filled an input field with 'My answer'
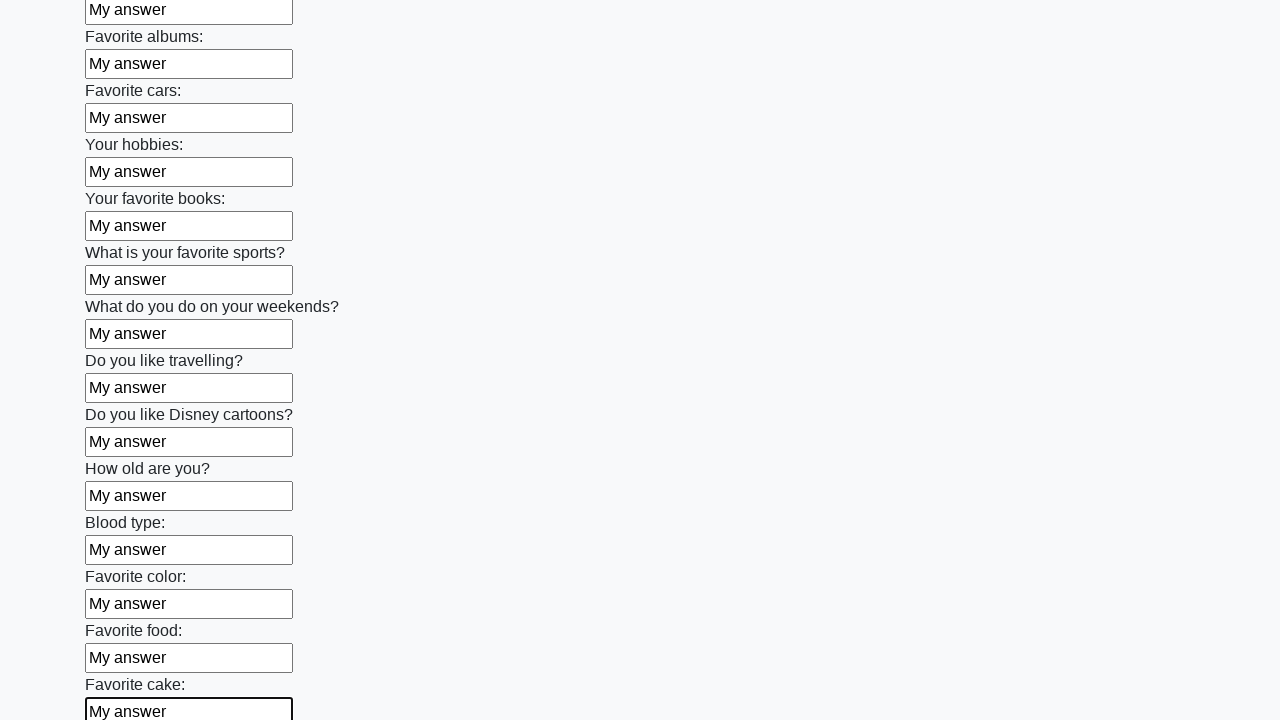

Filled an input field with 'My answer'
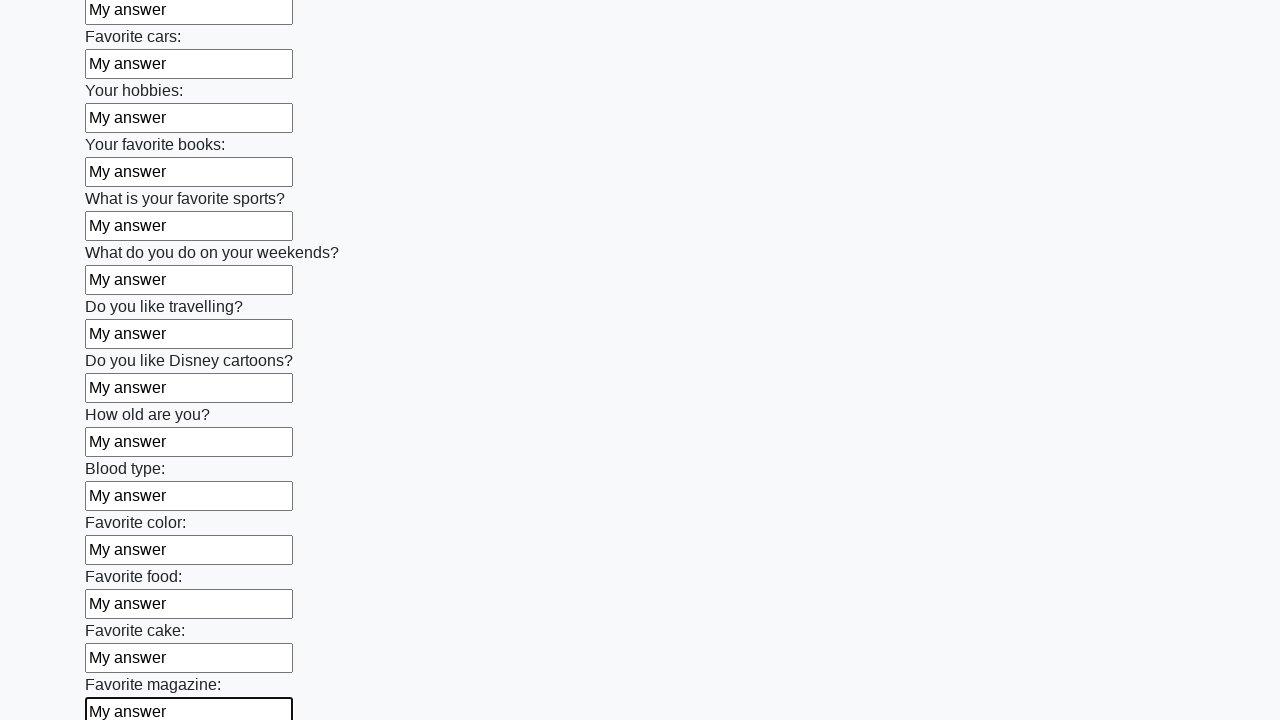

Filled an input field with 'My answer'
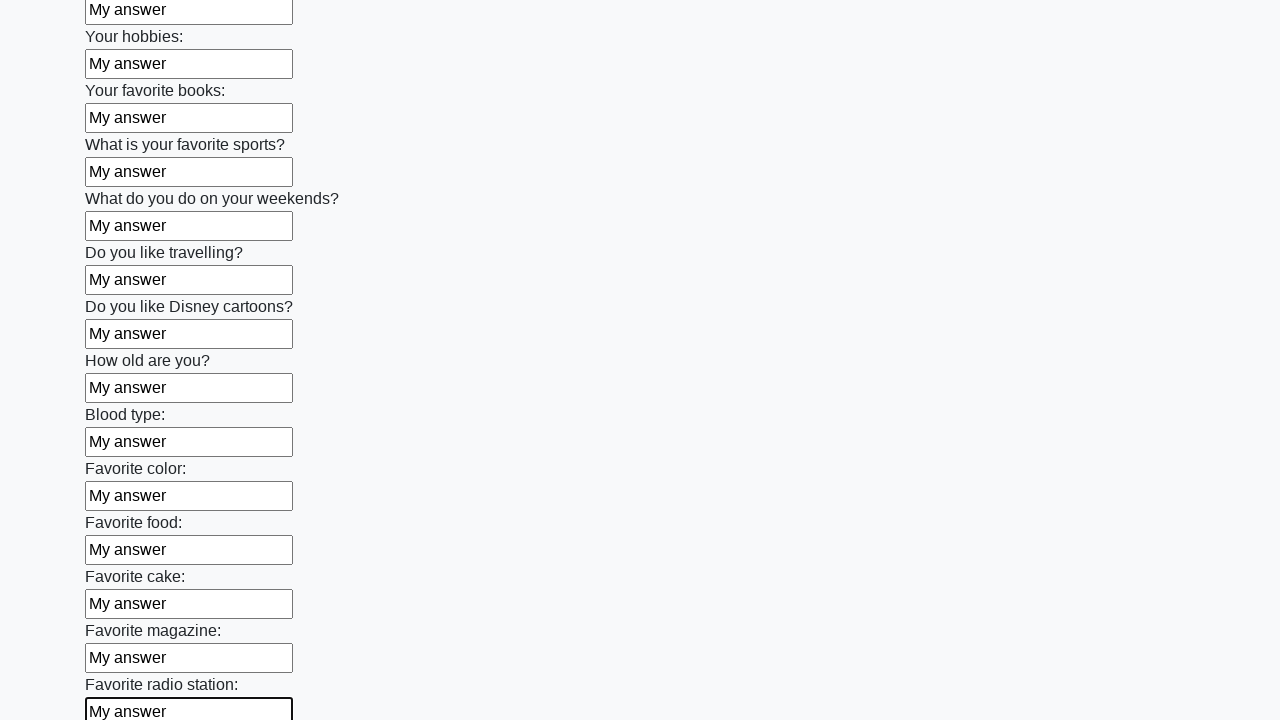

Filled an input field with 'My answer'
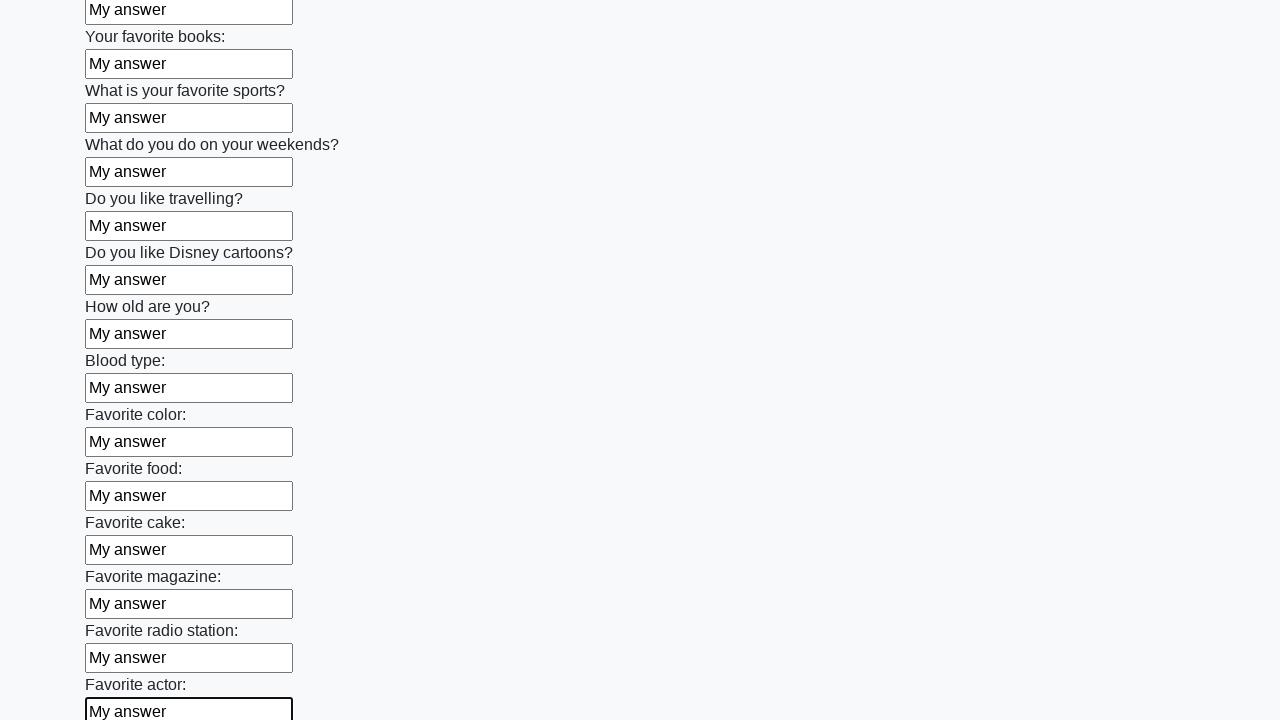

Filled an input field with 'My answer'
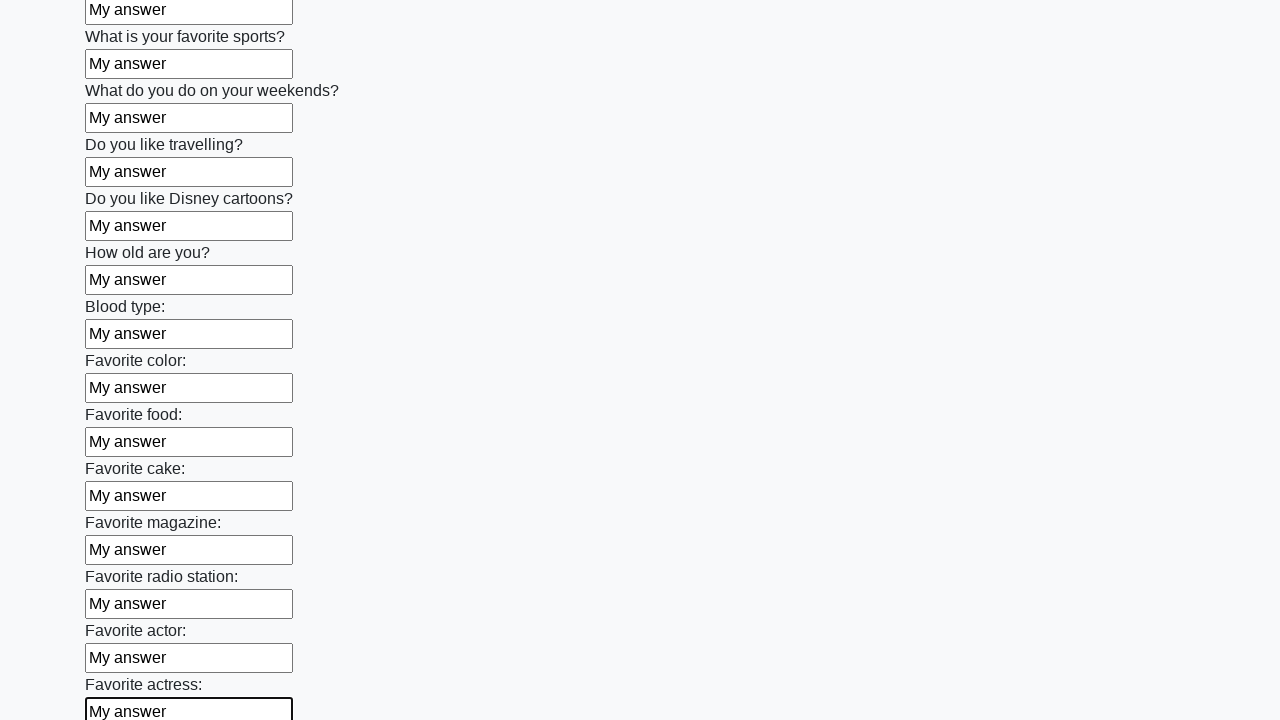

Filled an input field with 'My answer'
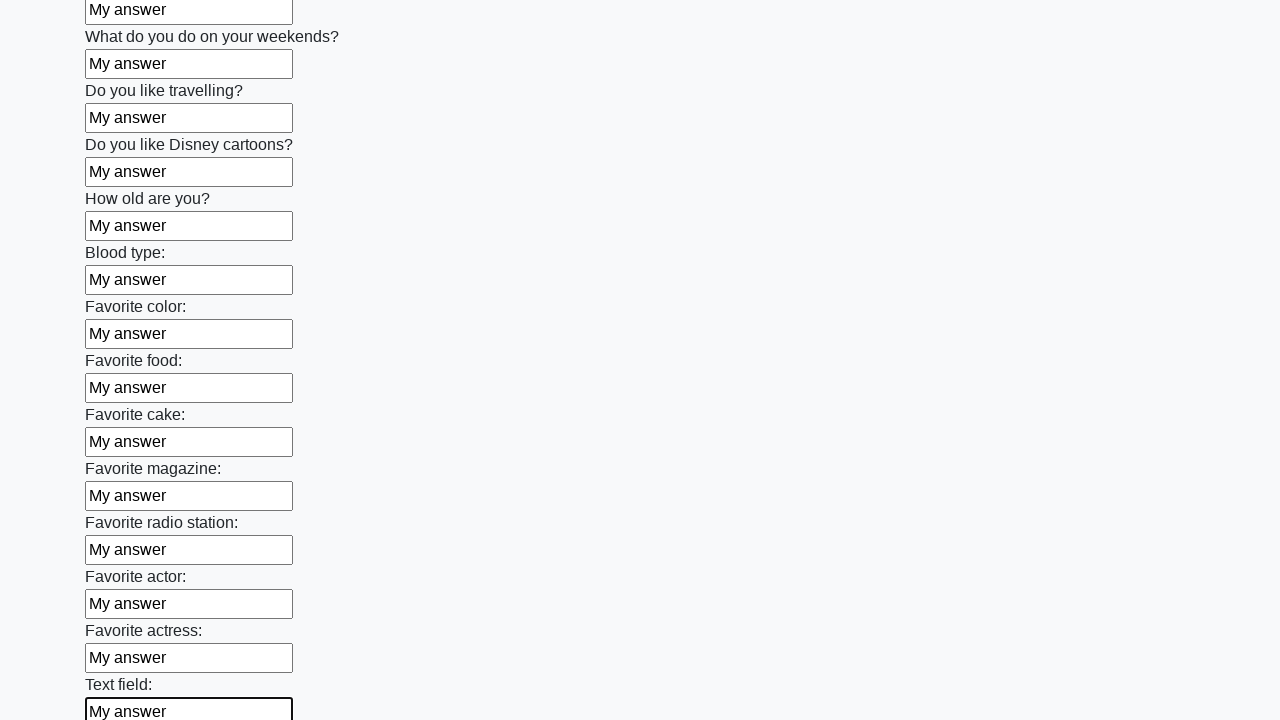

Filled an input field with 'My answer'
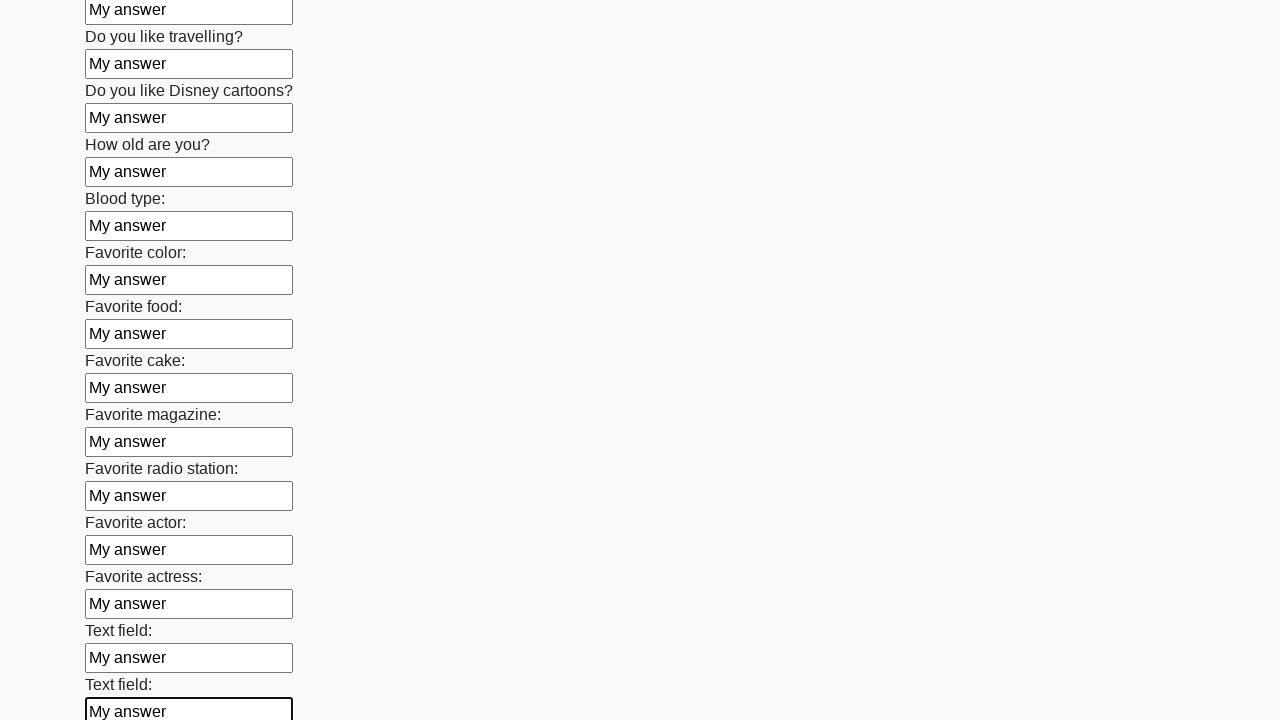

Filled an input field with 'My answer'
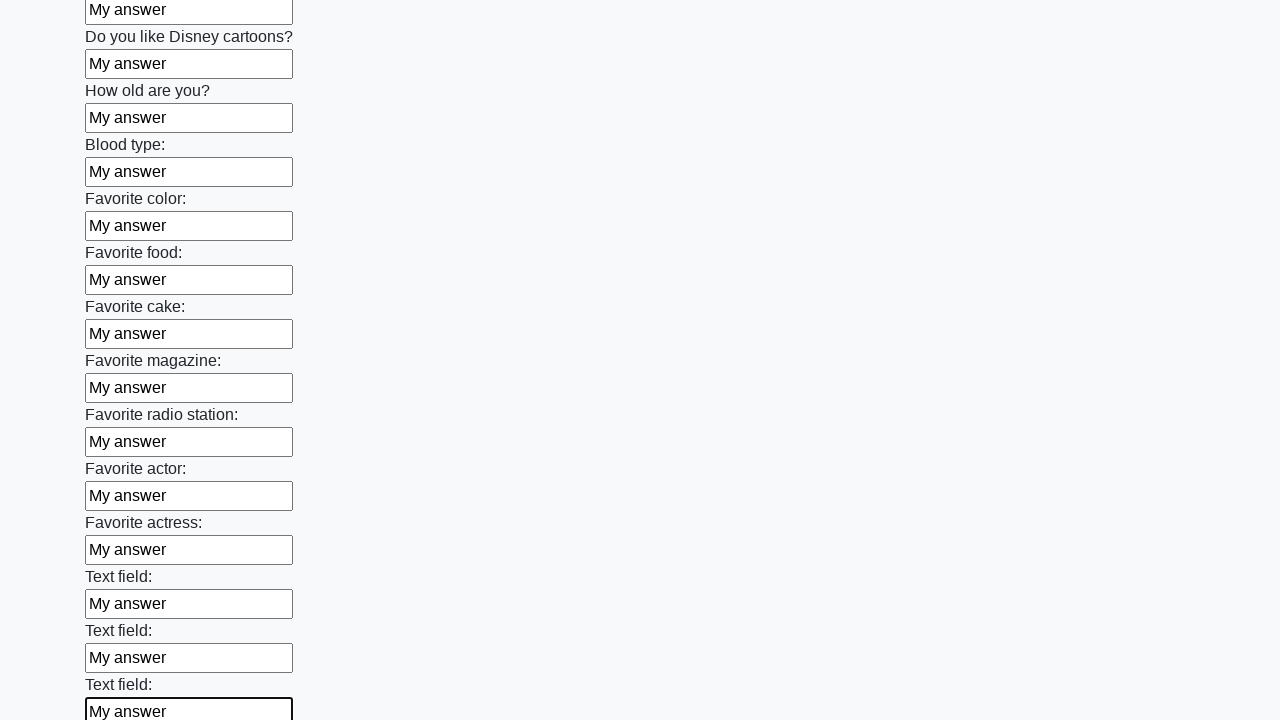

Filled an input field with 'My answer'
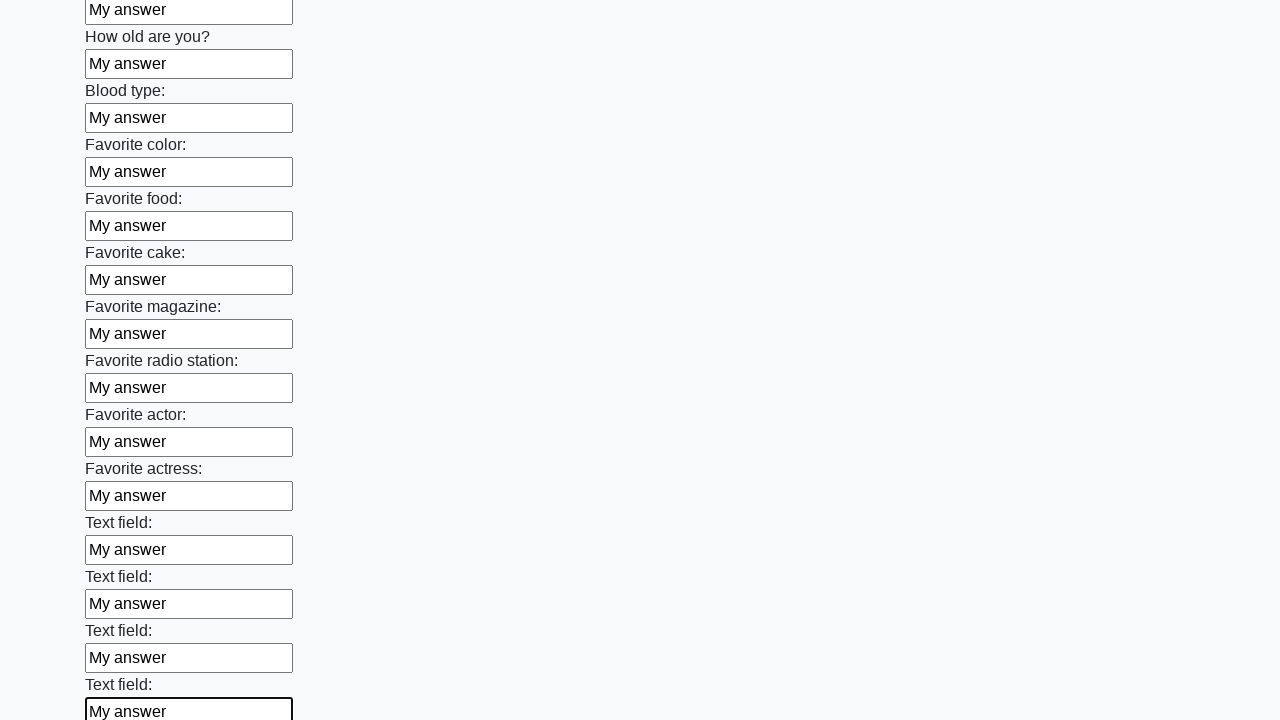

Filled an input field with 'My answer'
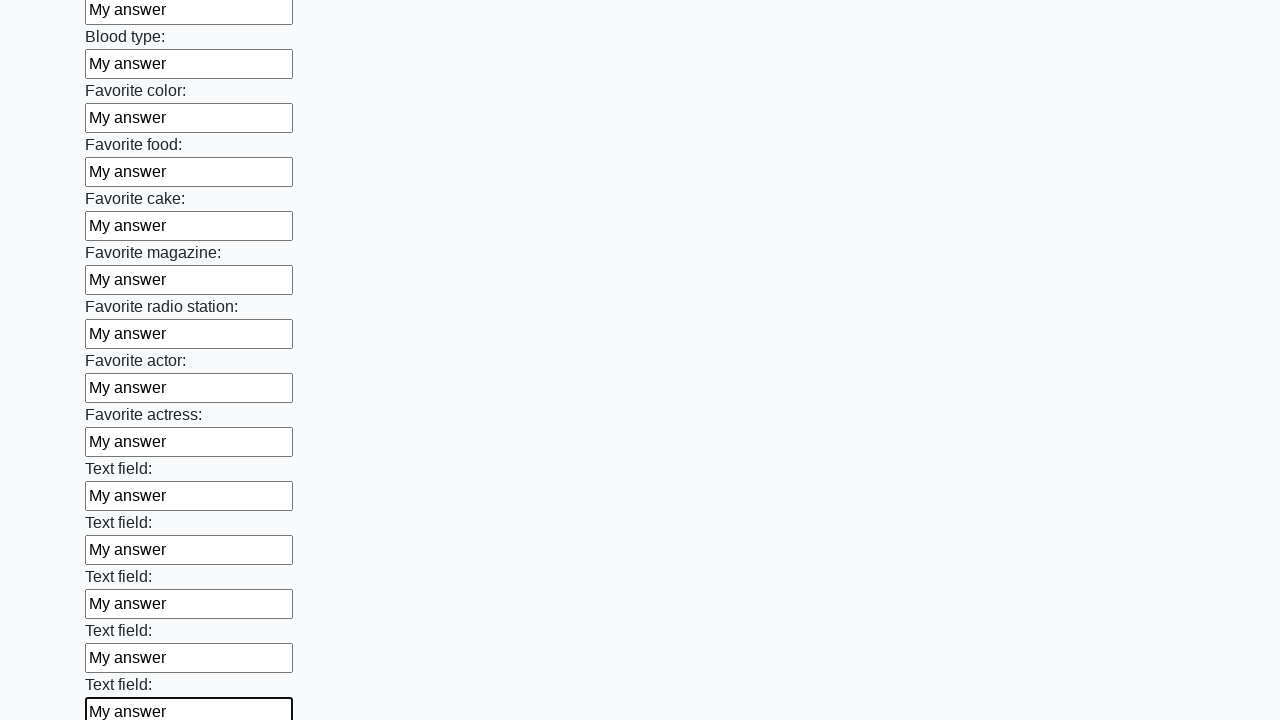

Filled an input field with 'My answer'
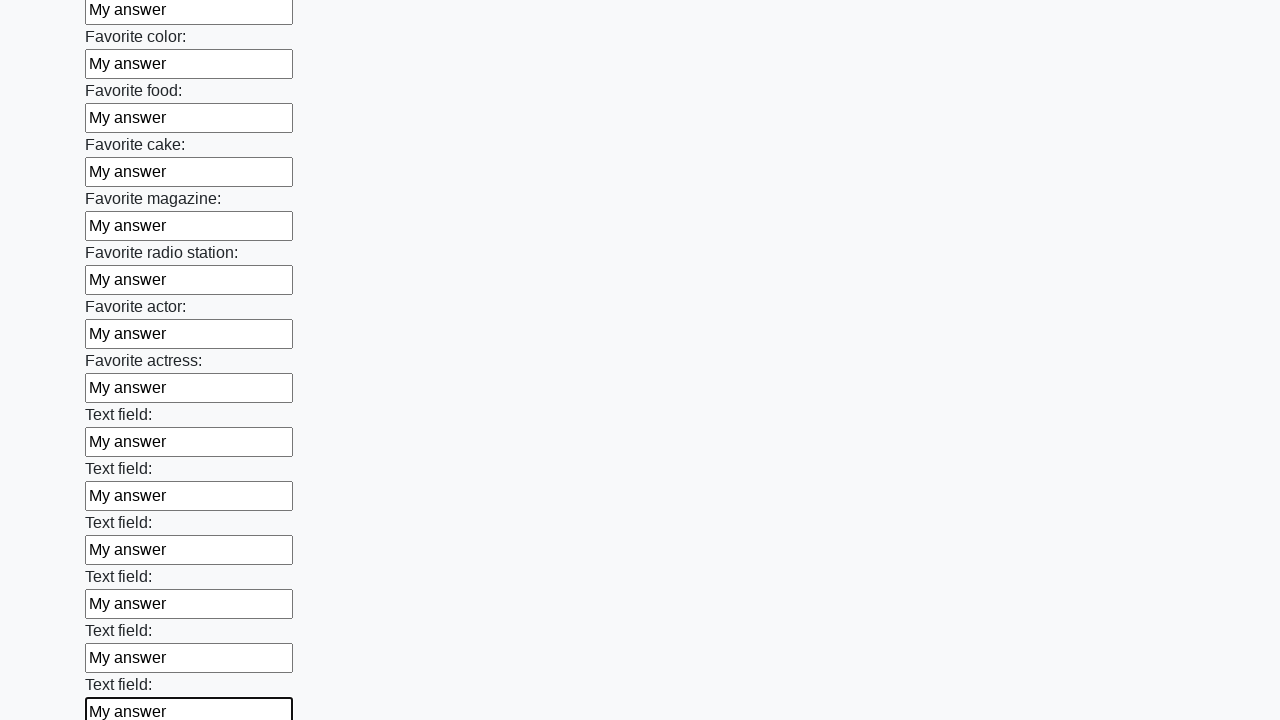

Filled an input field with 'My answer'
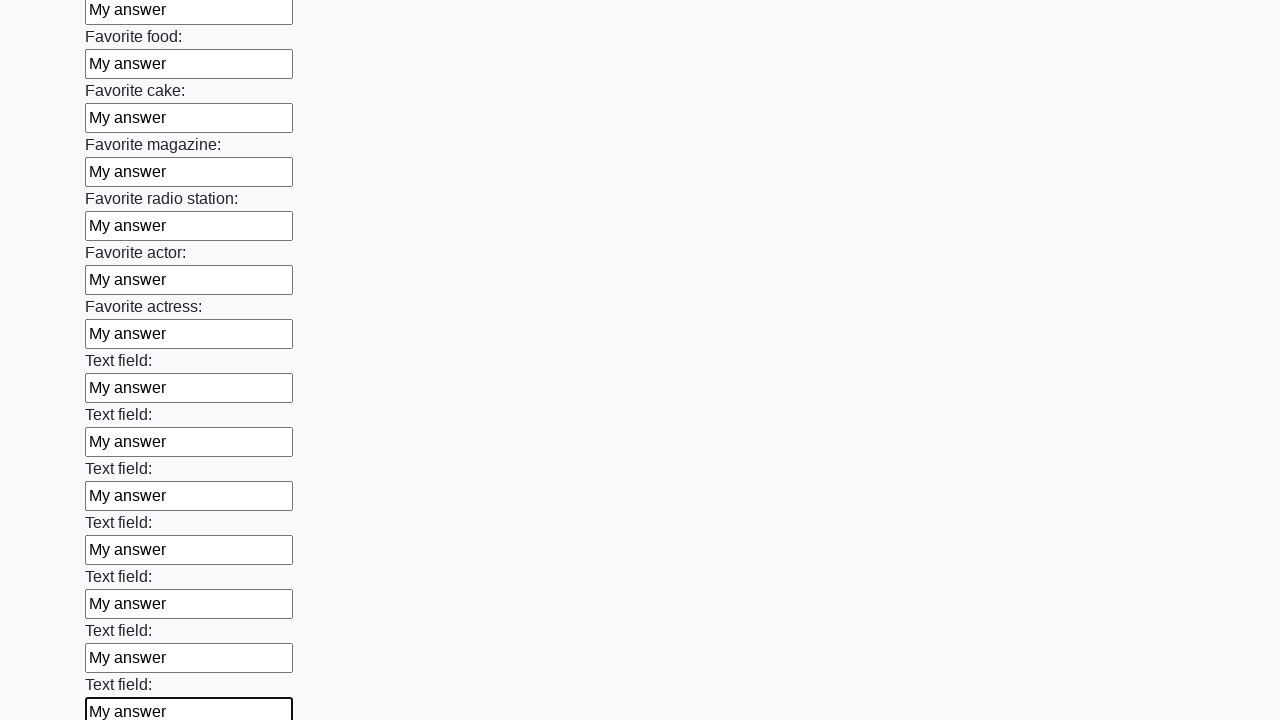

Filled an input field with 'My answer'
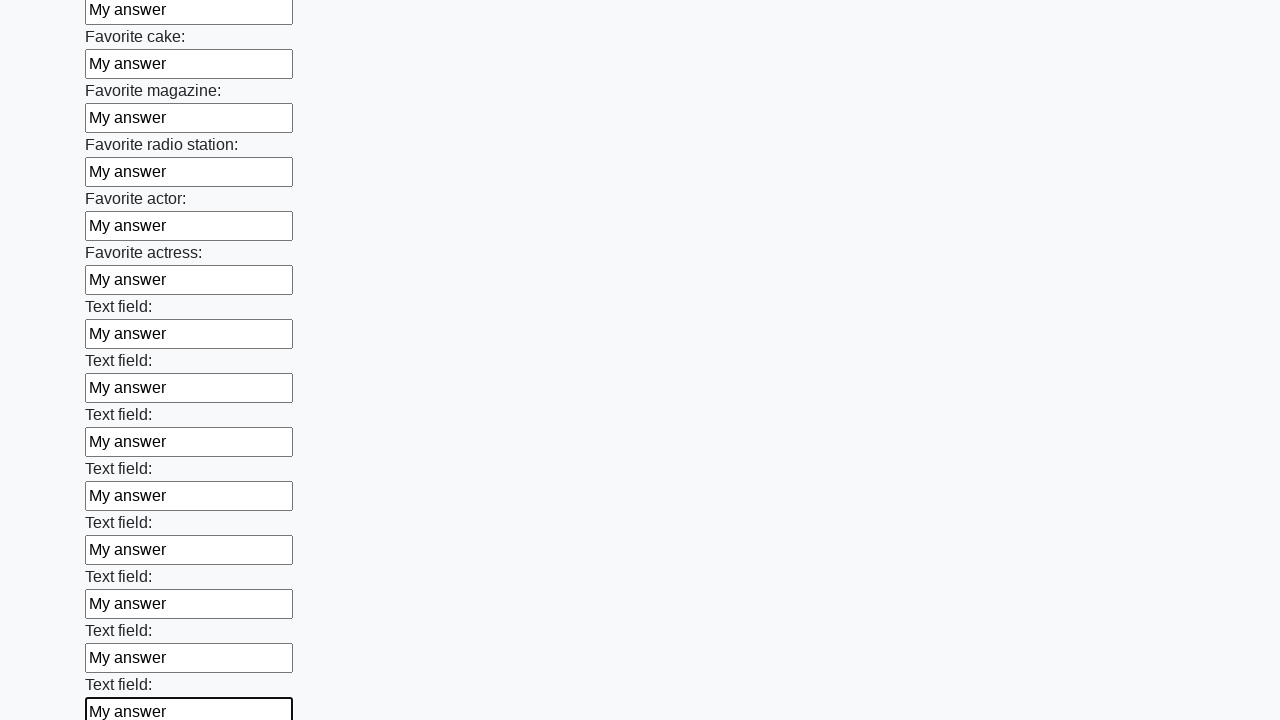

Filled an input field with 'My answer'
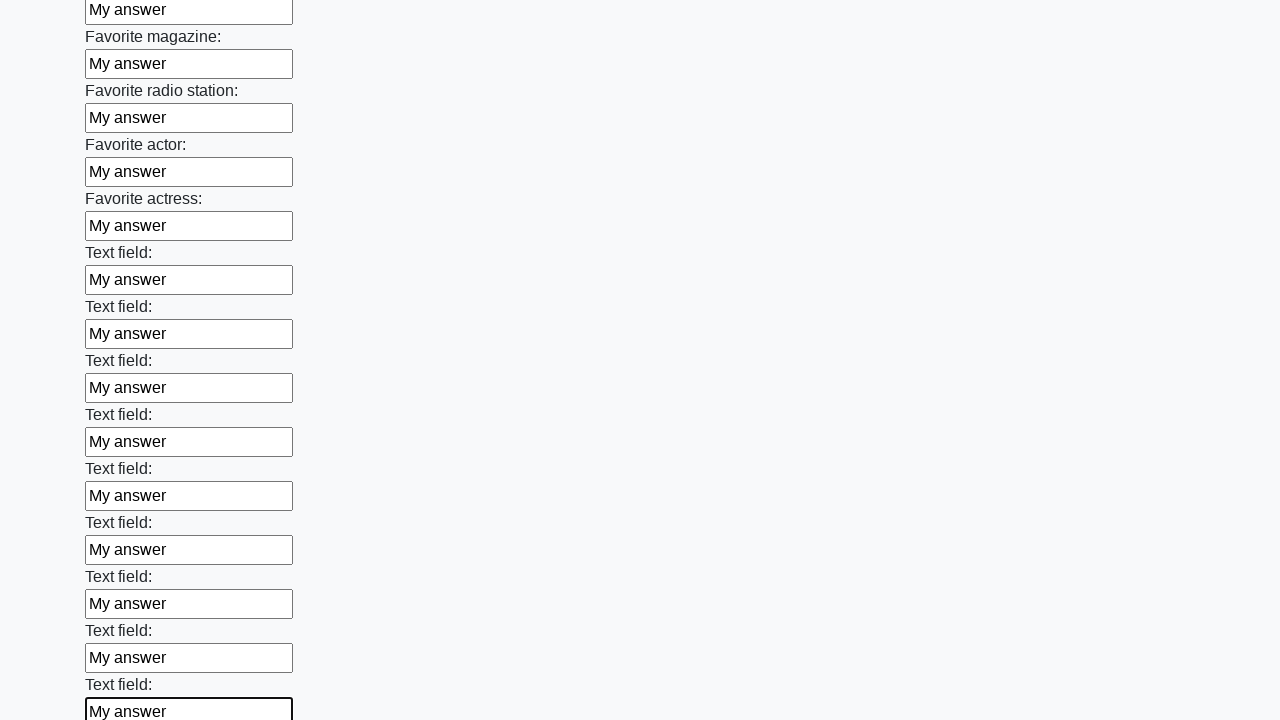

Filled an input field with 'My answer'
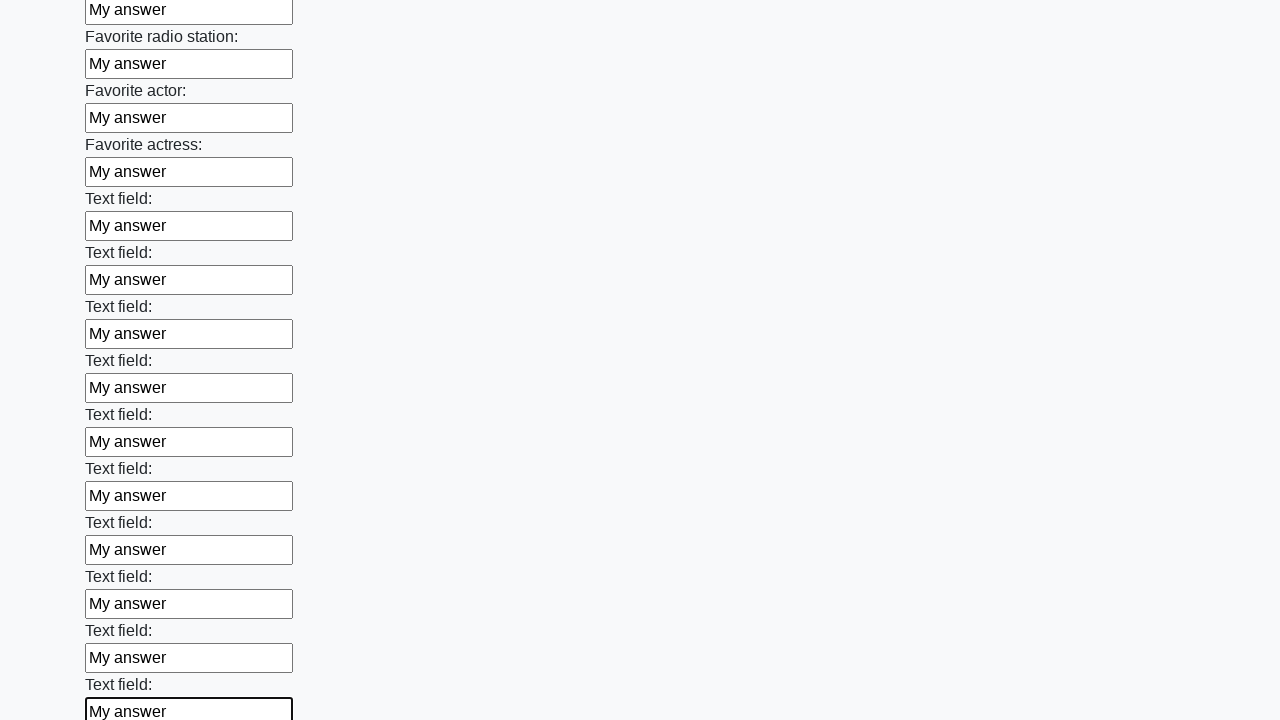

Filled an input field with 'My answer'
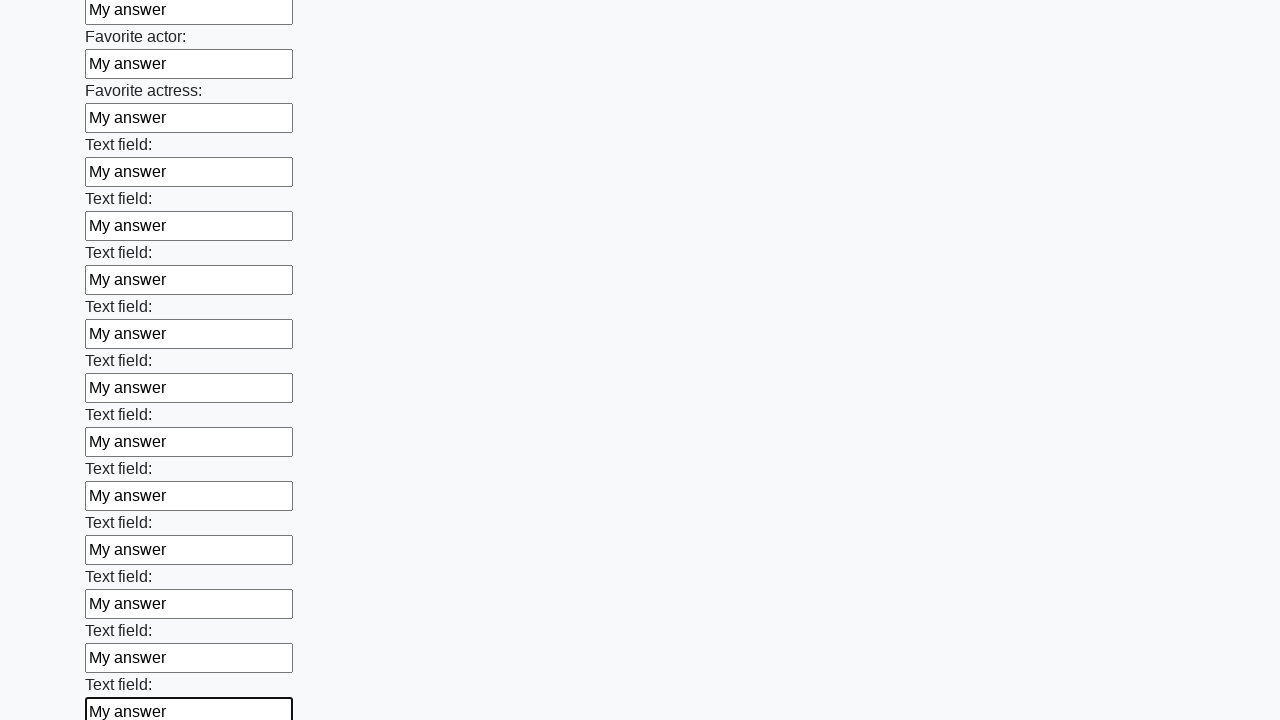

Filled an input field with 'My answer'
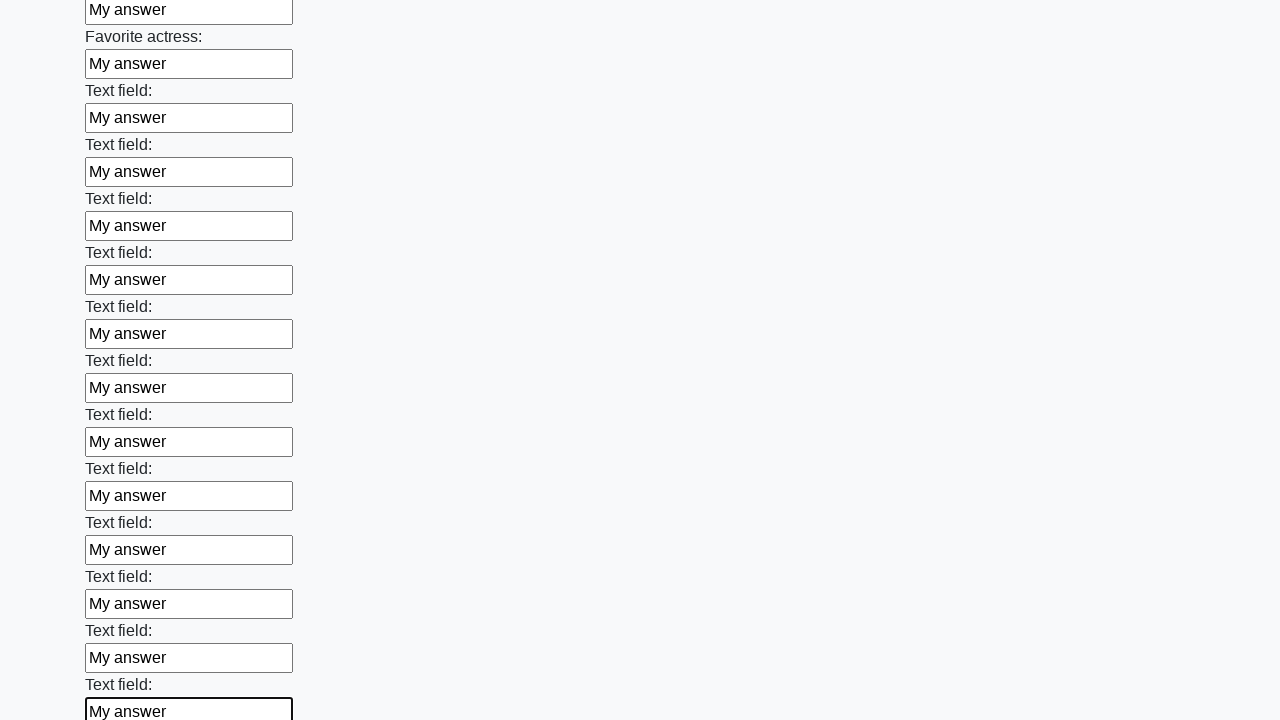

Filled an input field with 'My answer'
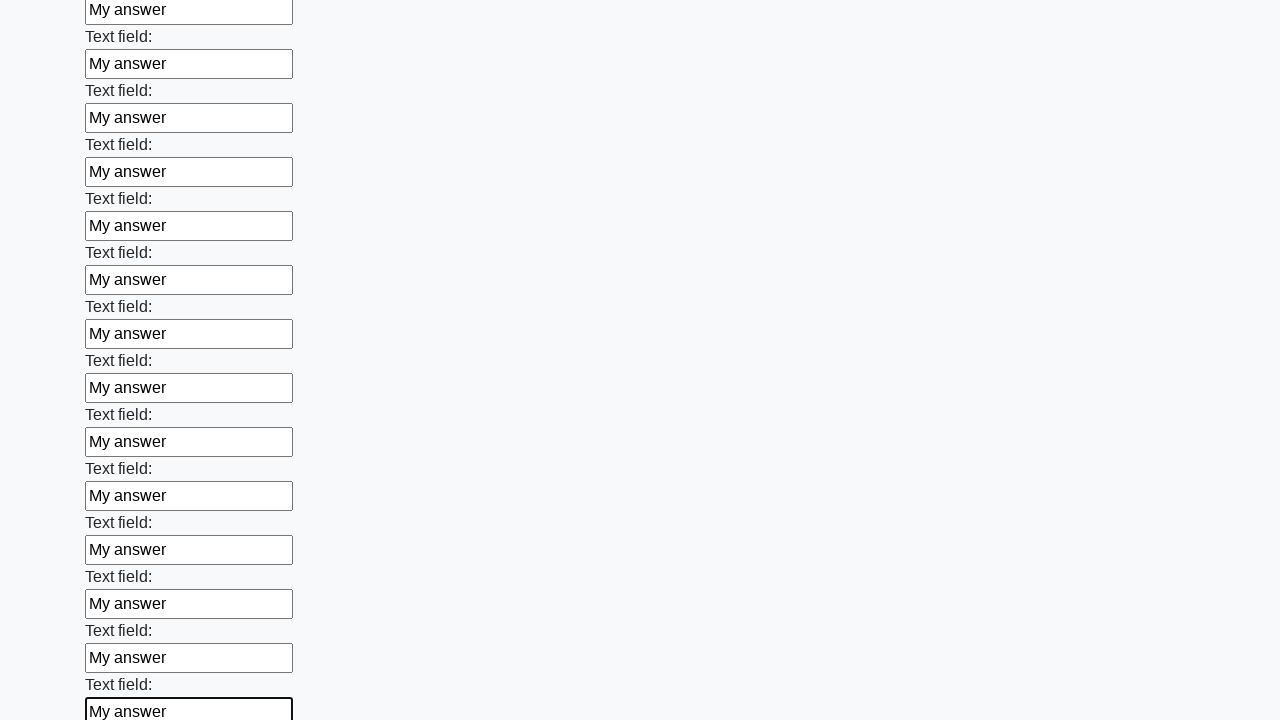

Filled an input field with 'My answer'
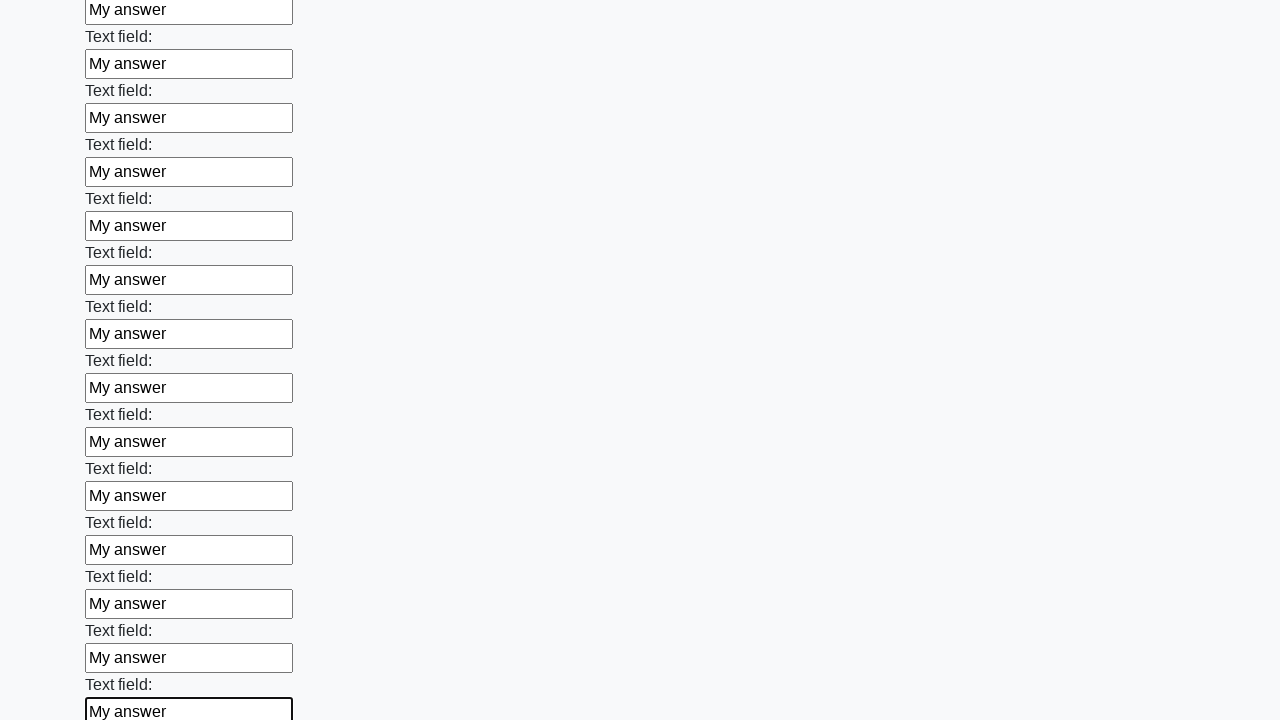

Filled an input field with 'My answer'
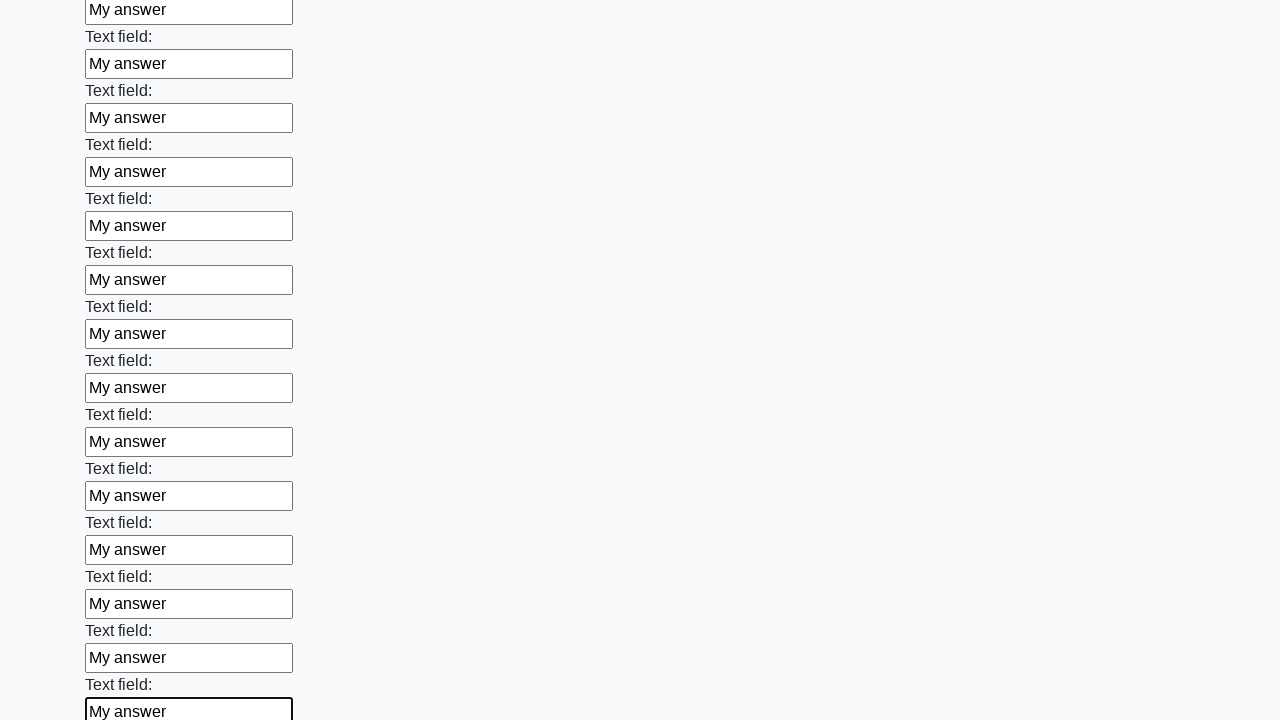

Filled an input field with 'My answer'
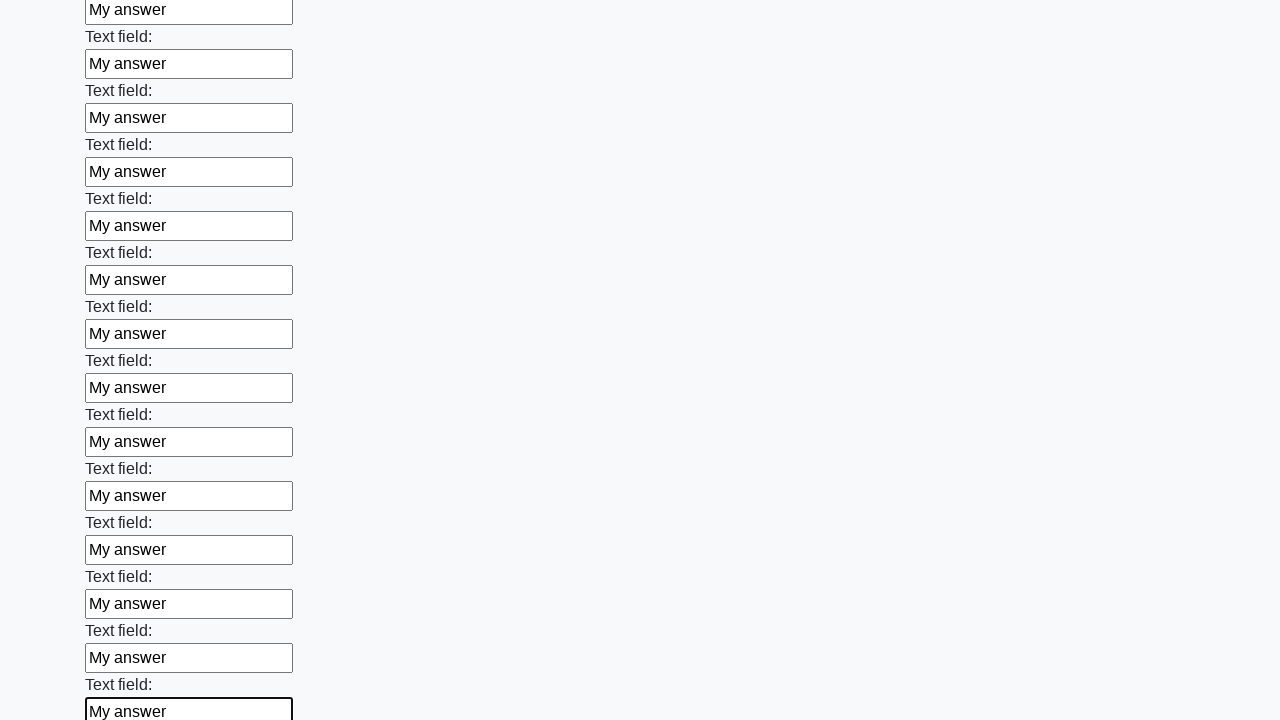

Filled an input field with 'My answer'
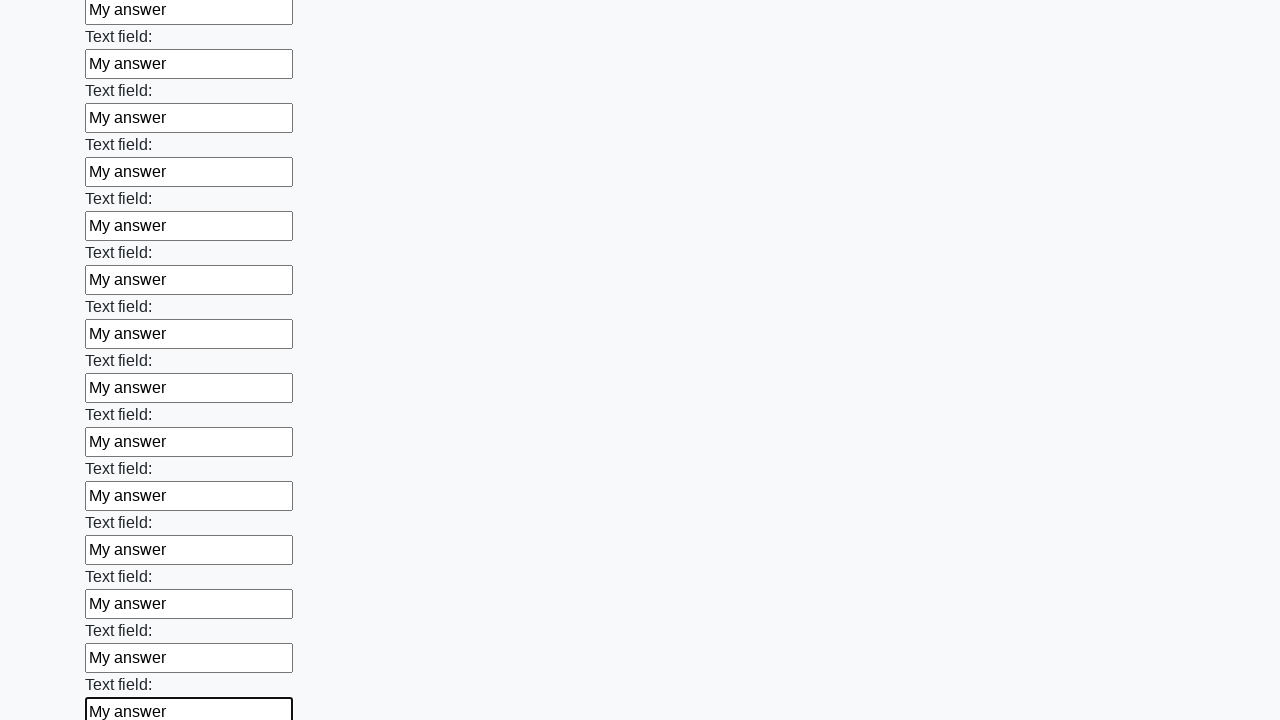

Filled an input field with 'My answer'
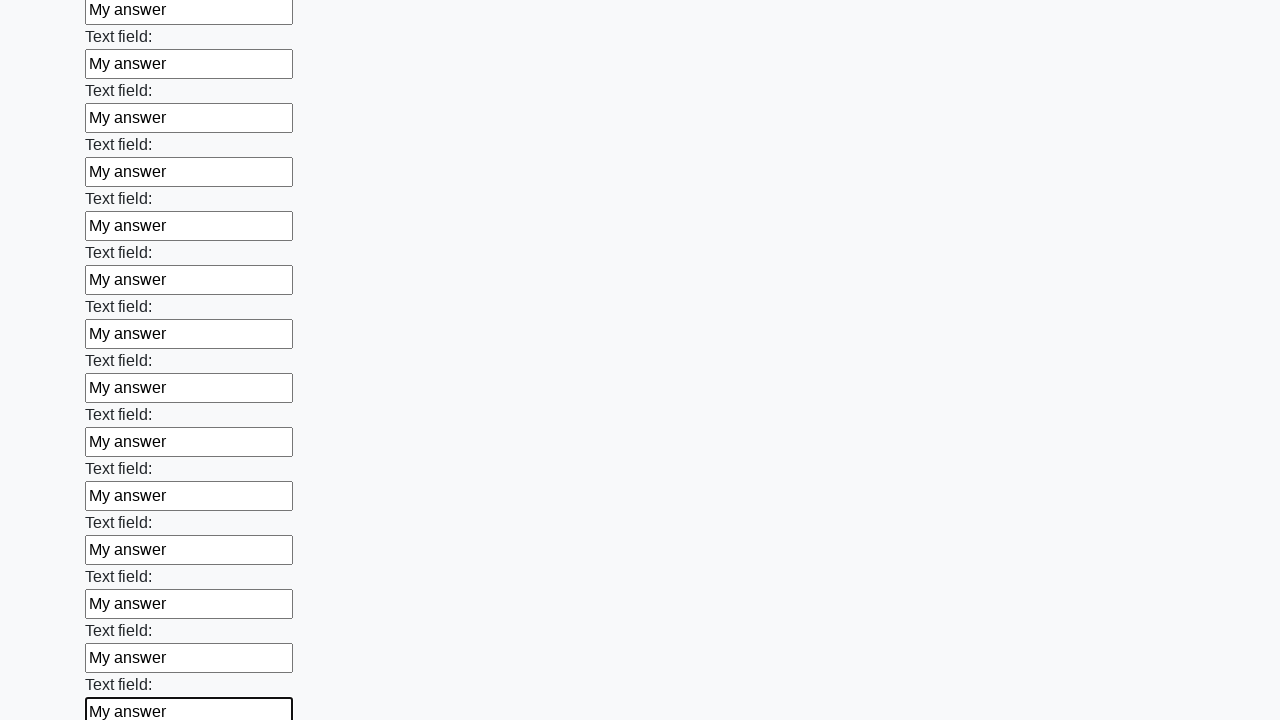

Filled an input field with 'My answer'
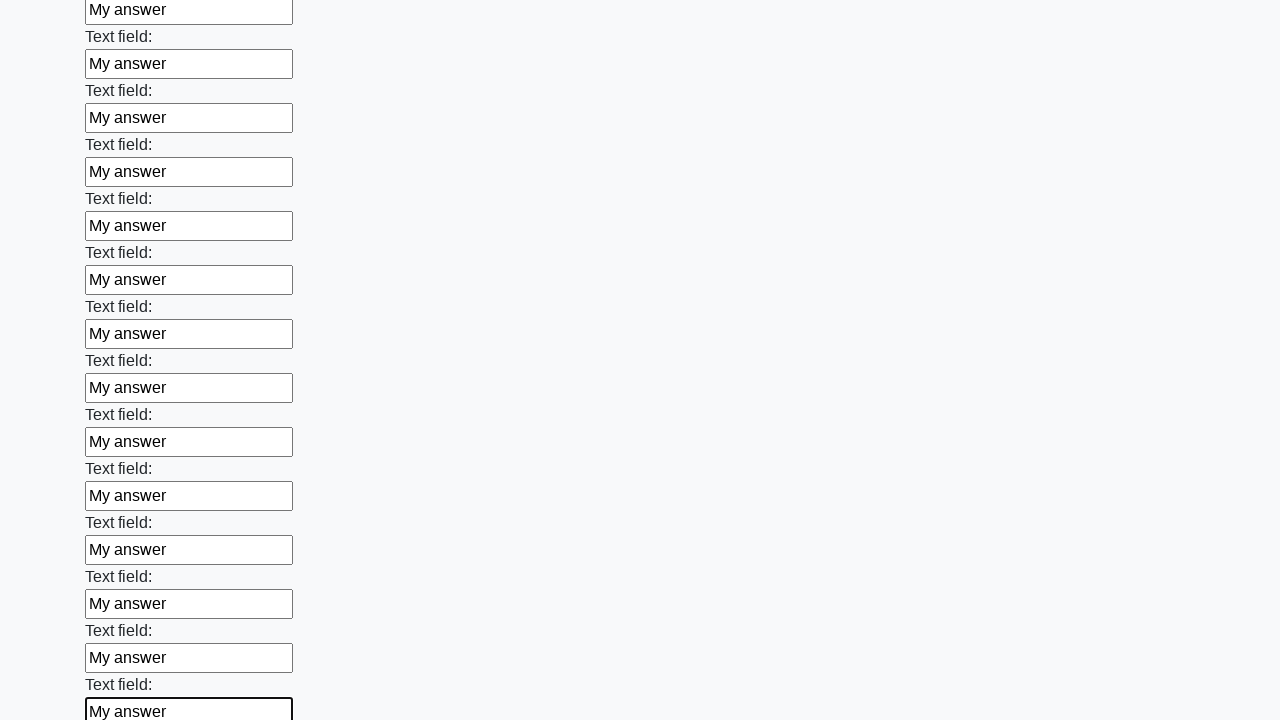

Filled an input field with 'My answer'
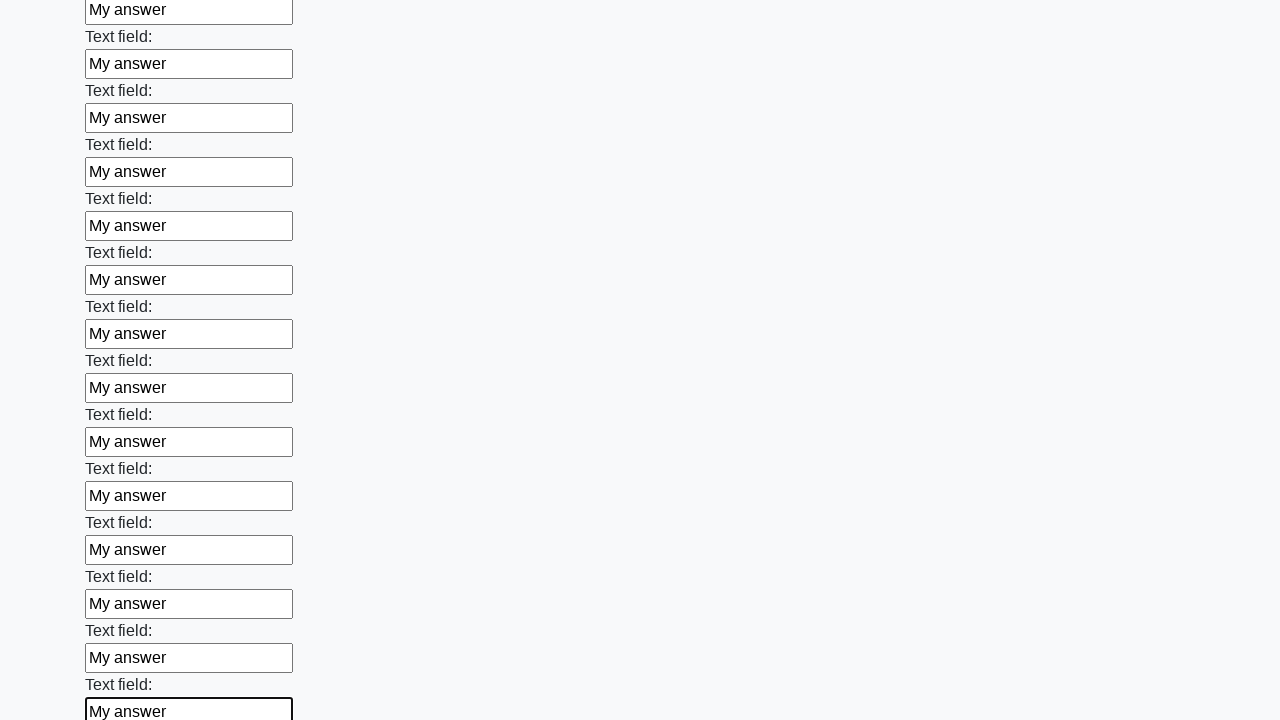

Filled an input field with 'My answer'
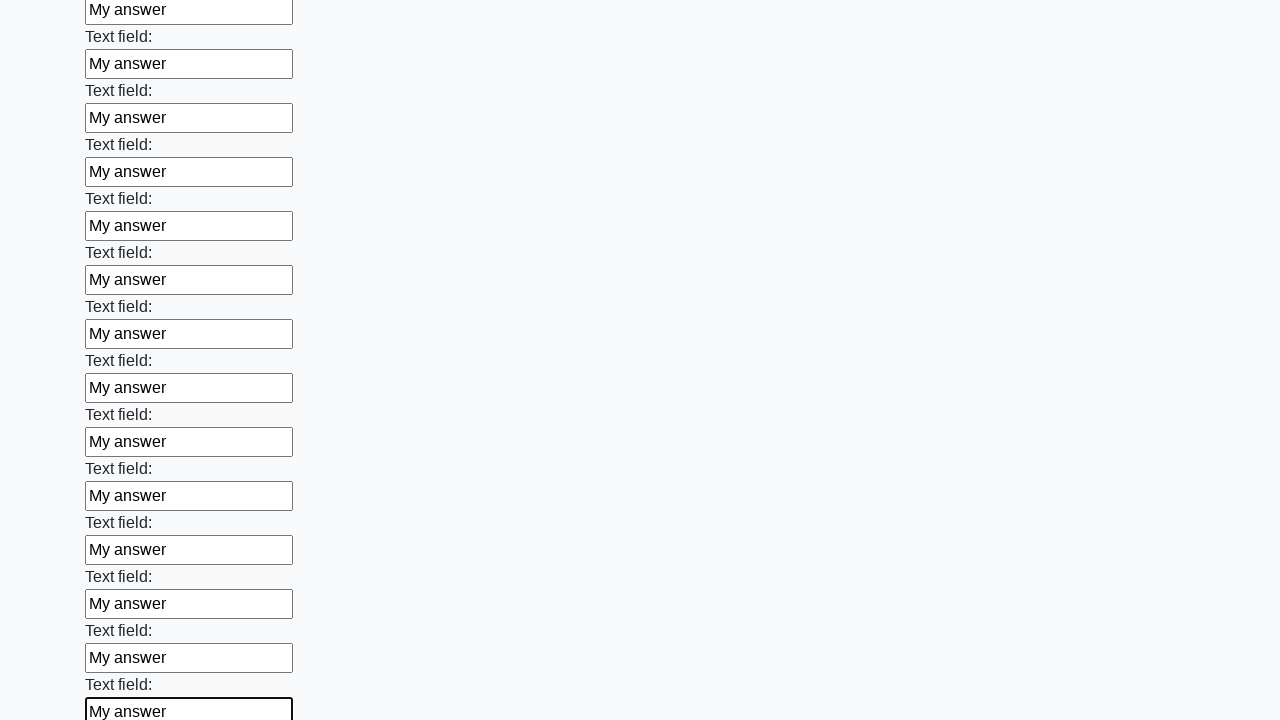

Filled an input field with 'My answer'
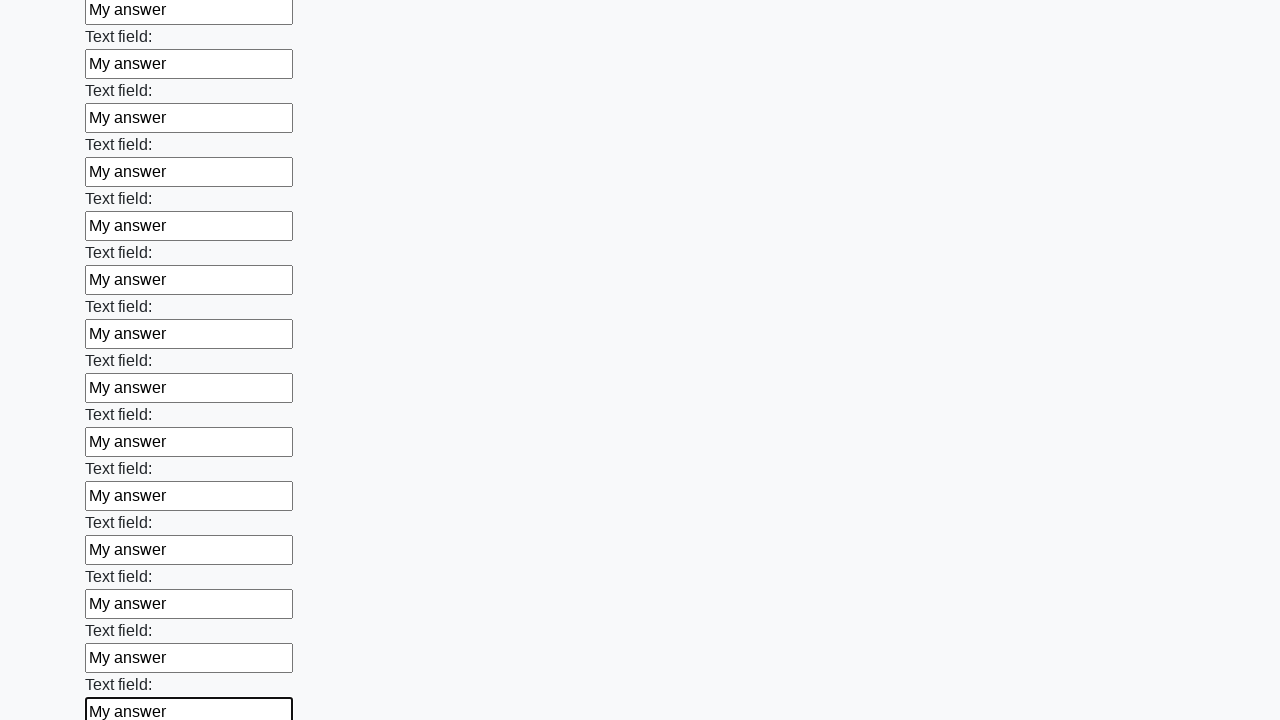

Filled an input field with 'My answer'
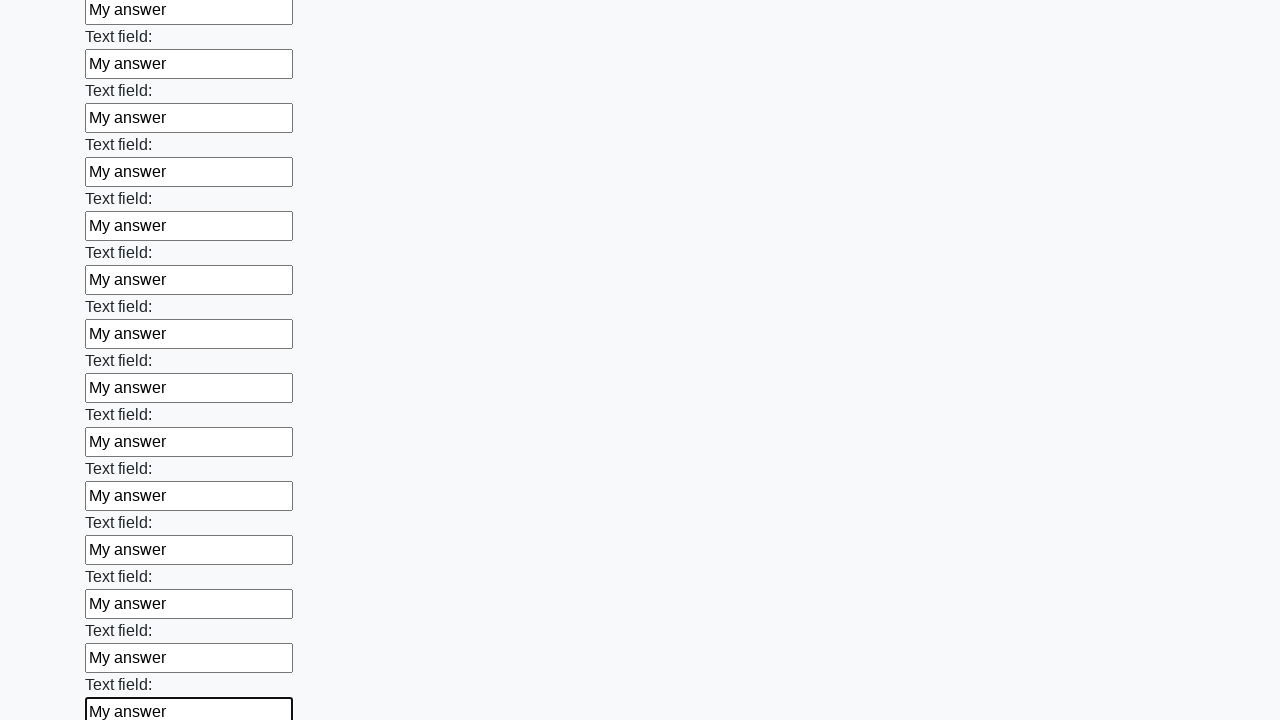

Filled an input field with 'My answer'
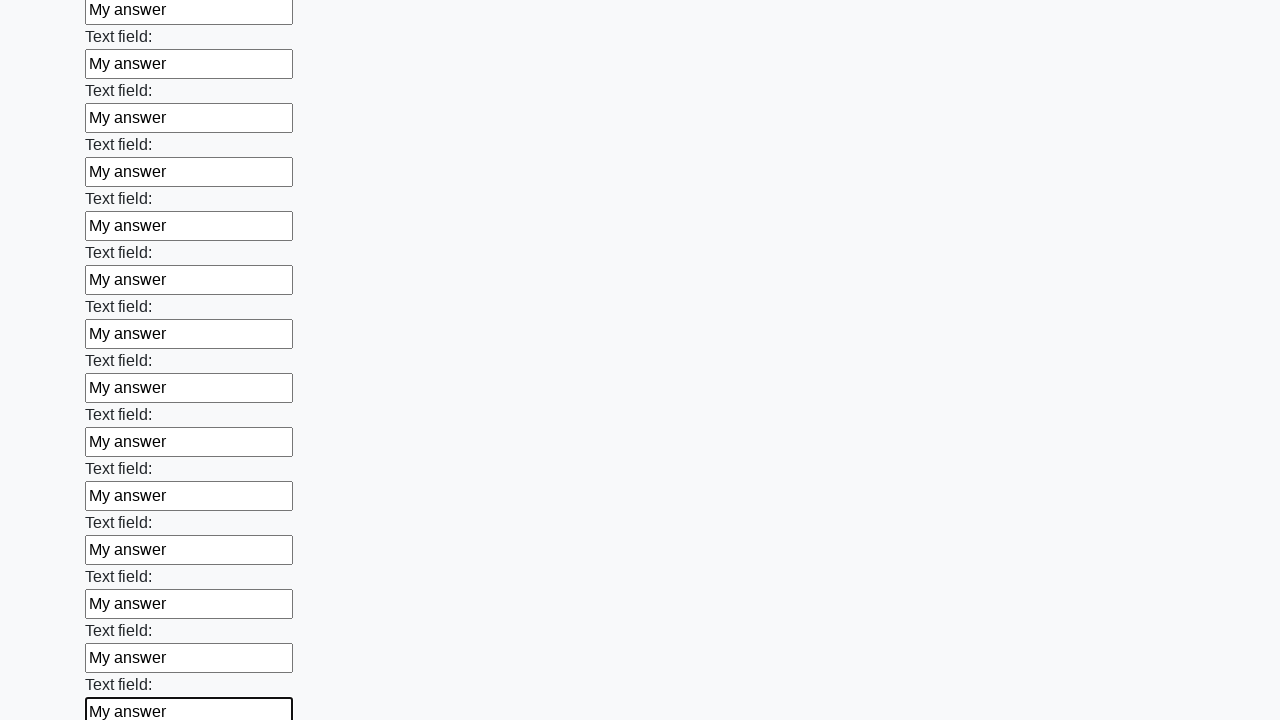

Filled an input field with 'My answer'
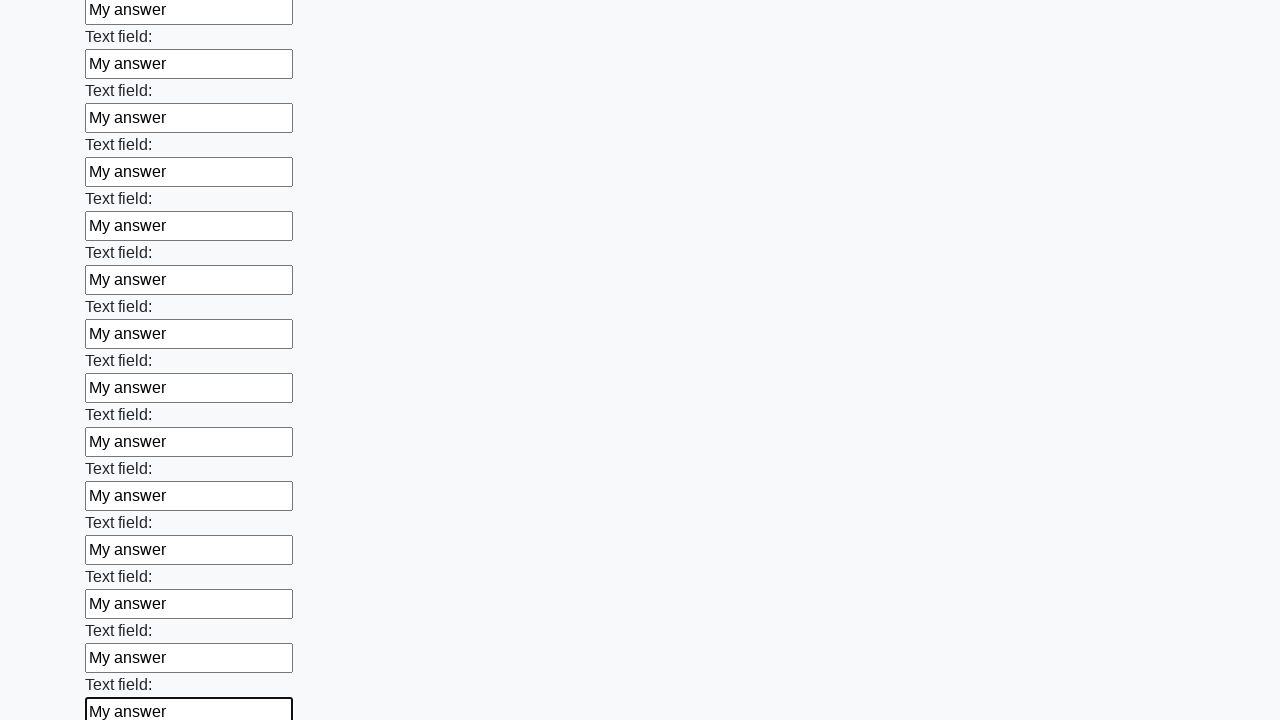

Filled an input field with 'My answer'
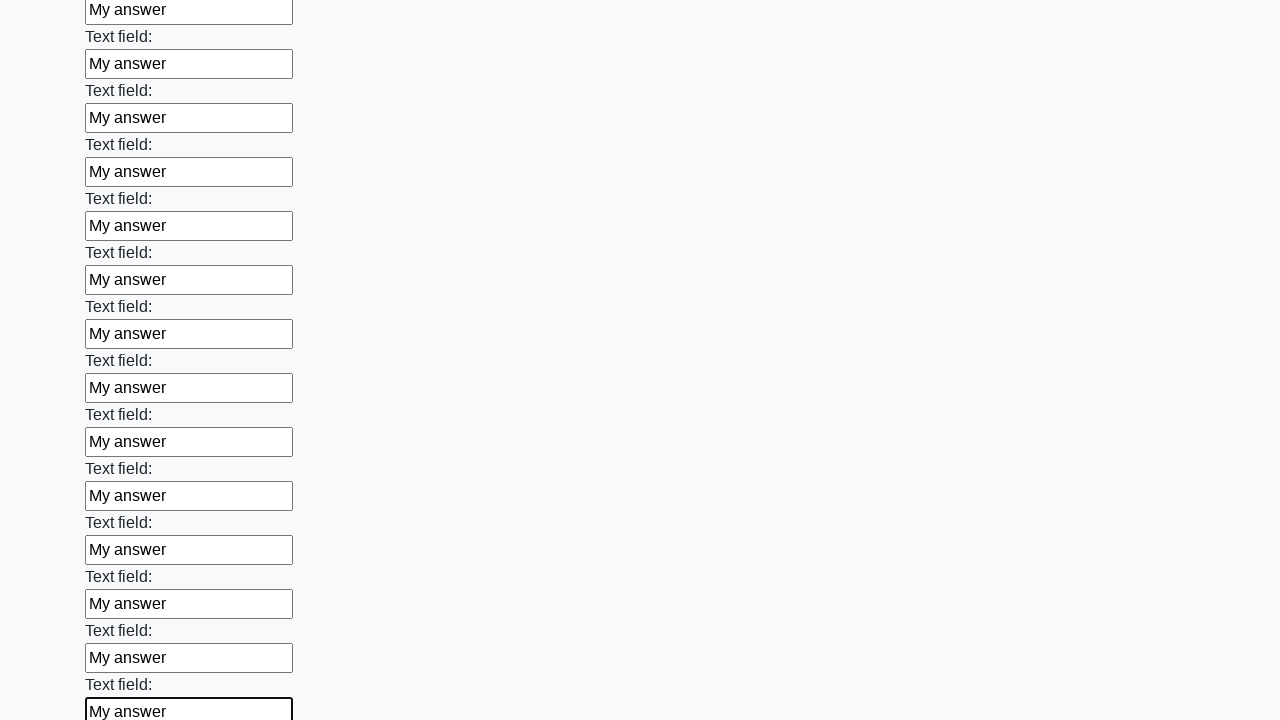

Filled an input field with 'My answer'
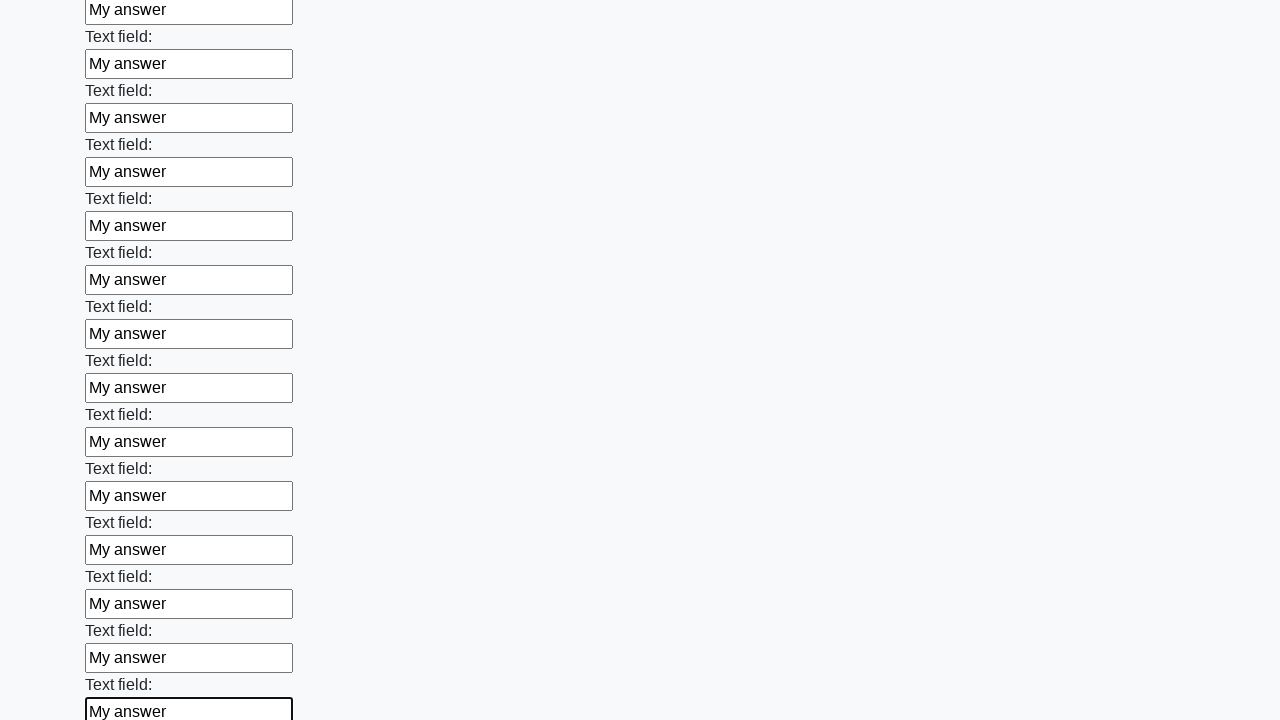

Filled an input field with 'My answer'
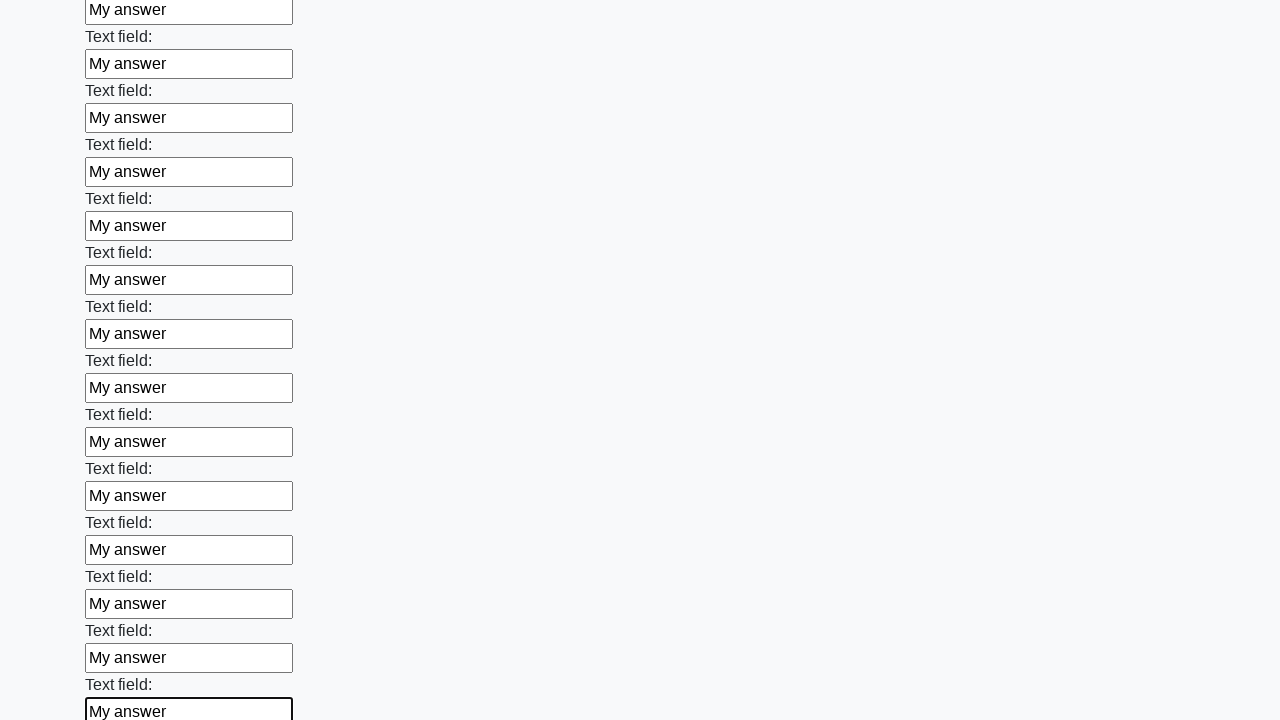

Filled an input field with 'My answer'
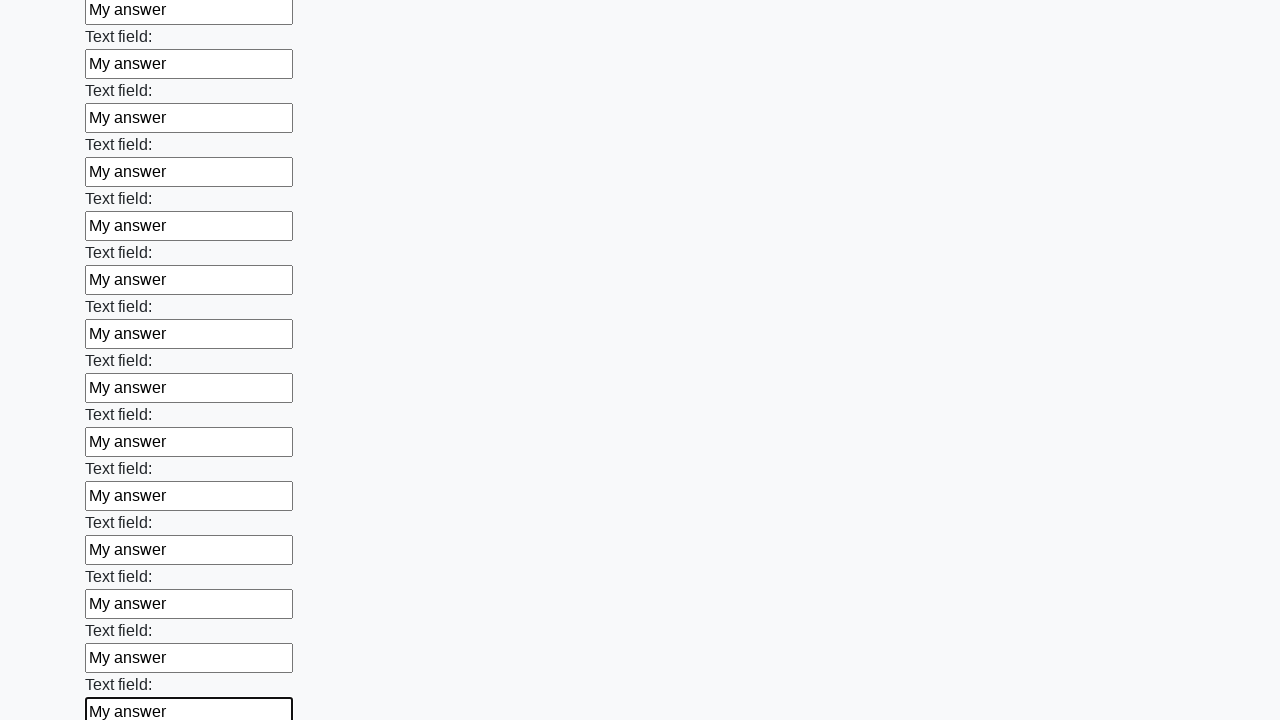

Filled an input field with 'My answer'
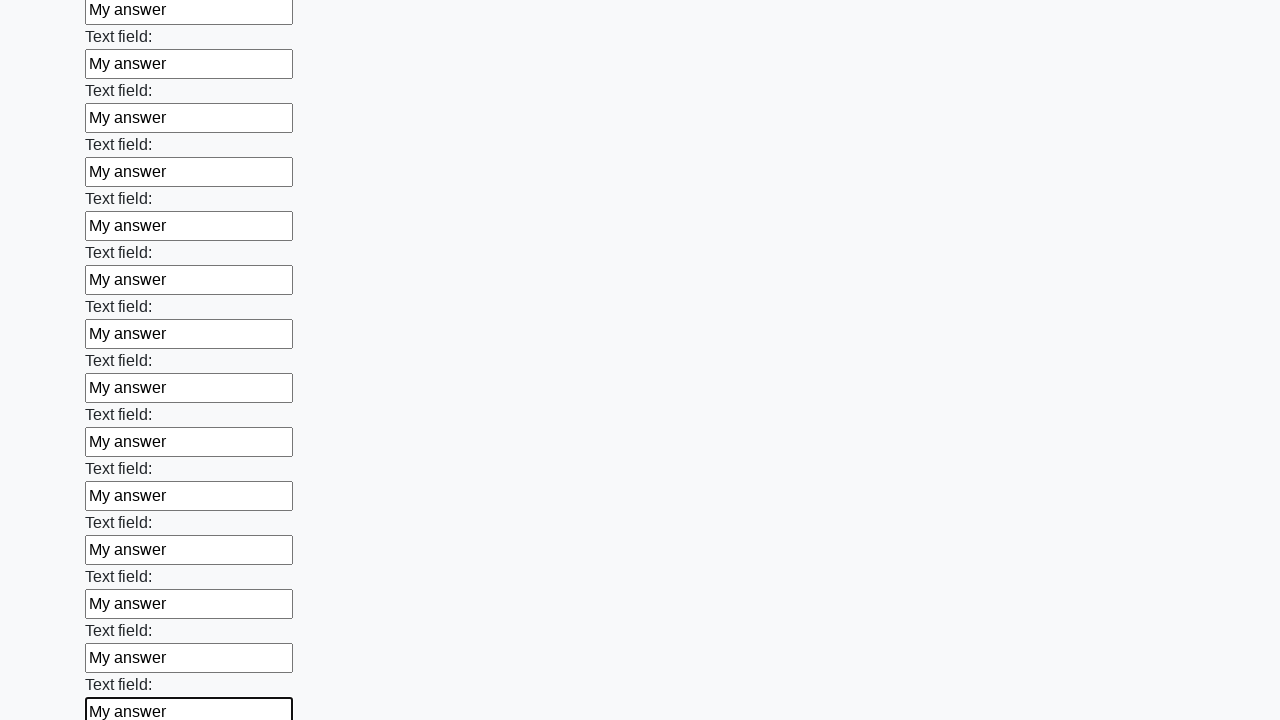

Filled an input field with 'My answer'
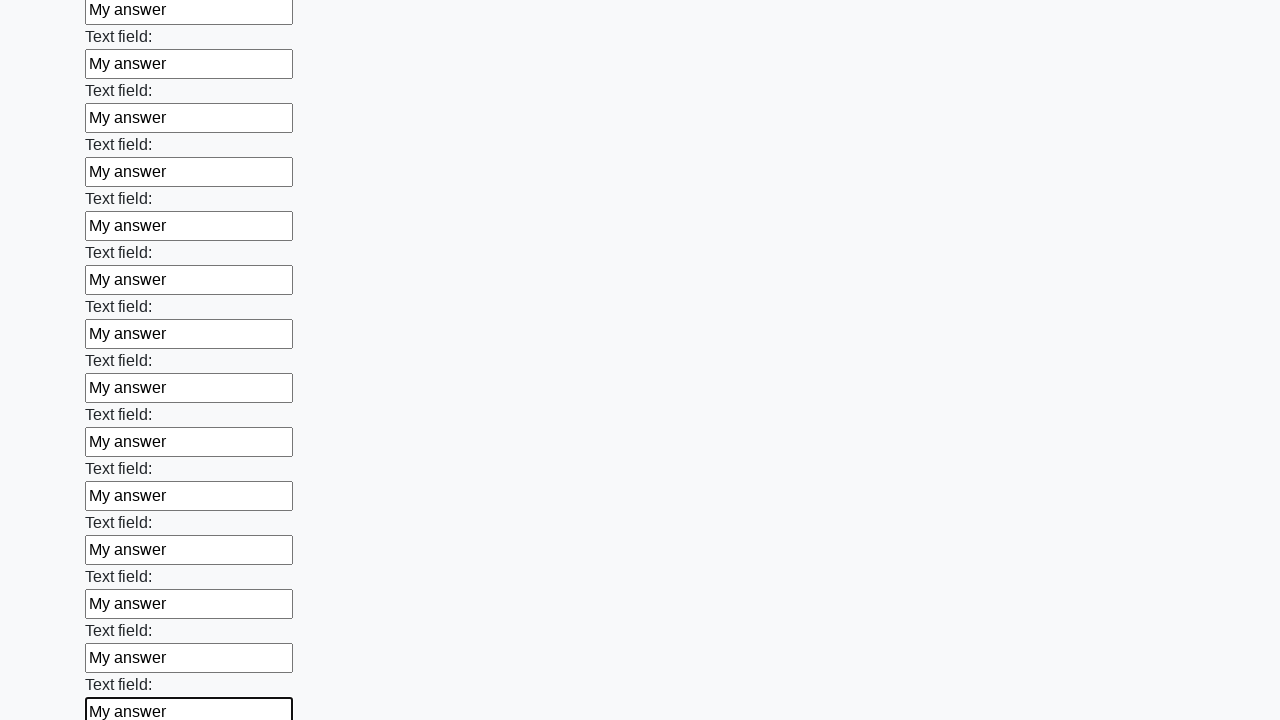

Filled an input field with 'My answer'
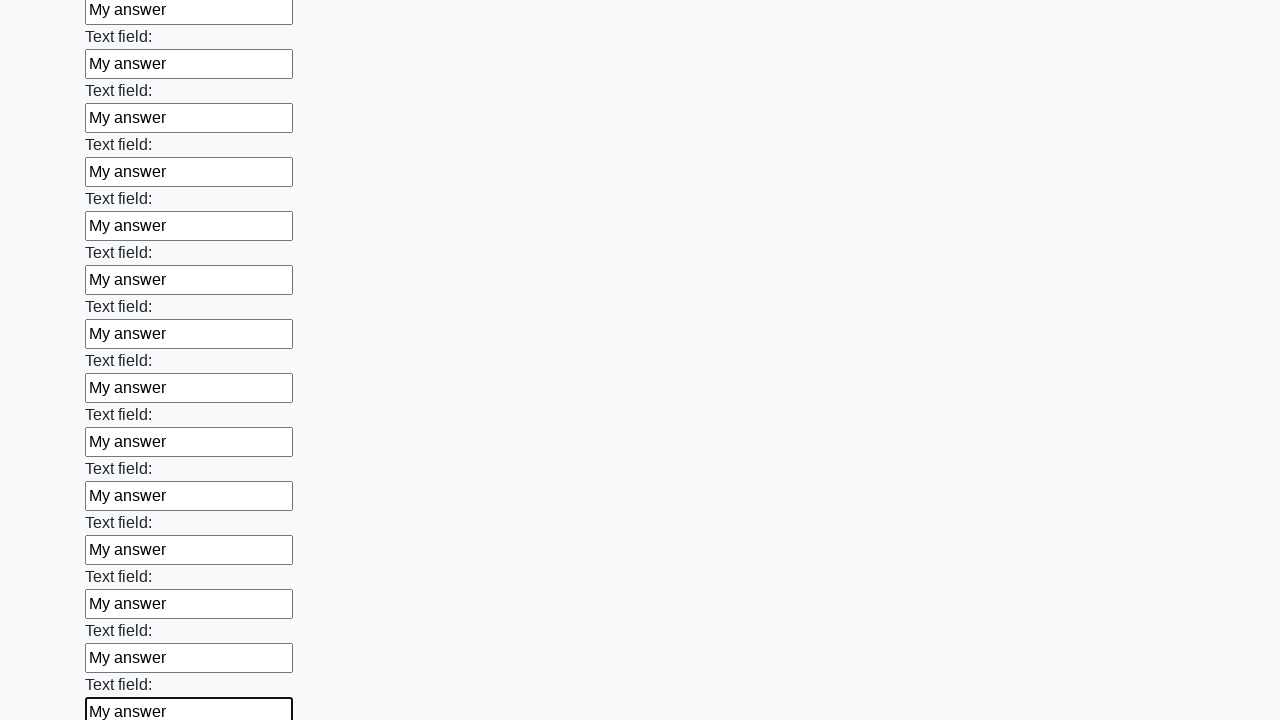

Filled an input field with 'My answer'
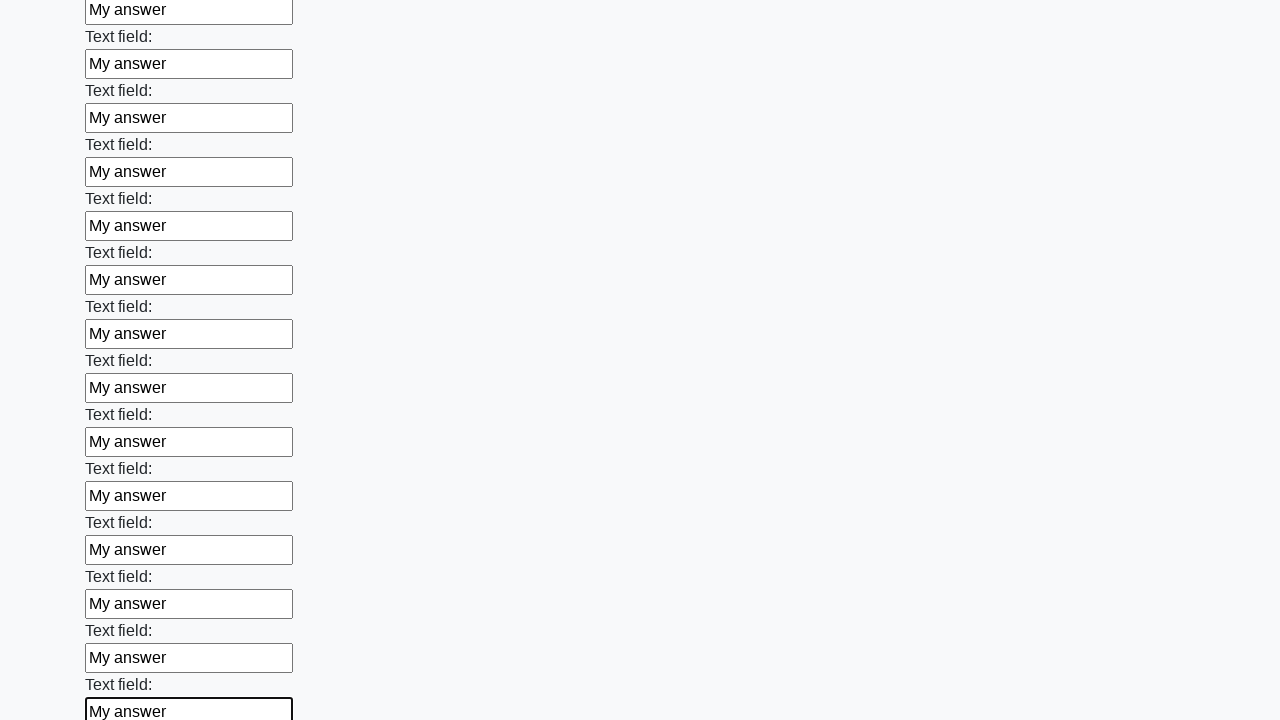

Filled an input field with 'My answer'
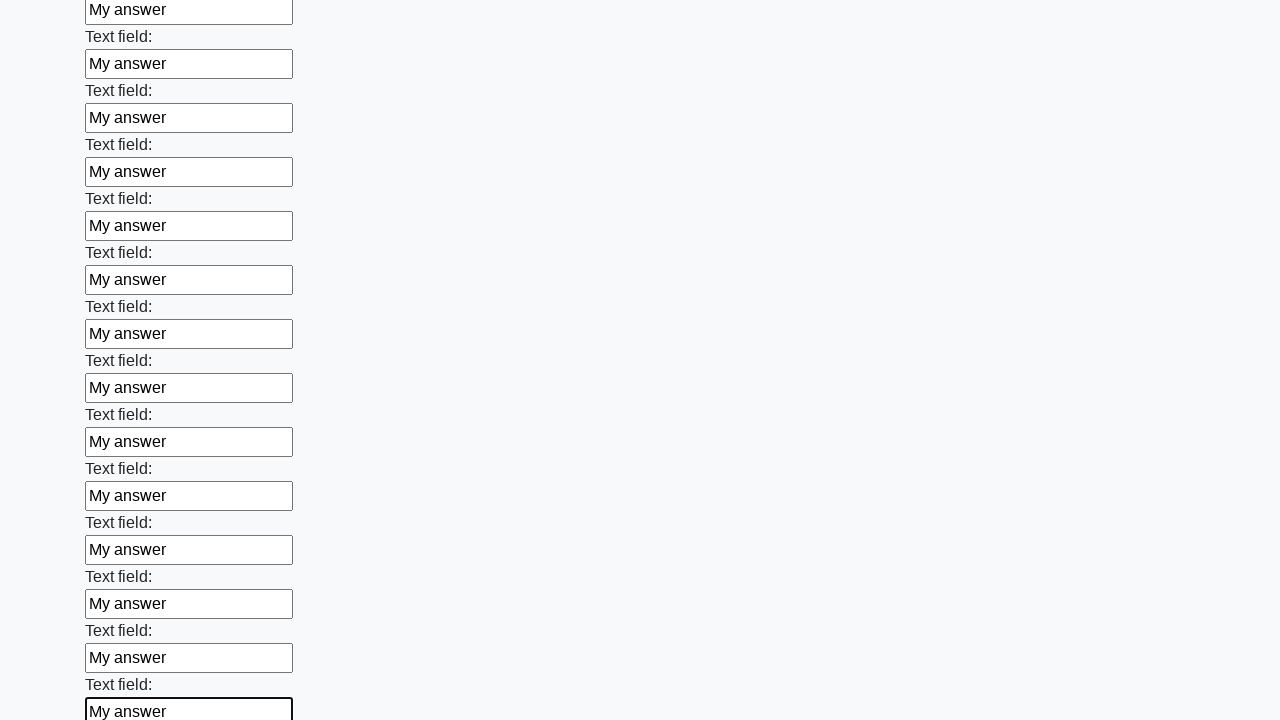

Filled an input field with 'My answer'
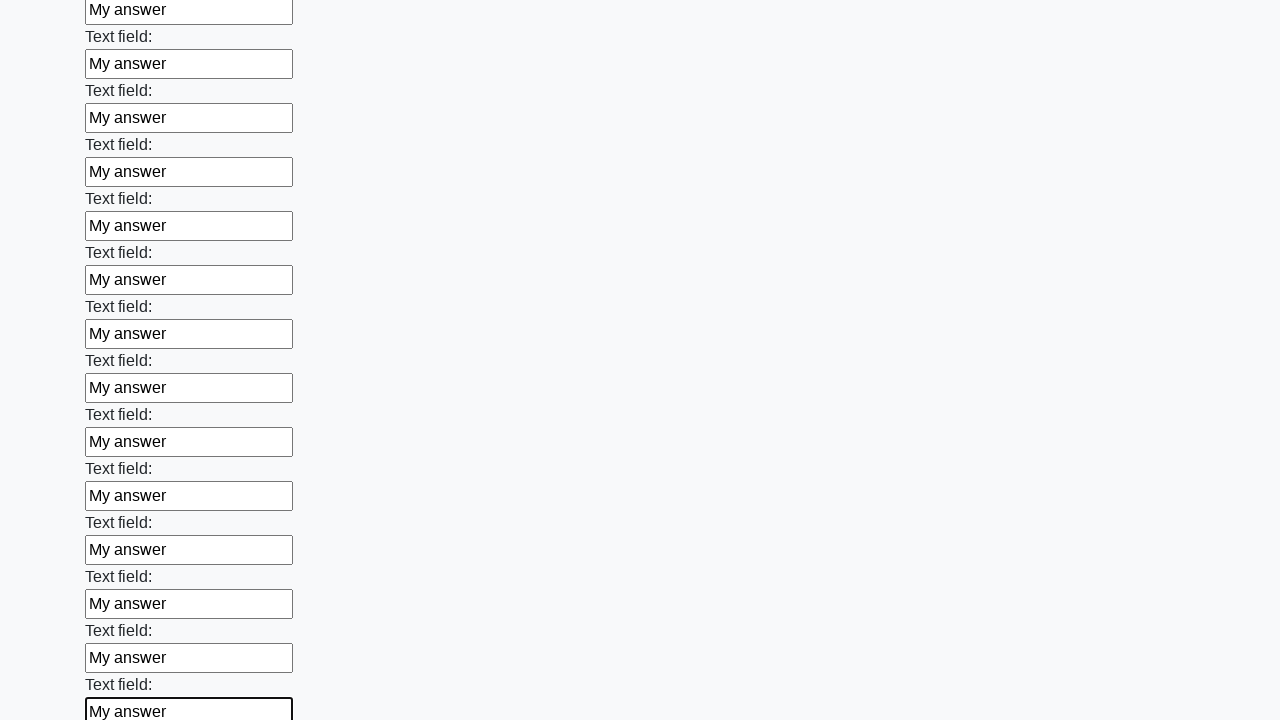

Filled an input field with 'My answer'
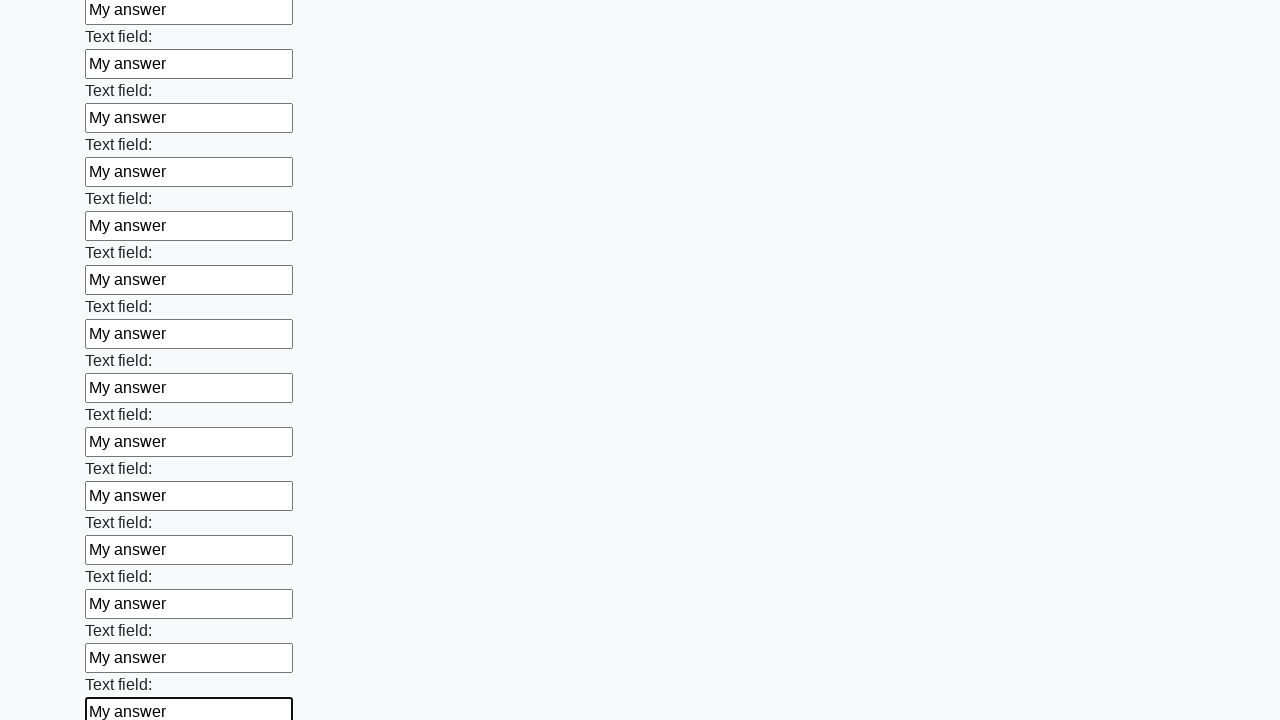

Filled an input field with 'My answer'
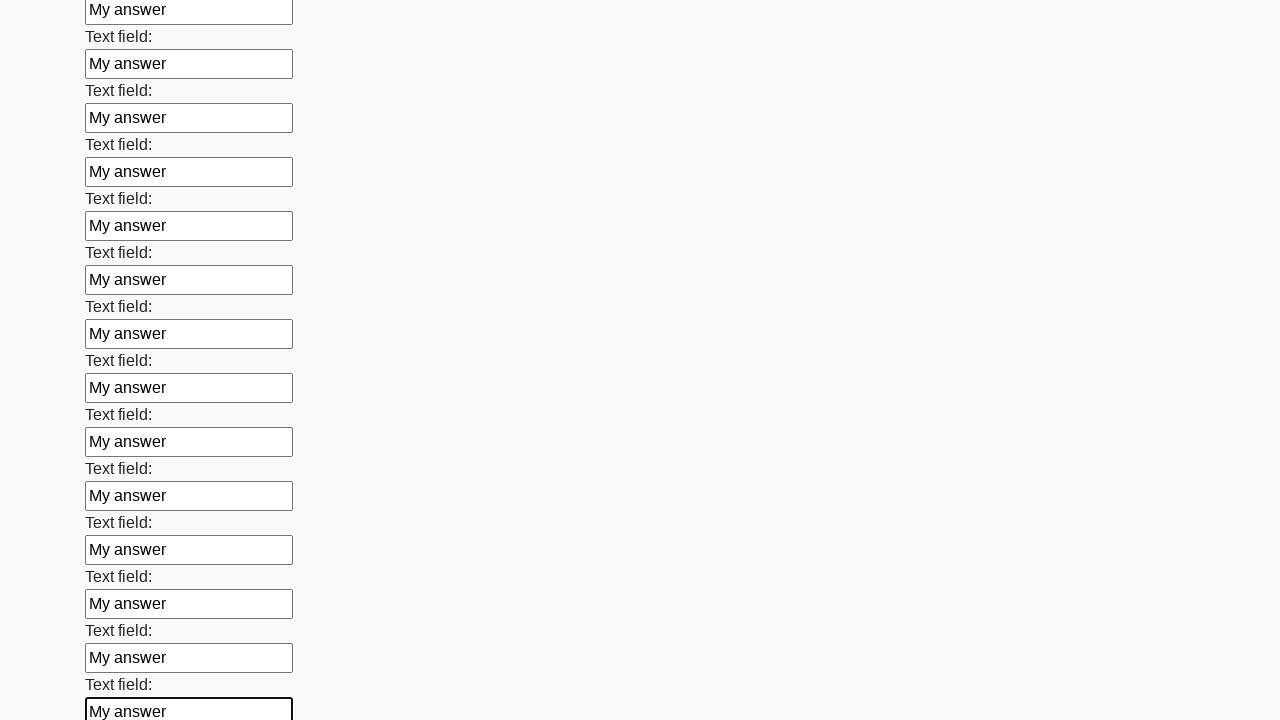

Filled an input field with 'My answer'
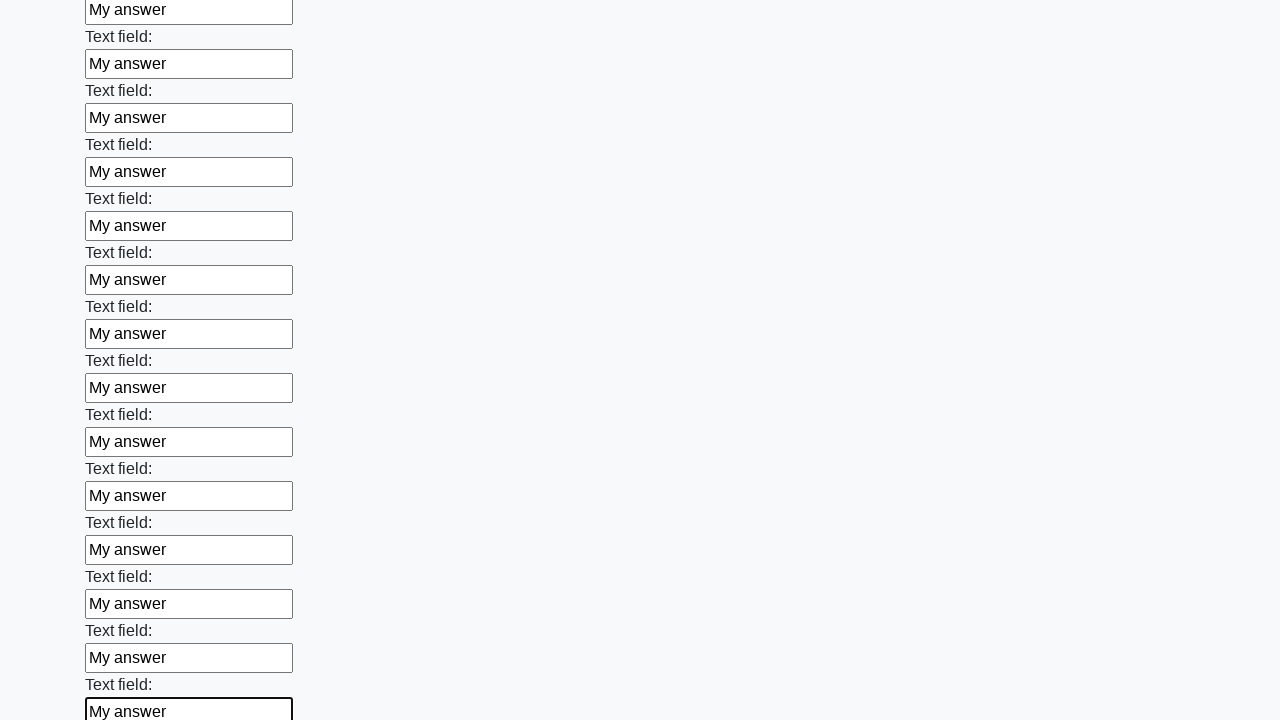

Filled an input field with 'My answer'
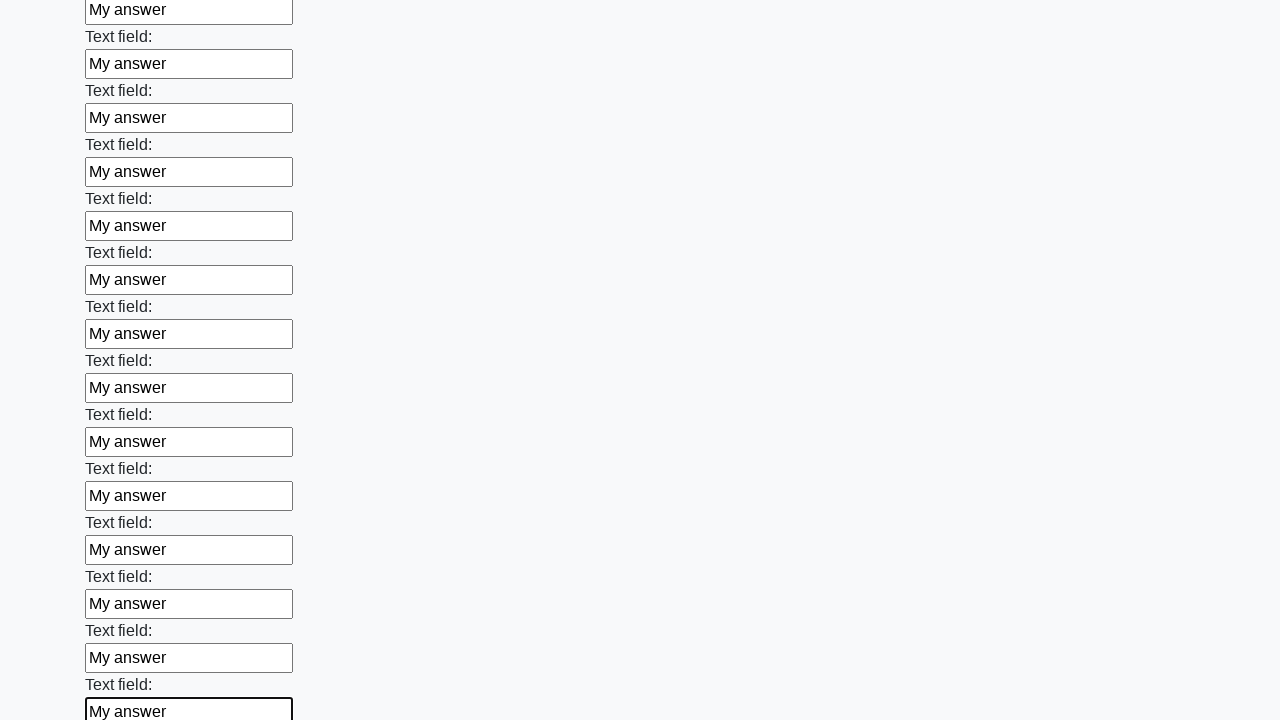

Filled an input field with 'My answer'
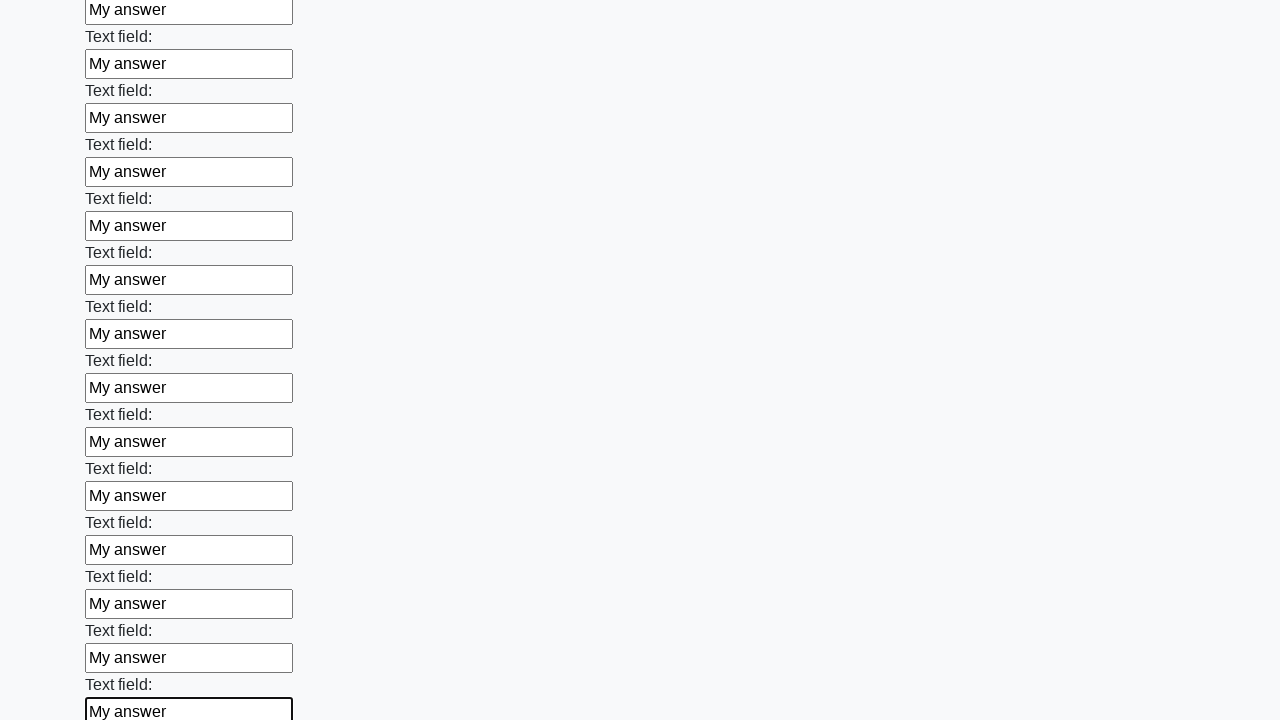

Filled an input field with 'My answer'
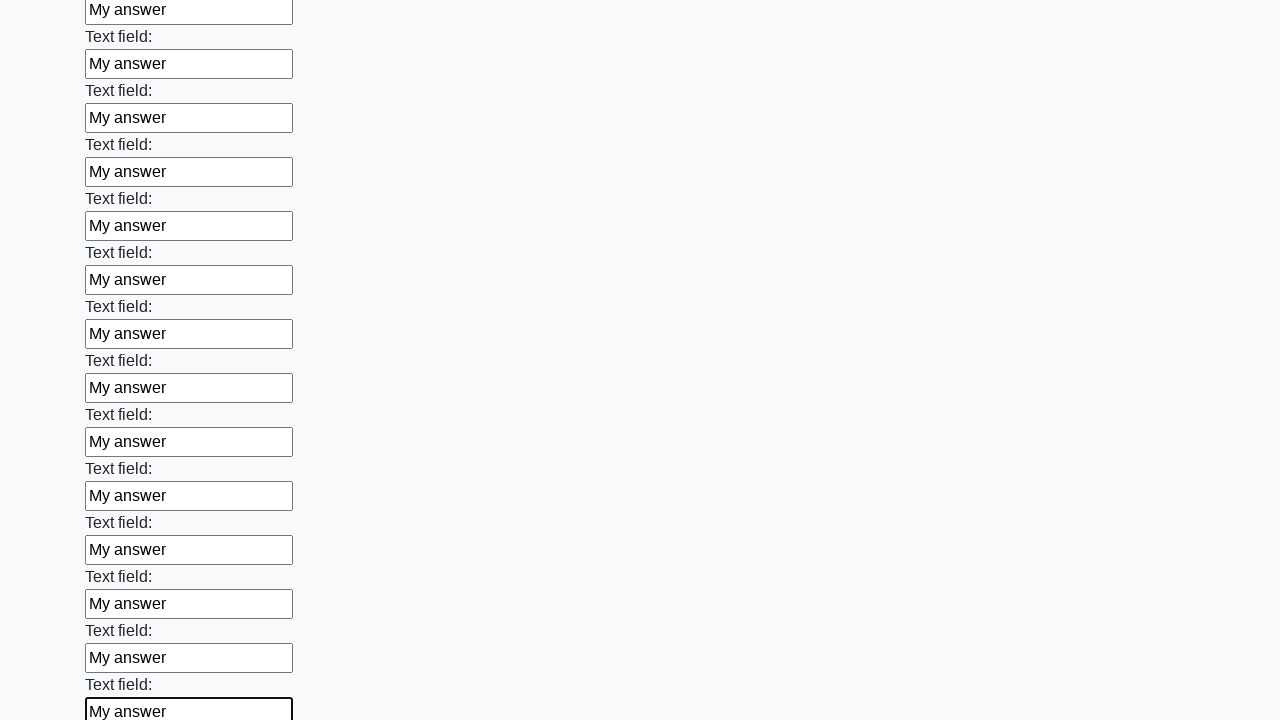

Filled an input field with 'My answer'
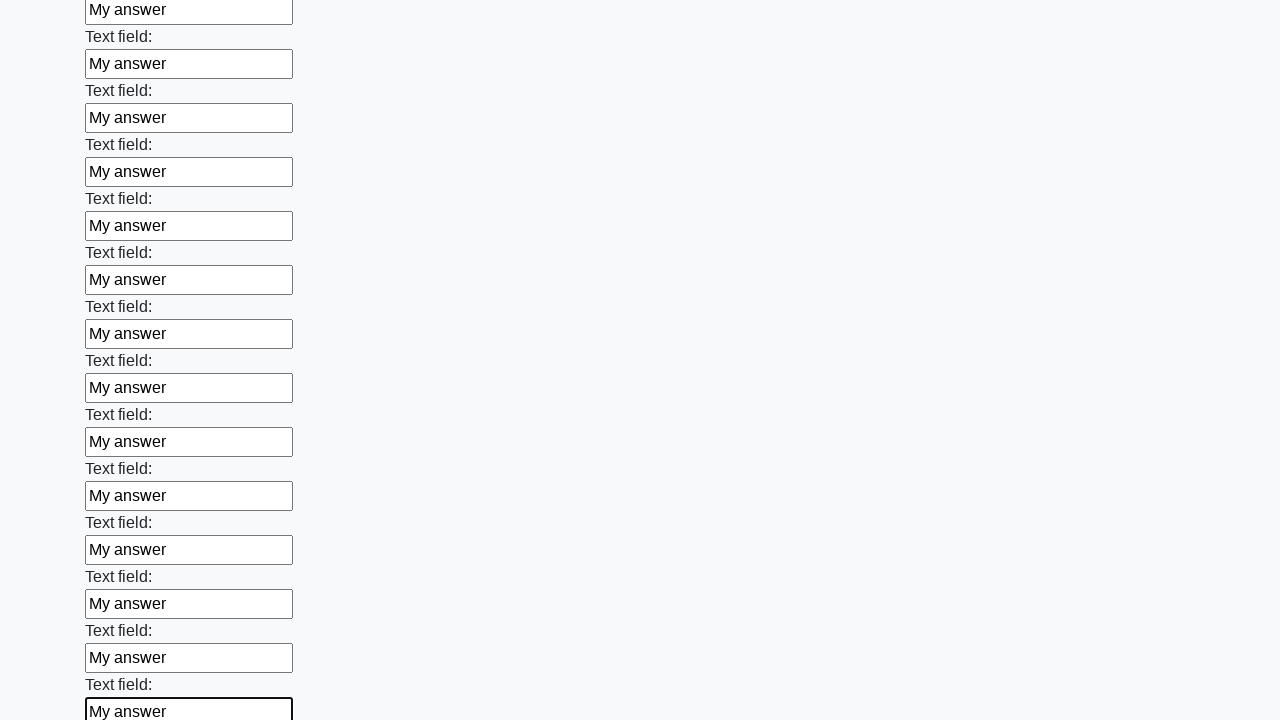

Filled an input field with 'My answer'
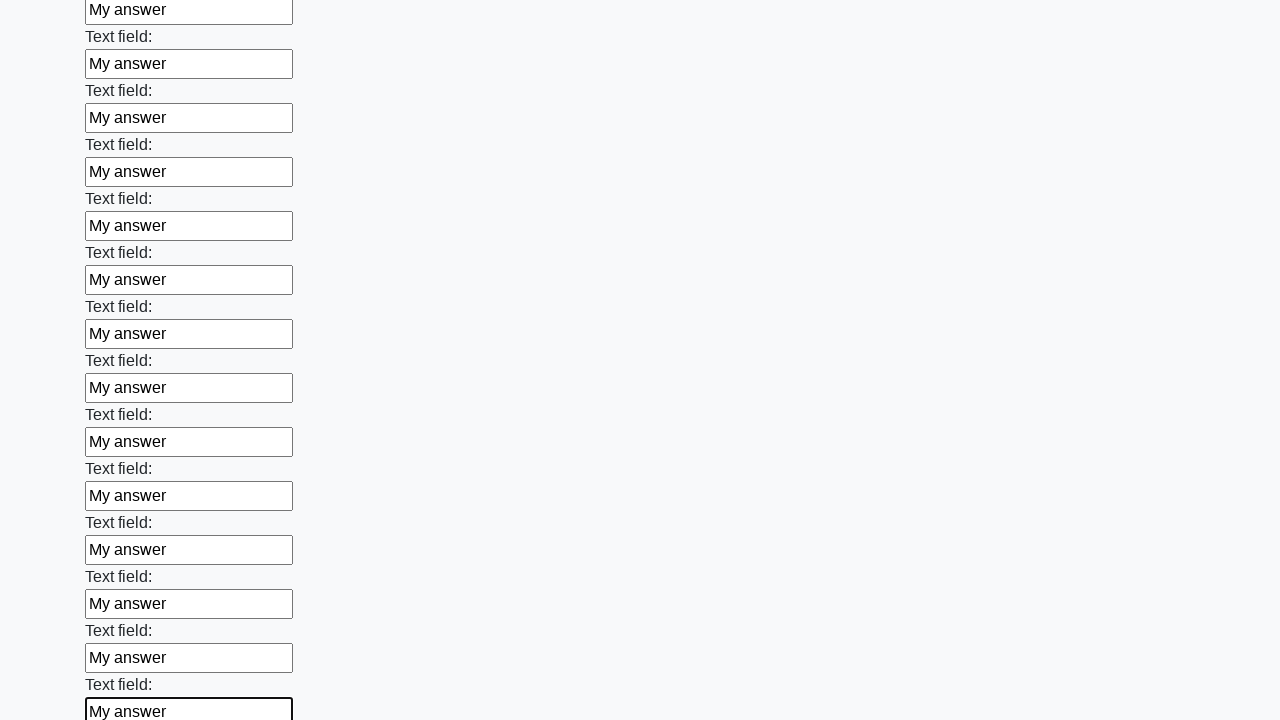

Filled an input field with 'My answer'
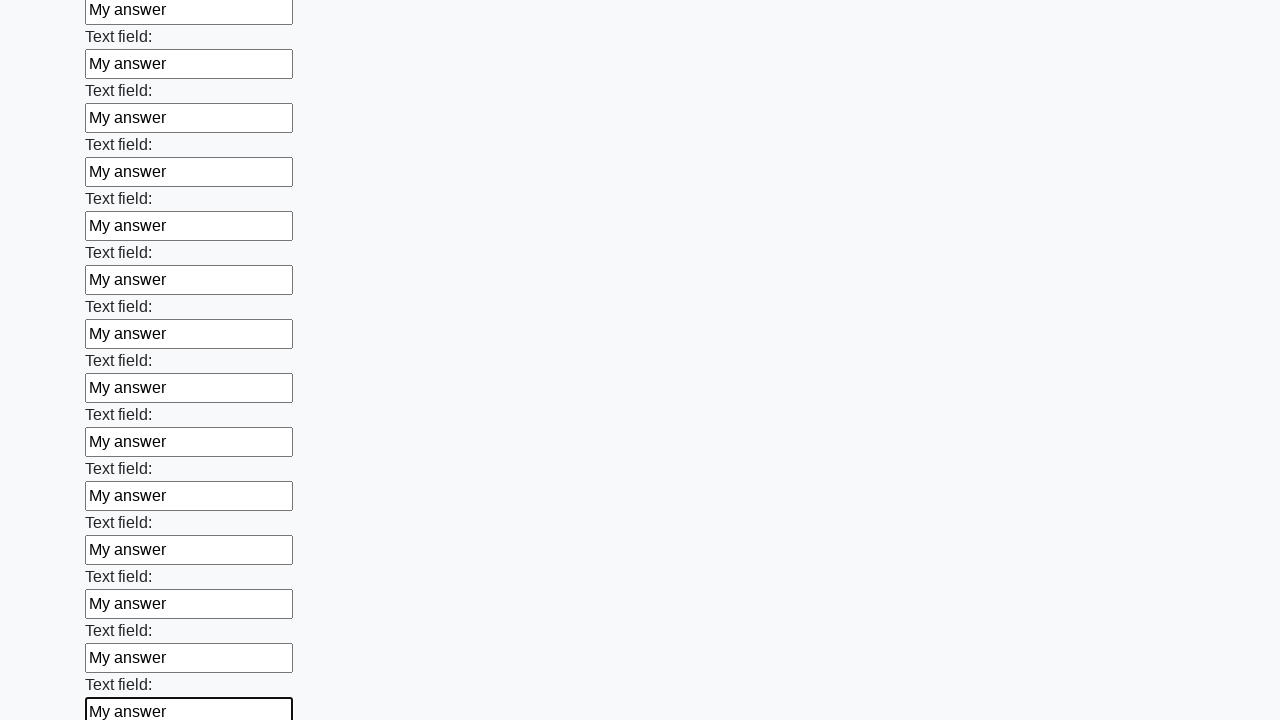

Filled an input field with 'My answer'
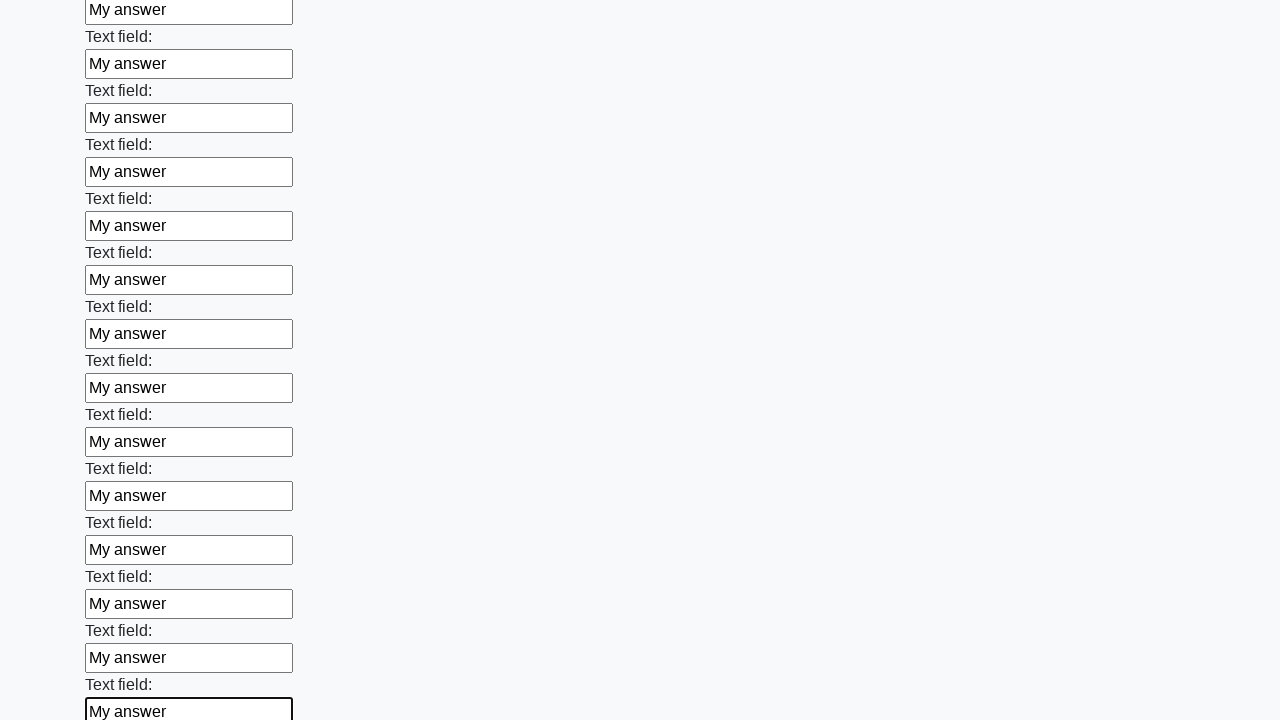

Filled an input field with 'My answer'
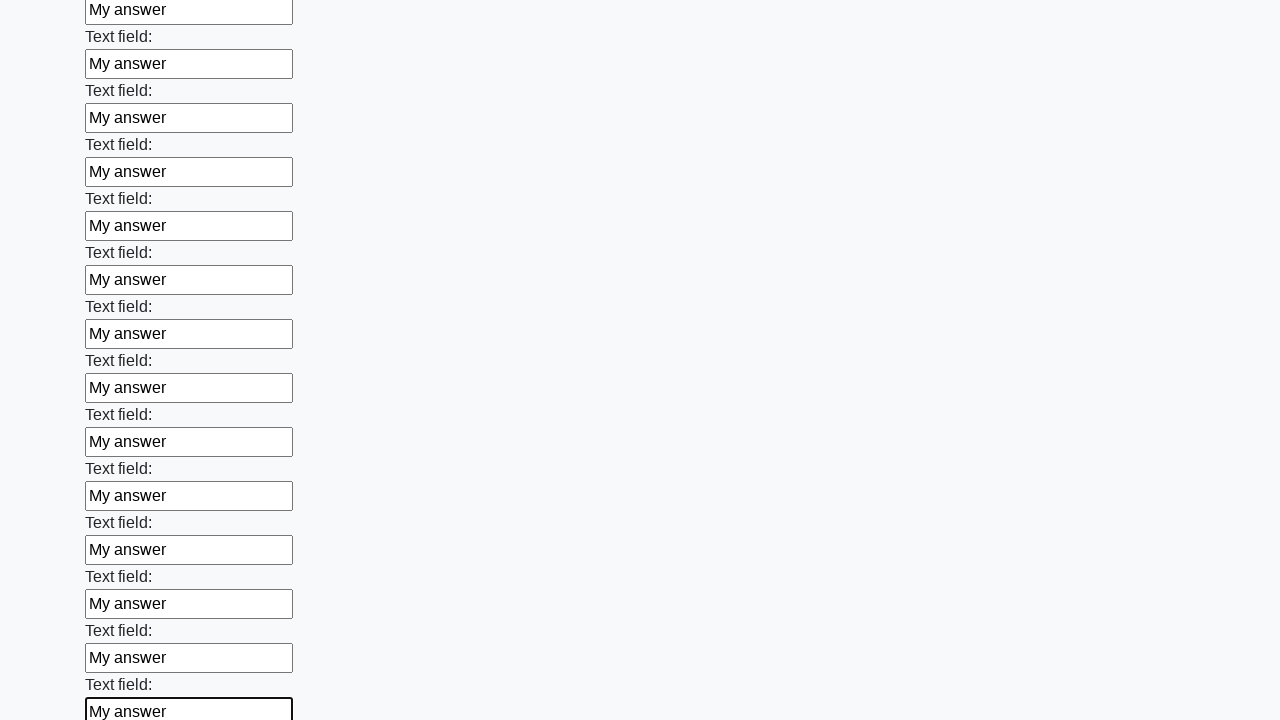

Filled an input field with 'My answer'
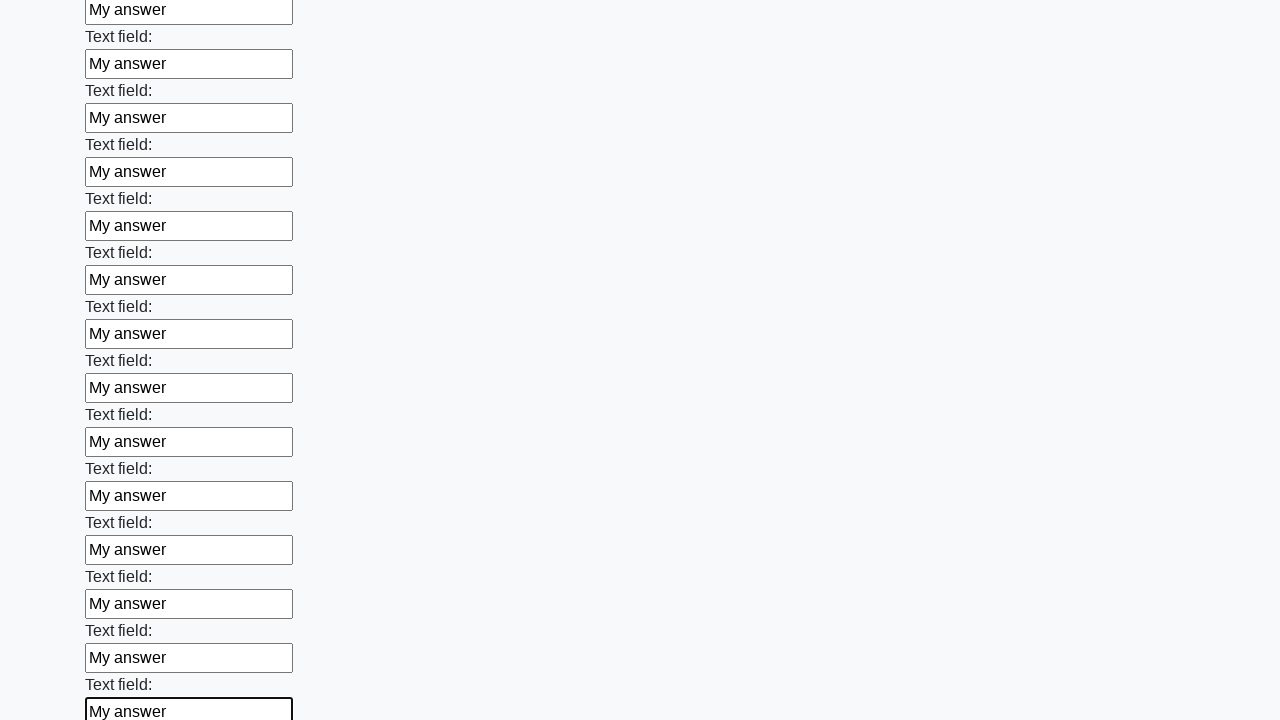

Filled an input field with 'My answer'
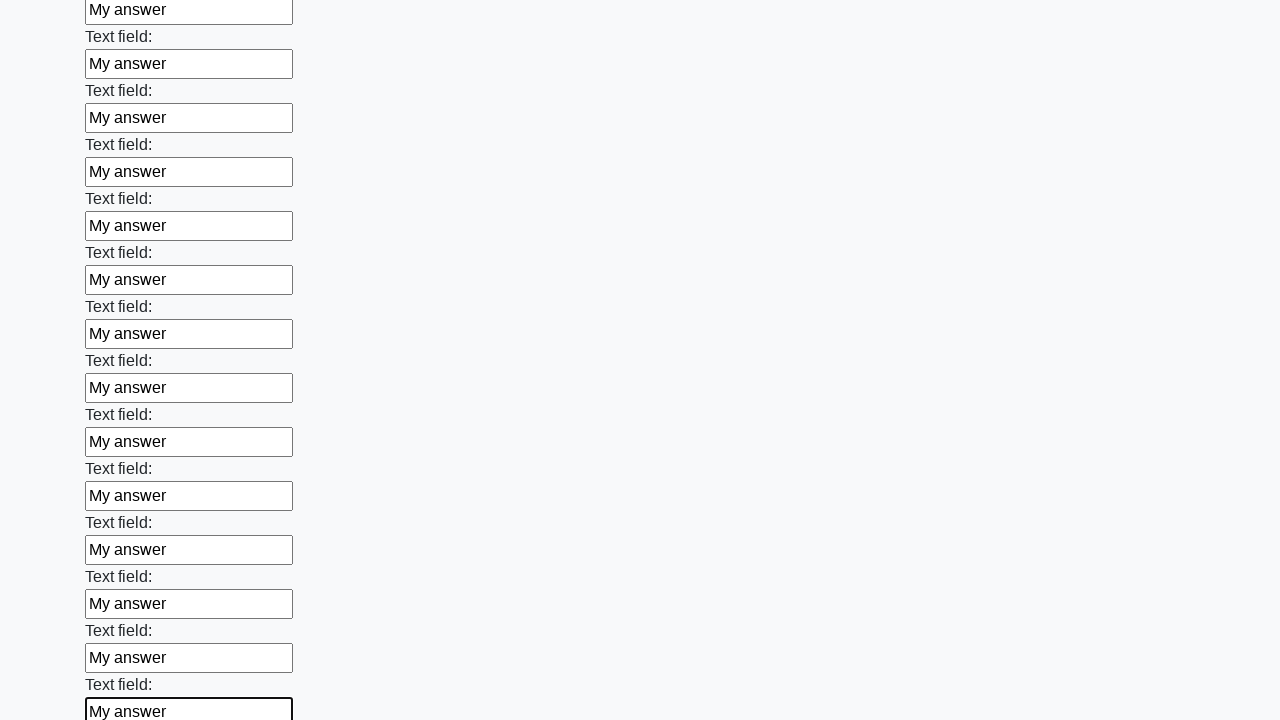

Filled an input field with 'My answer'
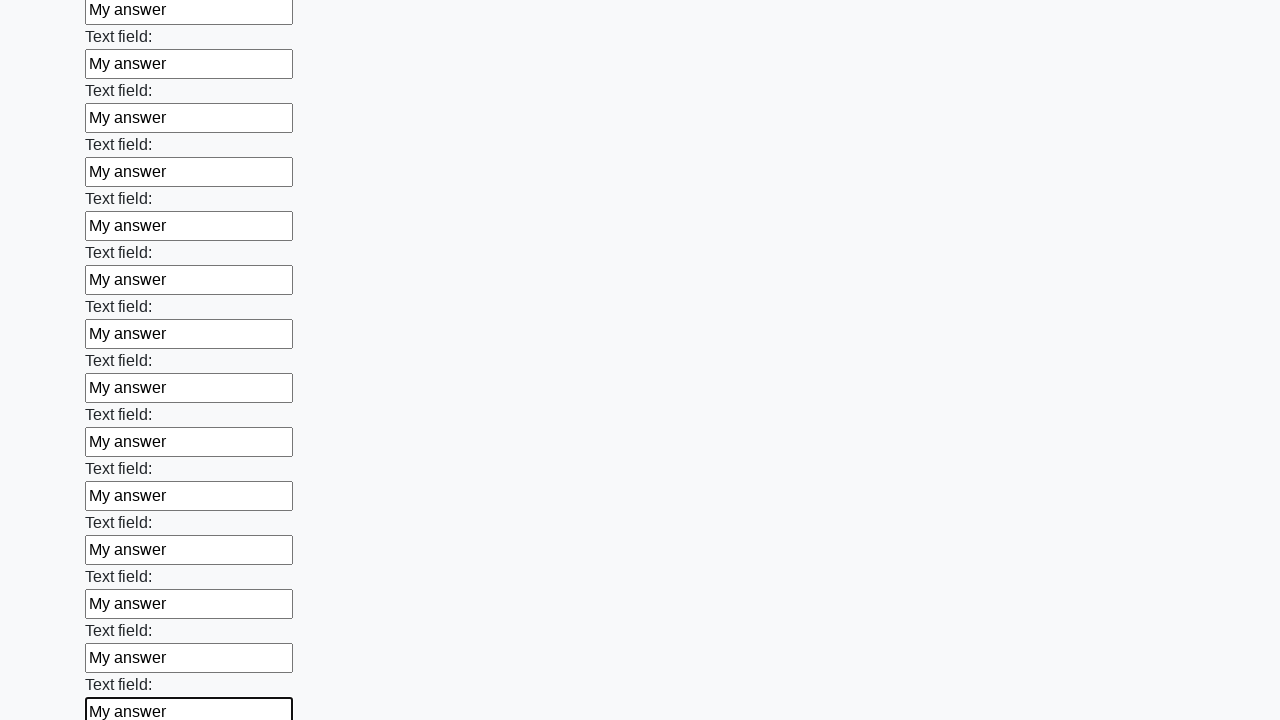

Filled an input field with 'My answer'
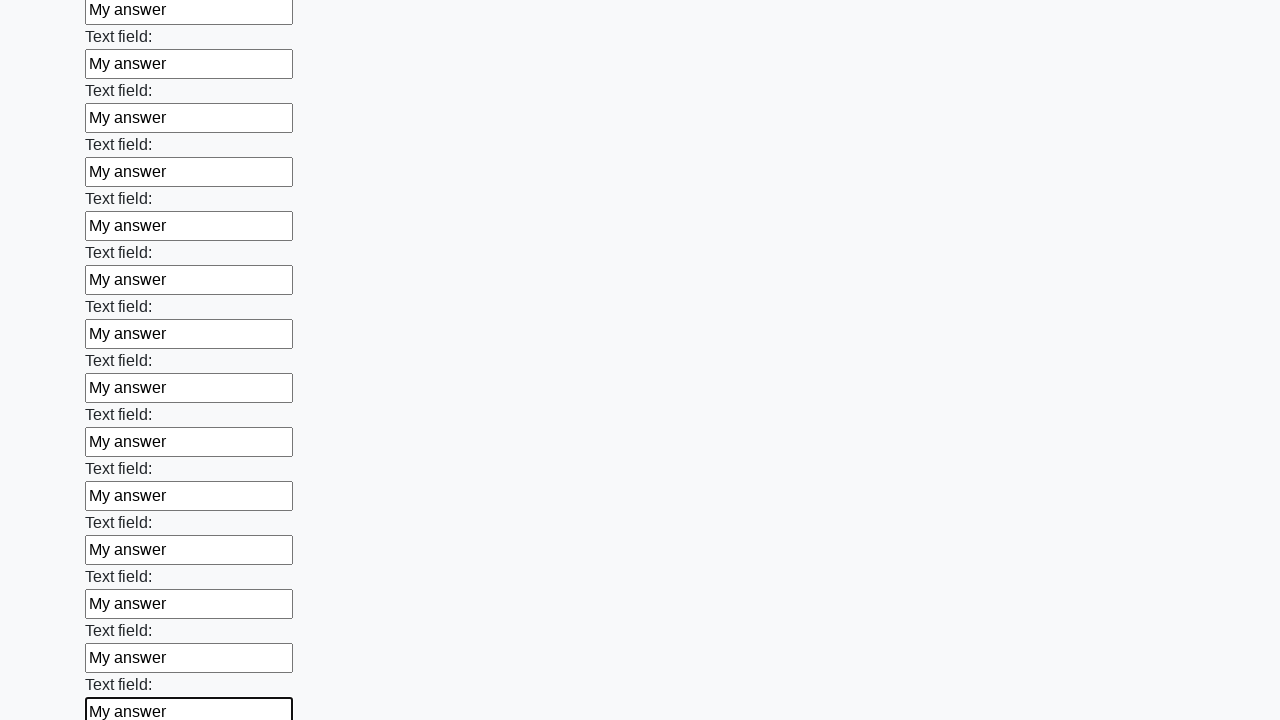

Filled an input field with 'My answer'
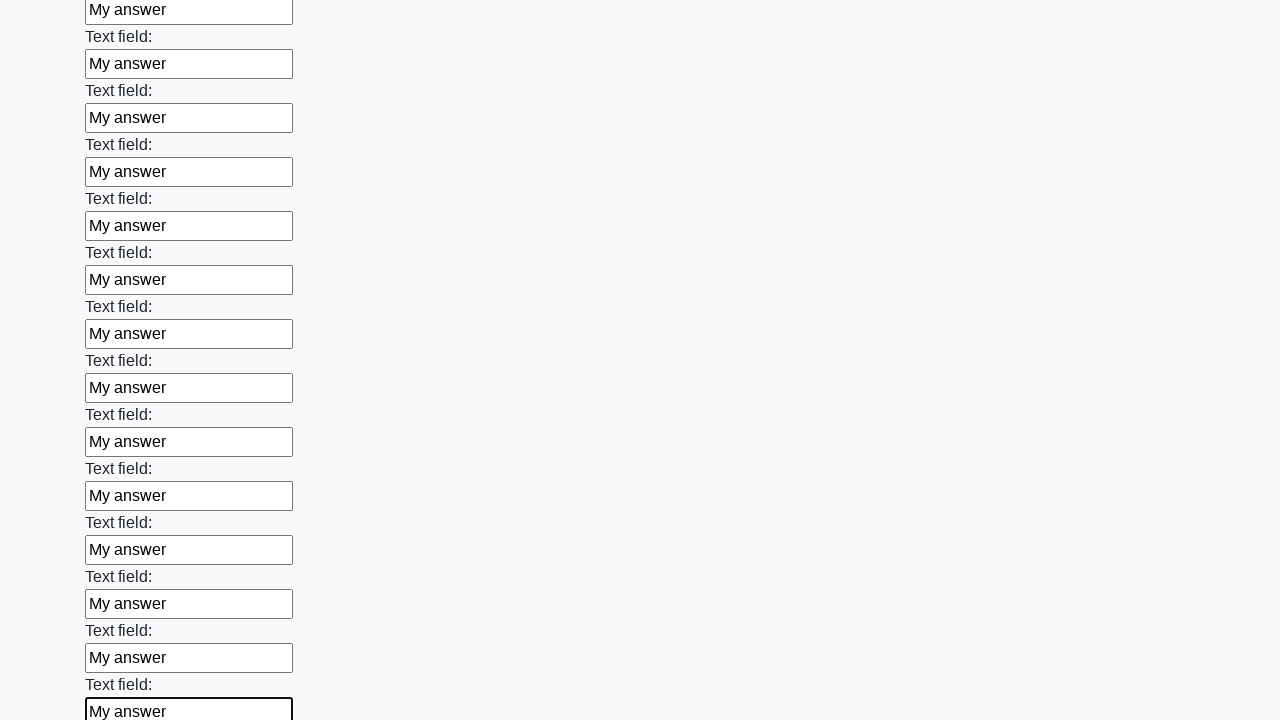

Filled an input field with 'My answer'
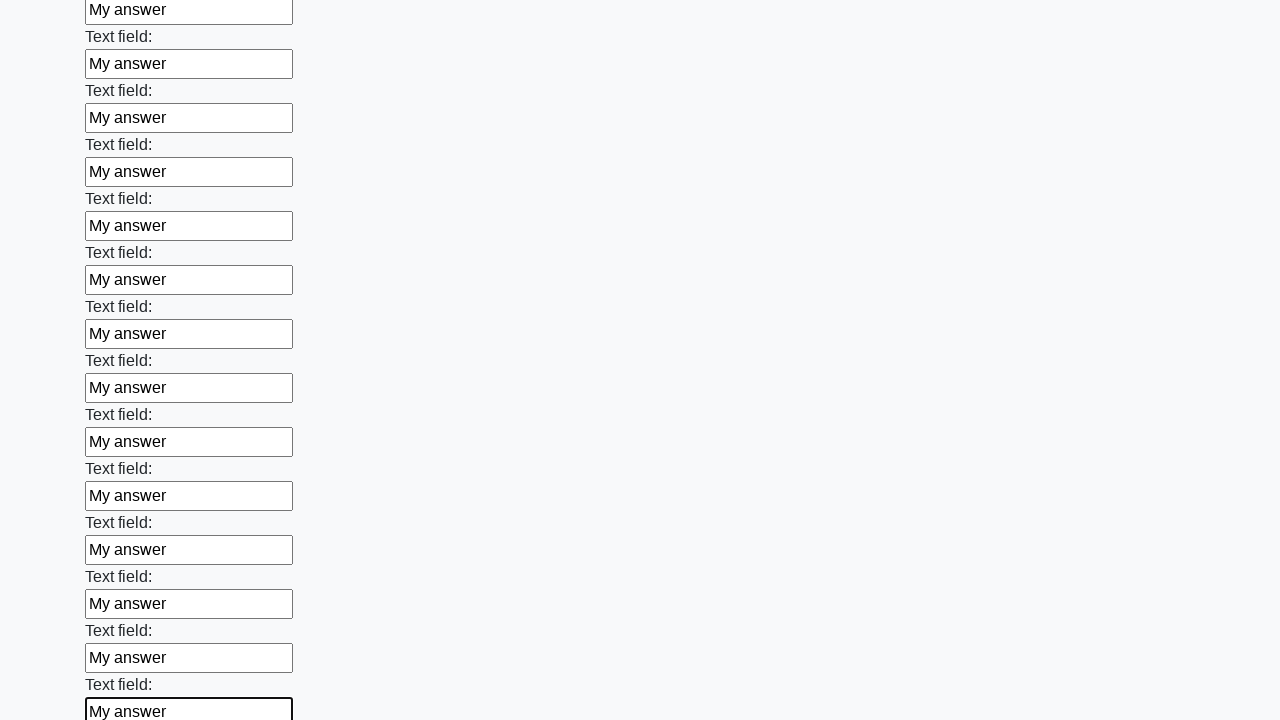

Filled an input field with 'My answer'
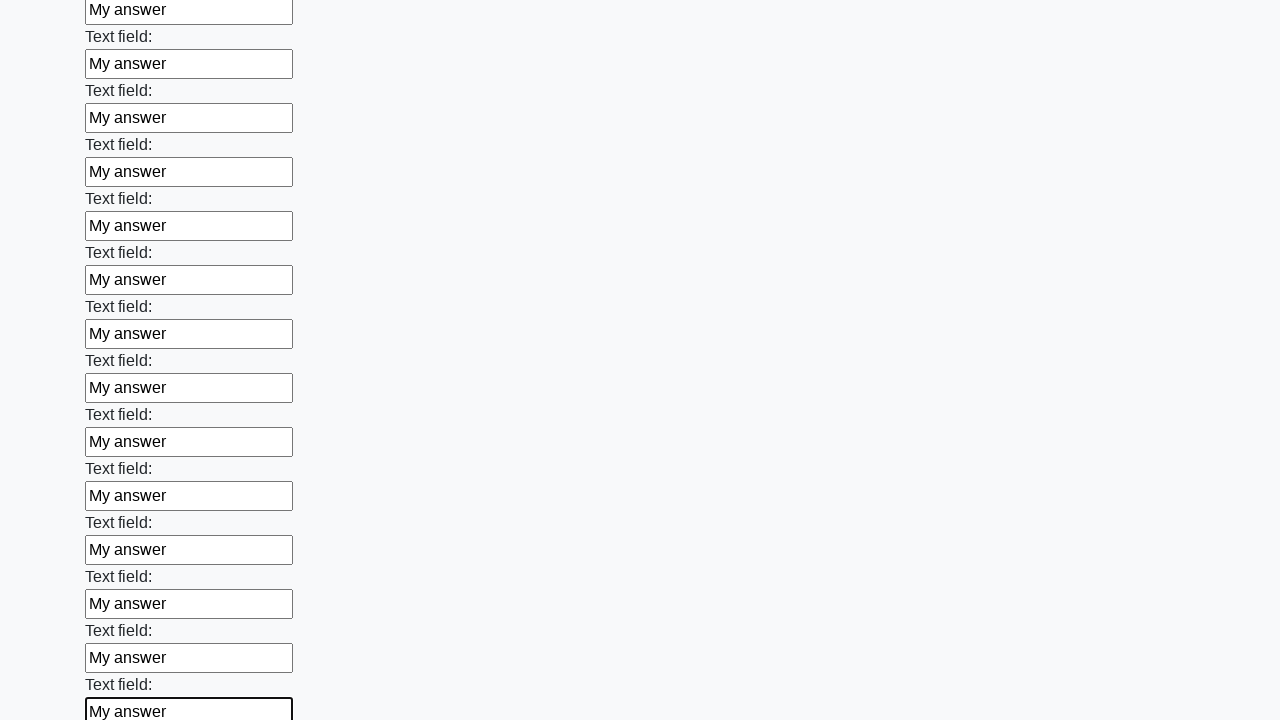

Filled an input field with 'My answer'
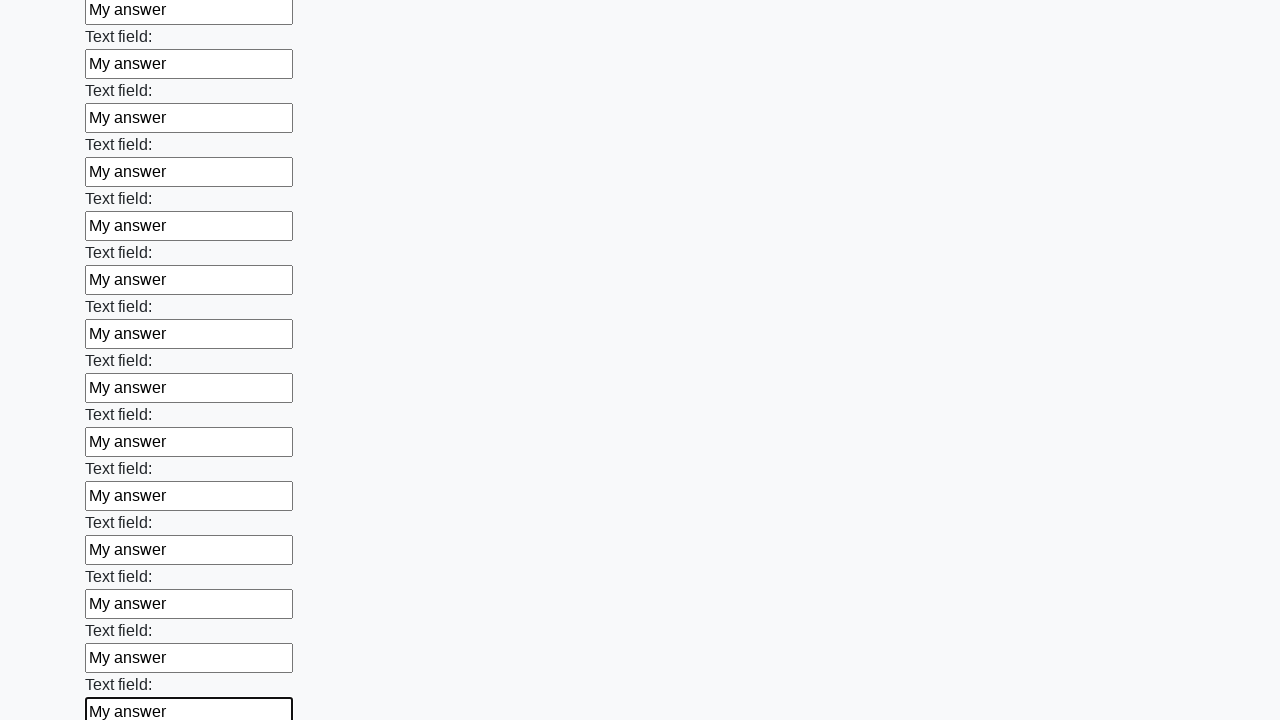

Filled an input field with 'My answer'
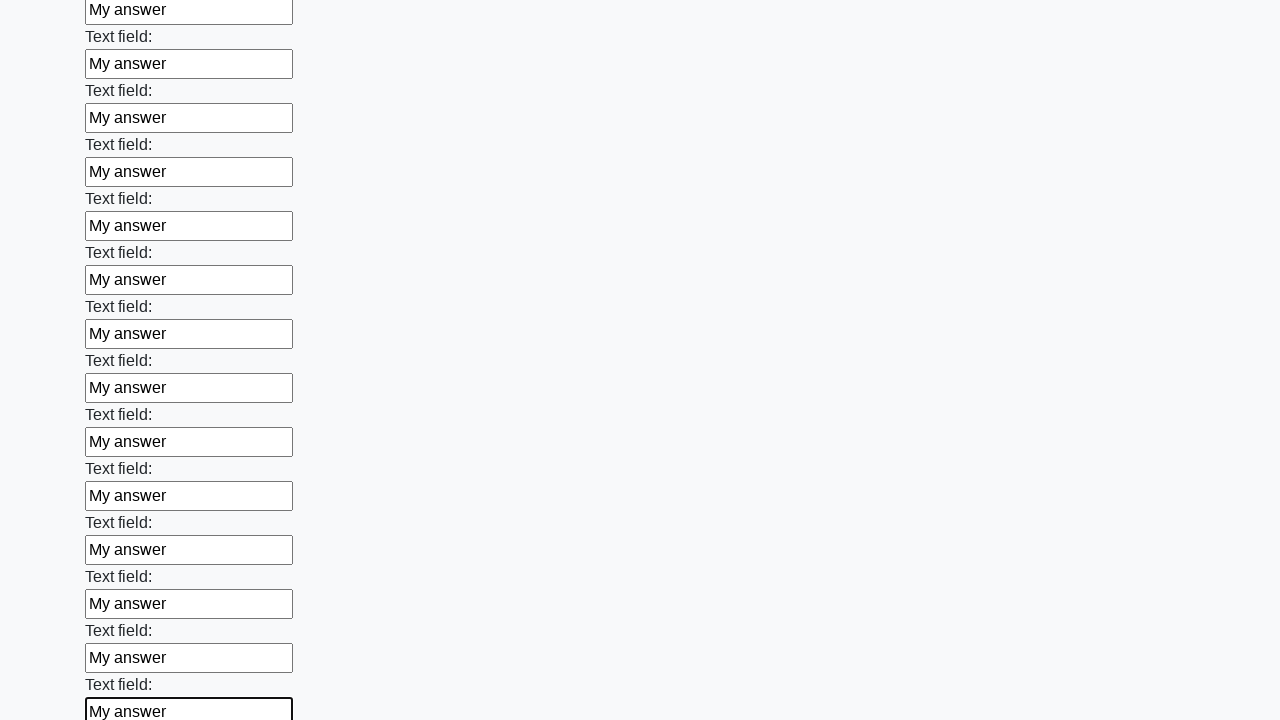

Filled an input field with 'My answer'
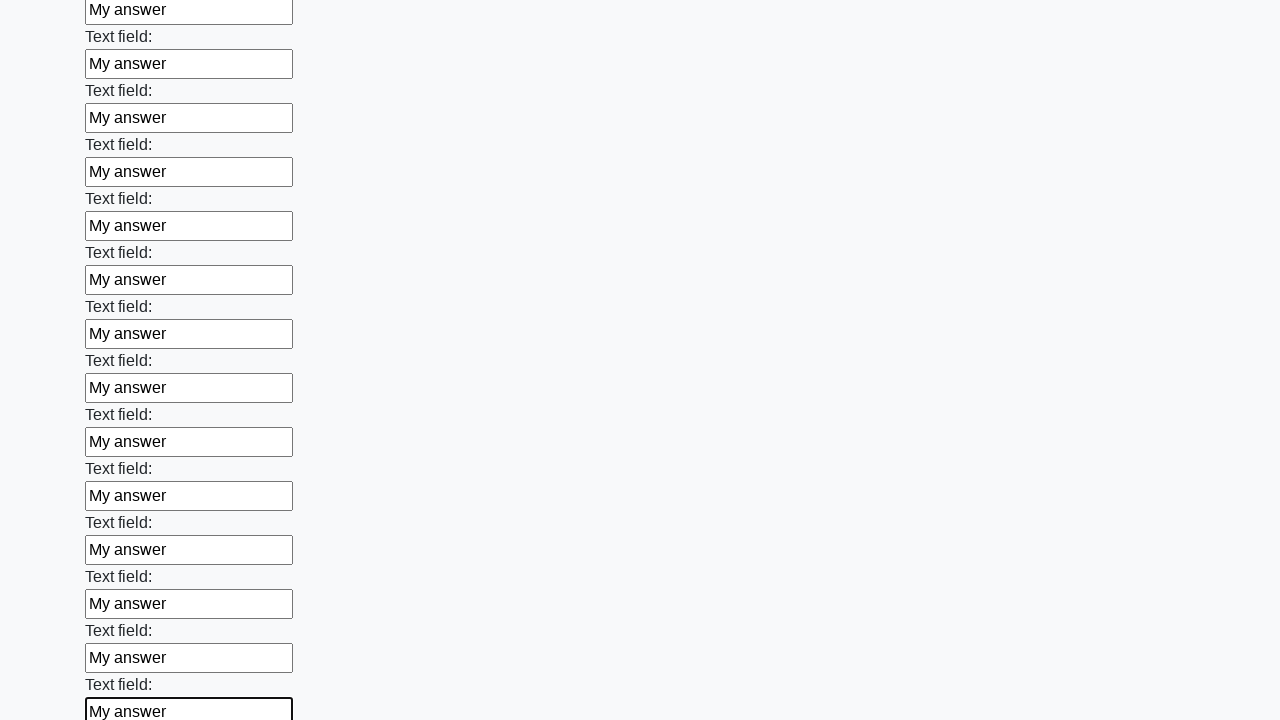

Filled an input field with 'My answer'
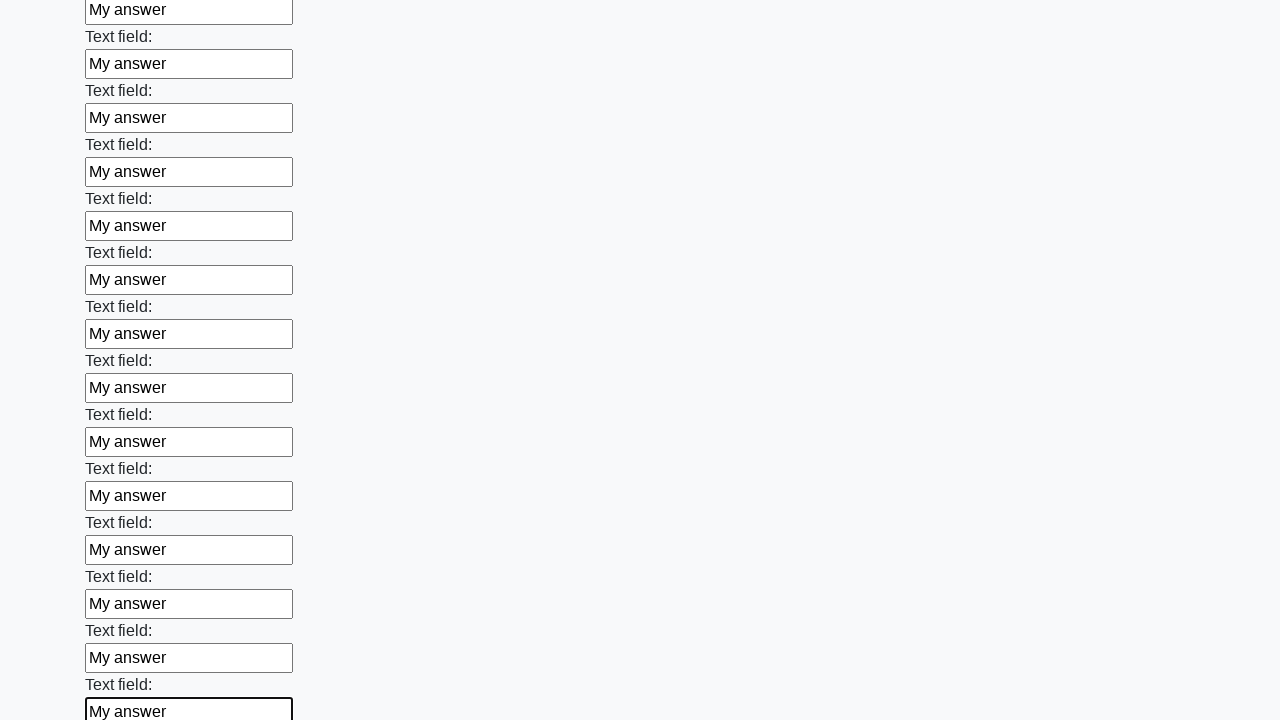

Filled an input field with 'My answer'
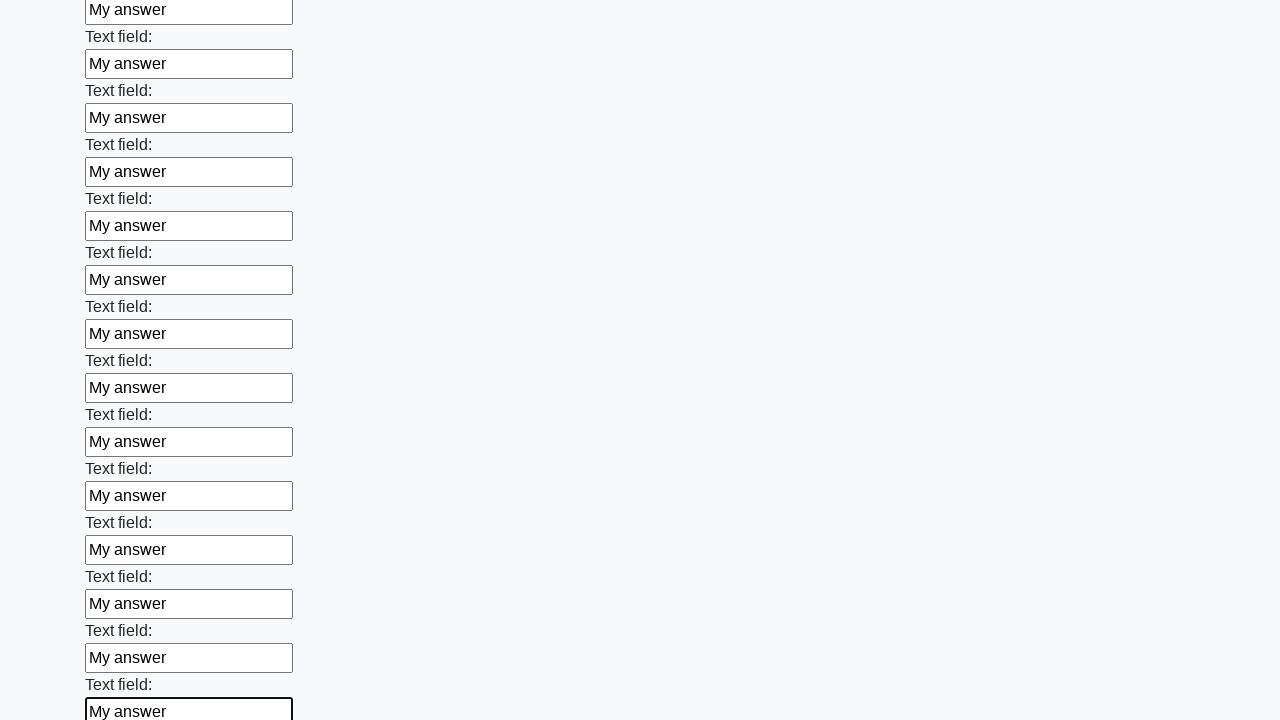

Filled an input field with 'My answer'
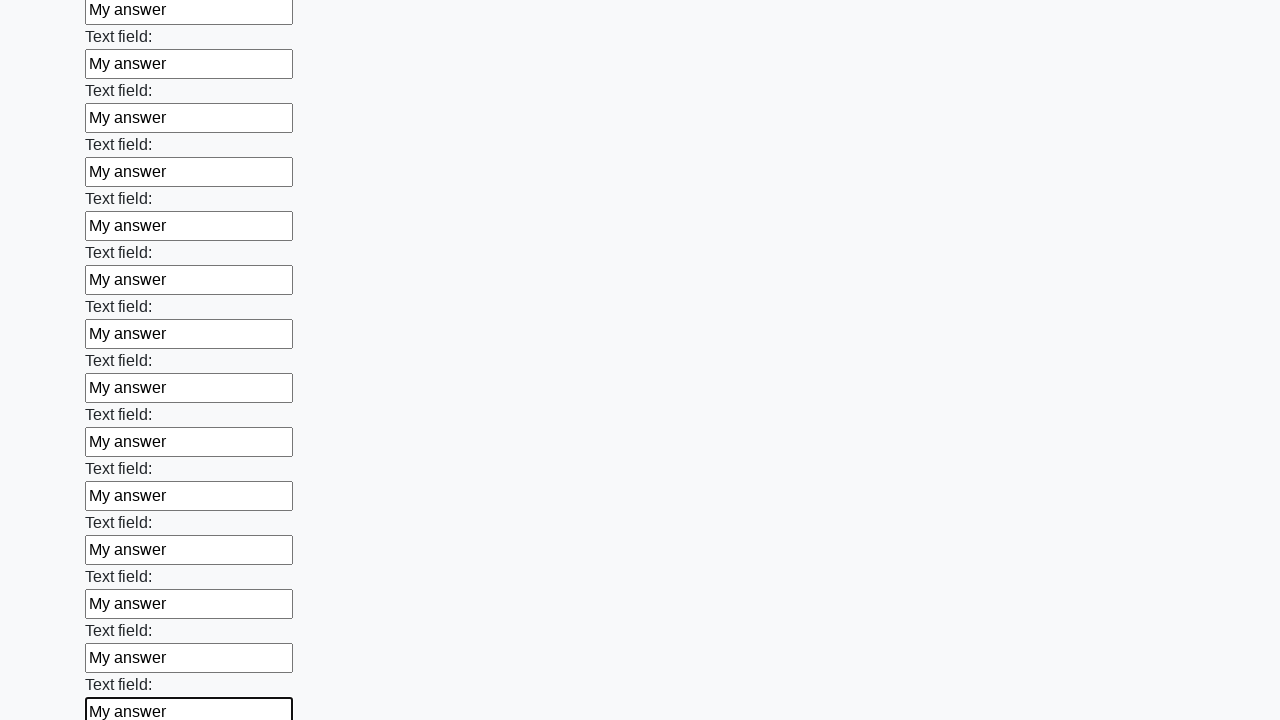

Filled an input field with 'My answer'
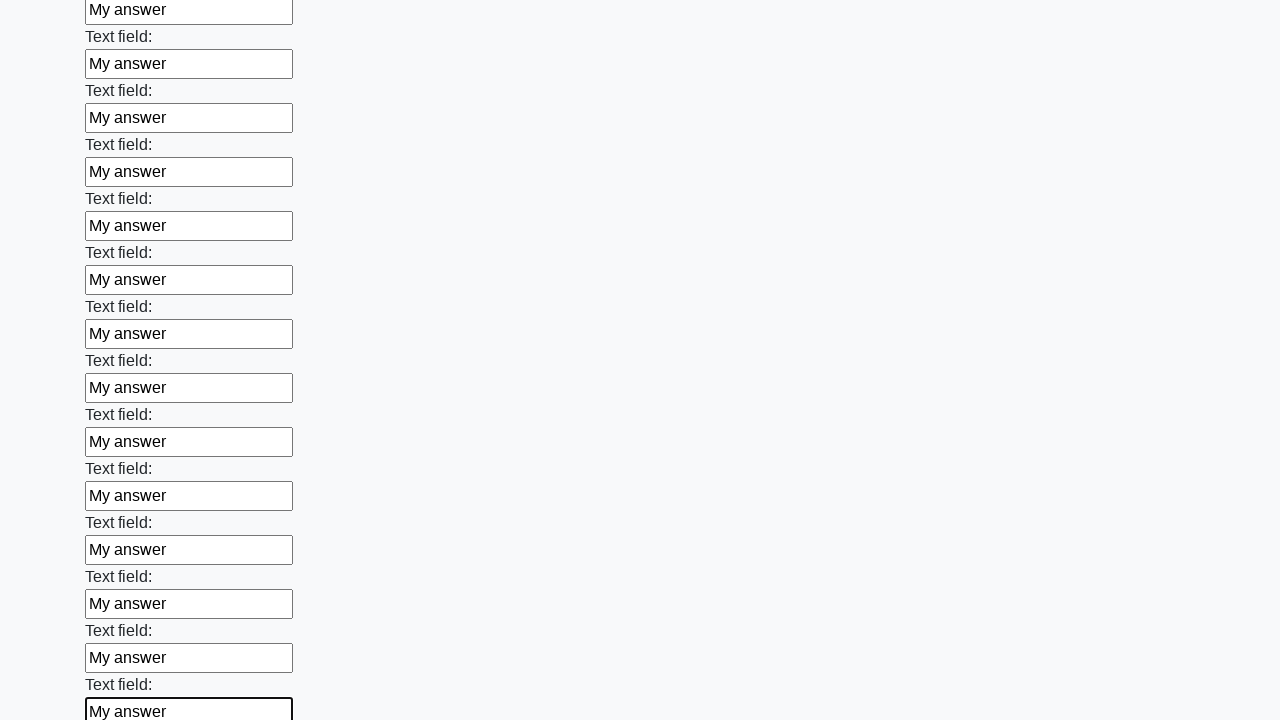

Filled an input field with 'My answer'
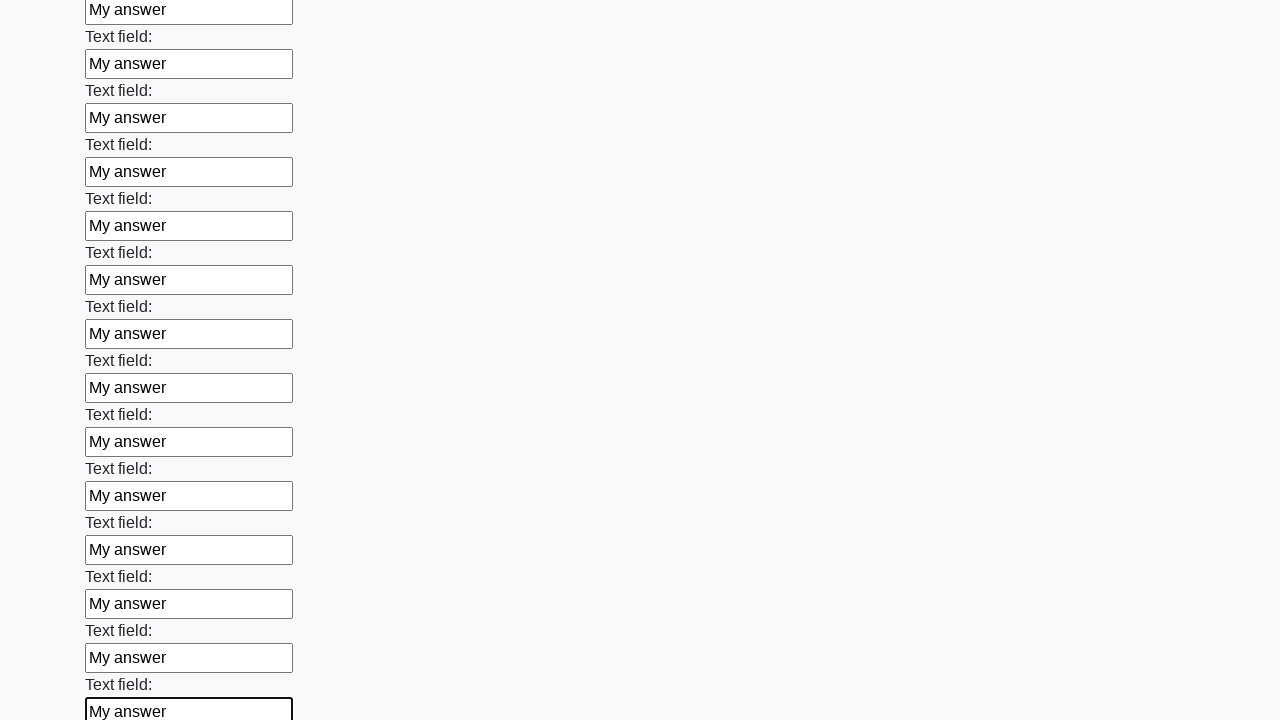

Filled an input field with 'My answer'
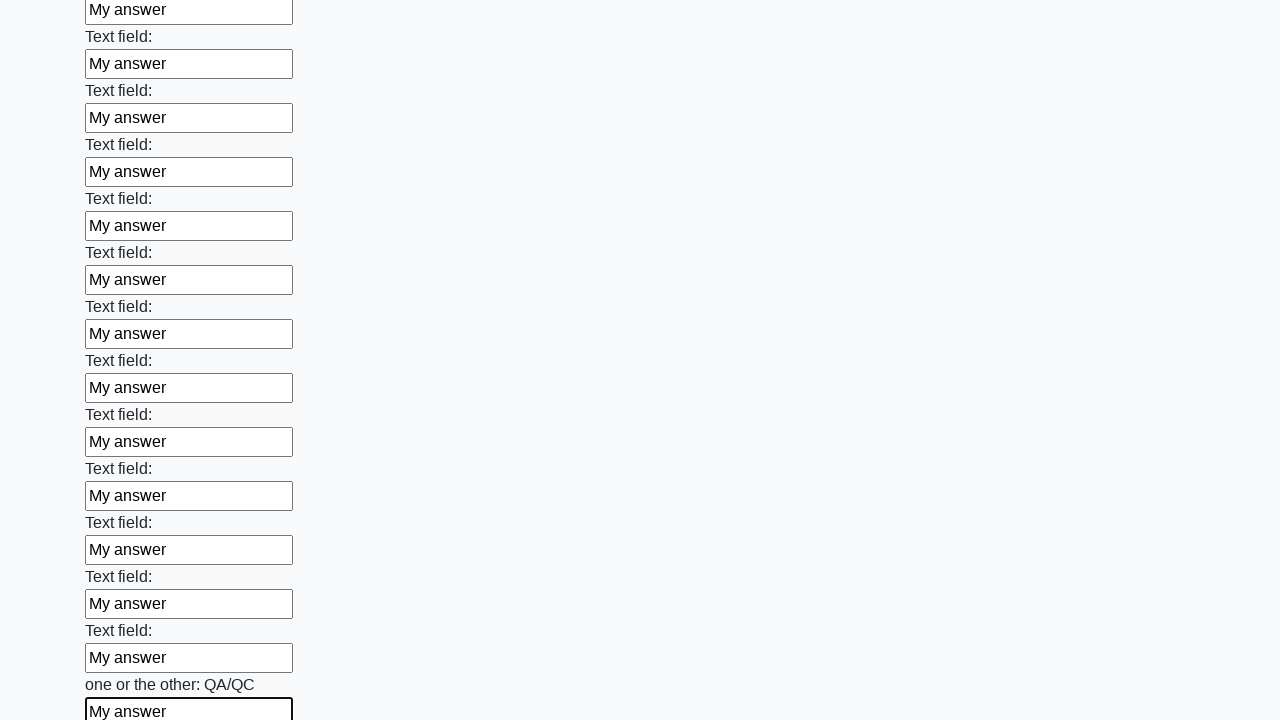

Filled an input field with 'My answer'
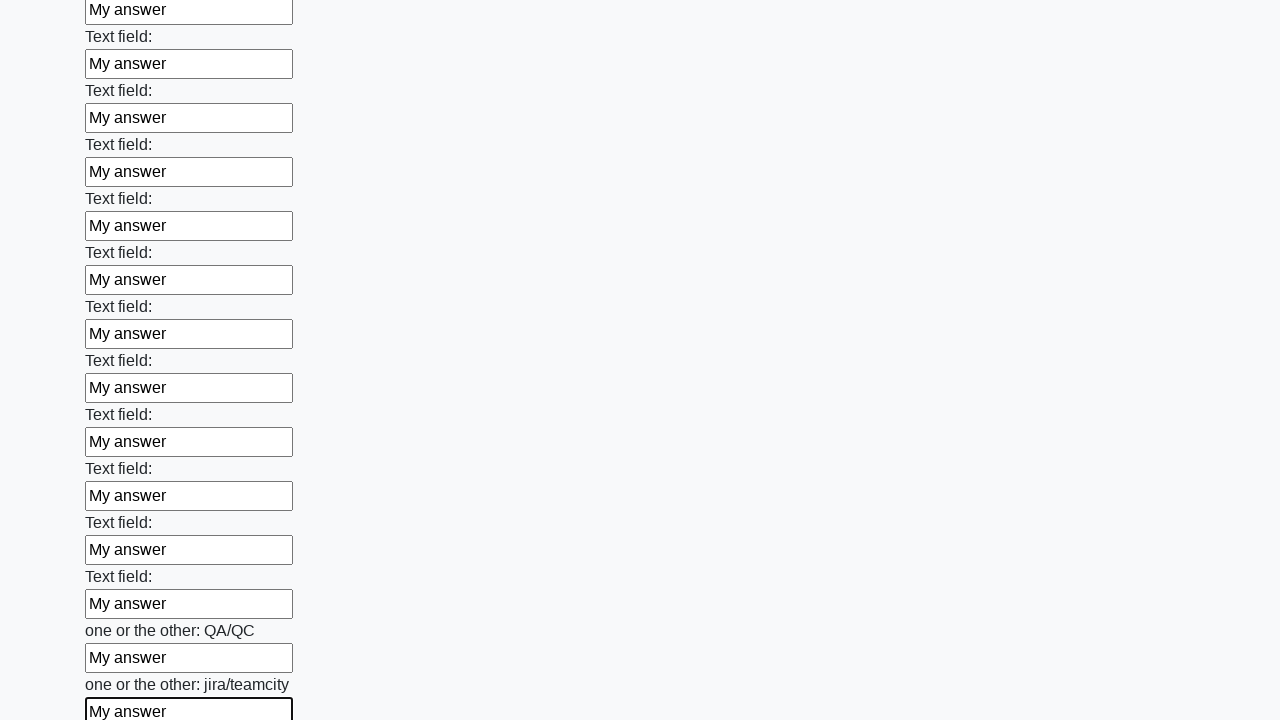

Filled an input field with 'My answer'
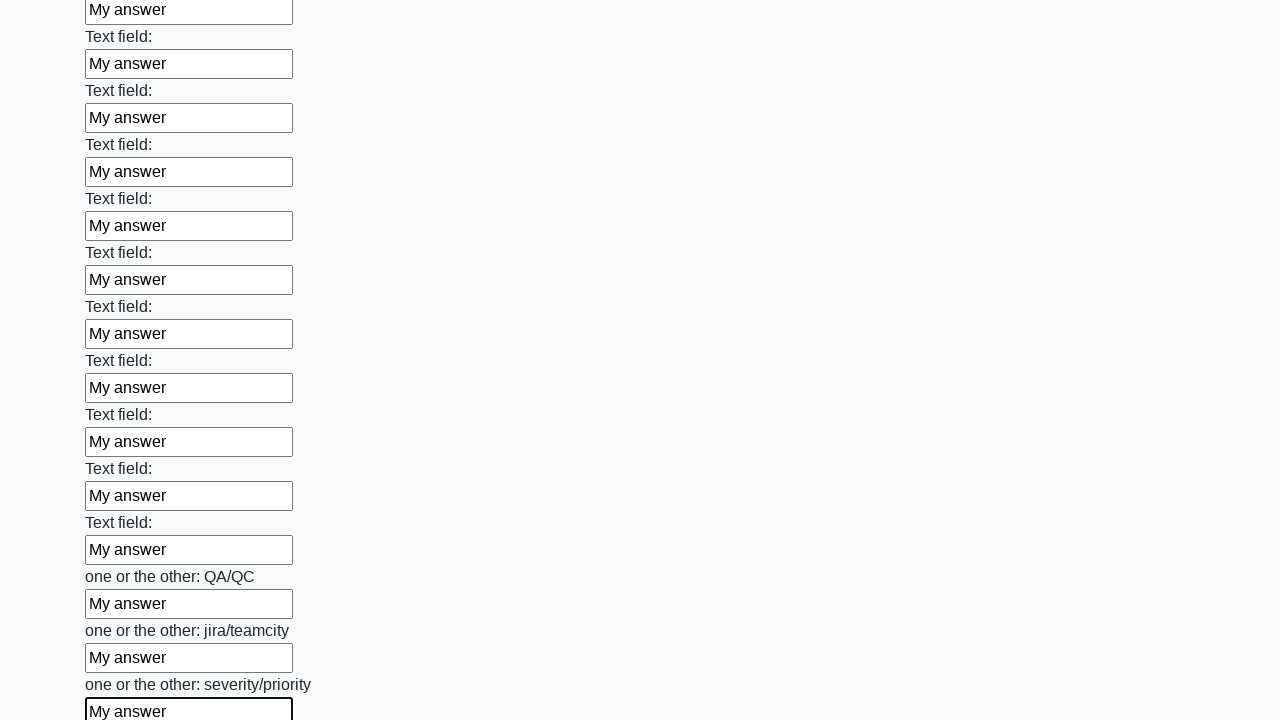

Filled an input field with 'My answer'
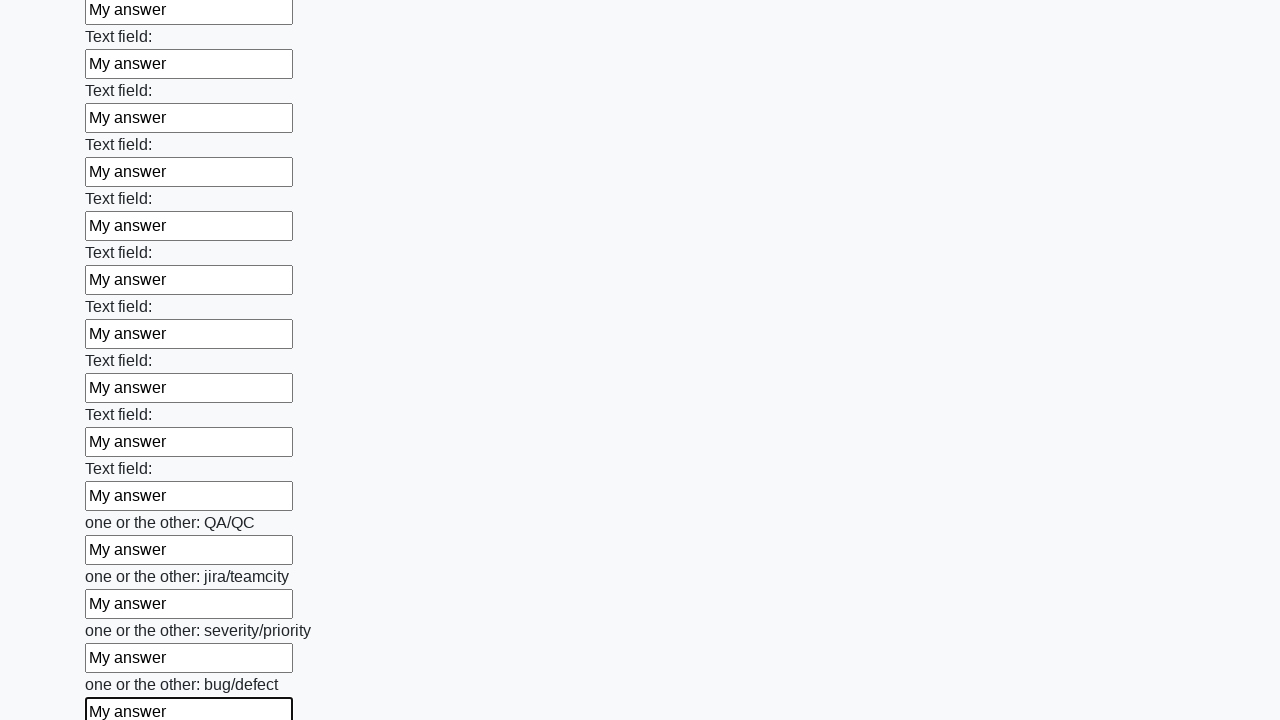

Filled an input field with 'My answer'
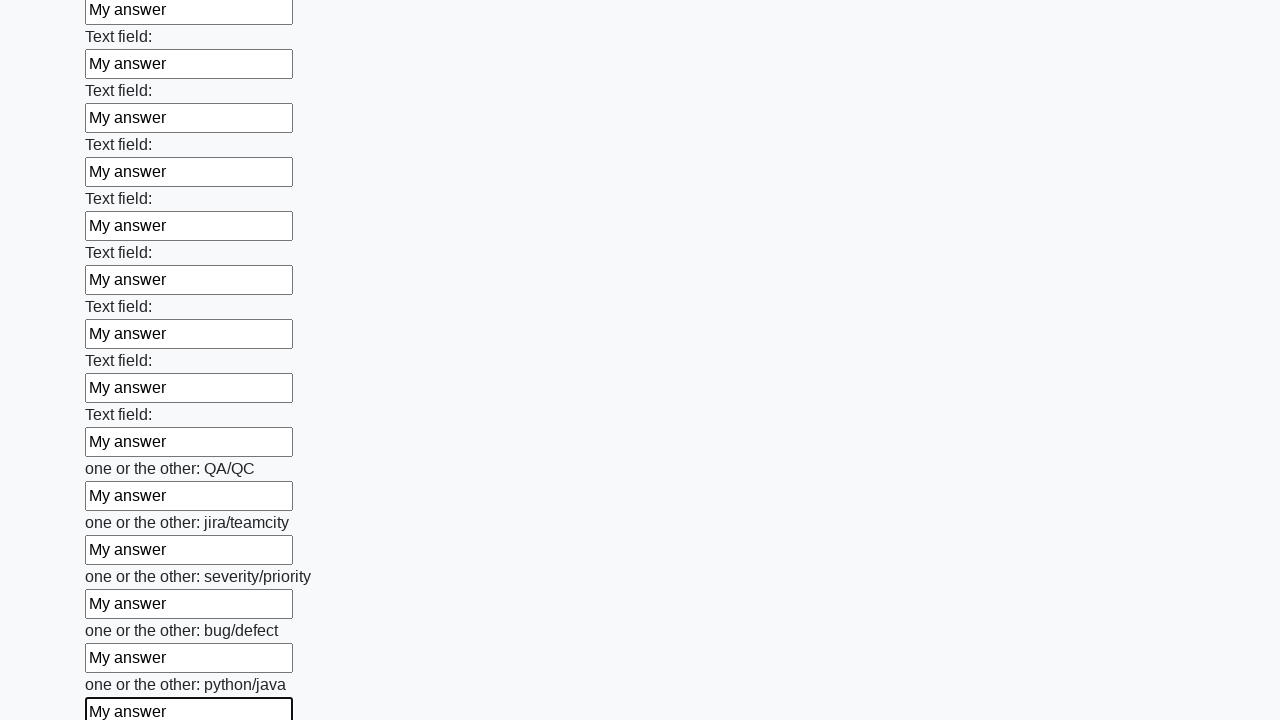

Filled an input field with 'My answer'
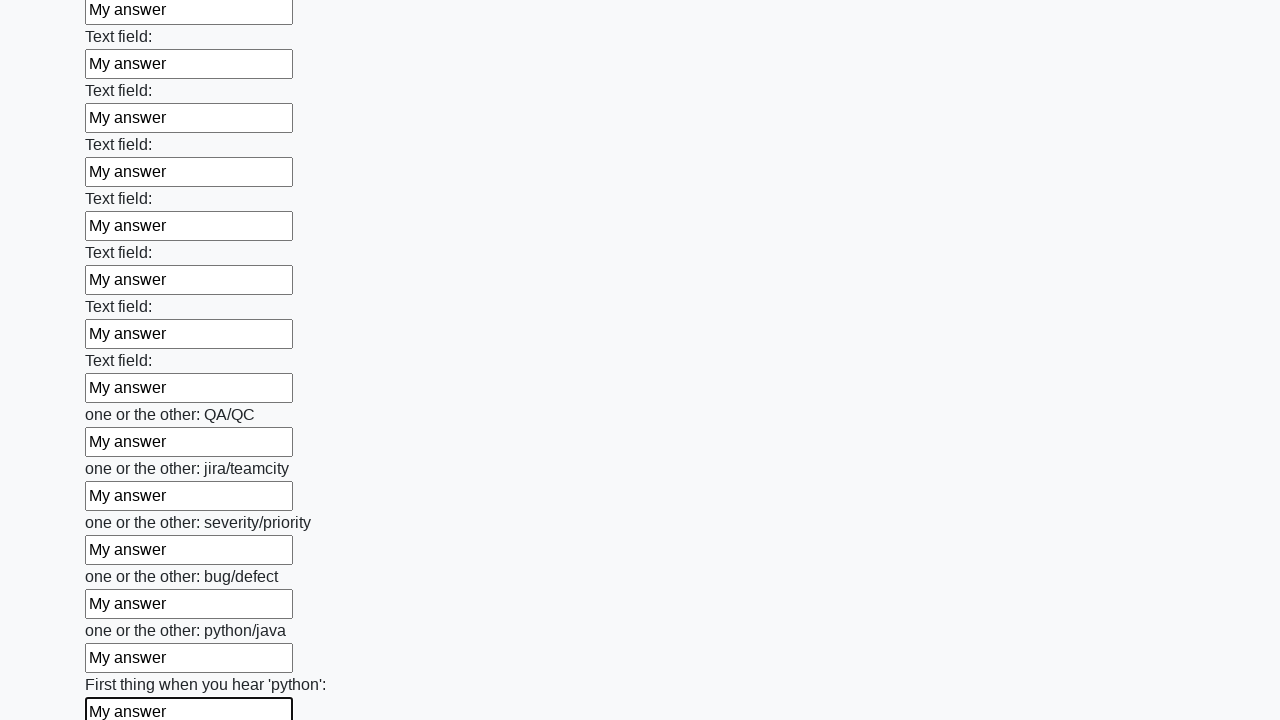

Filled an input field with 'My answer'
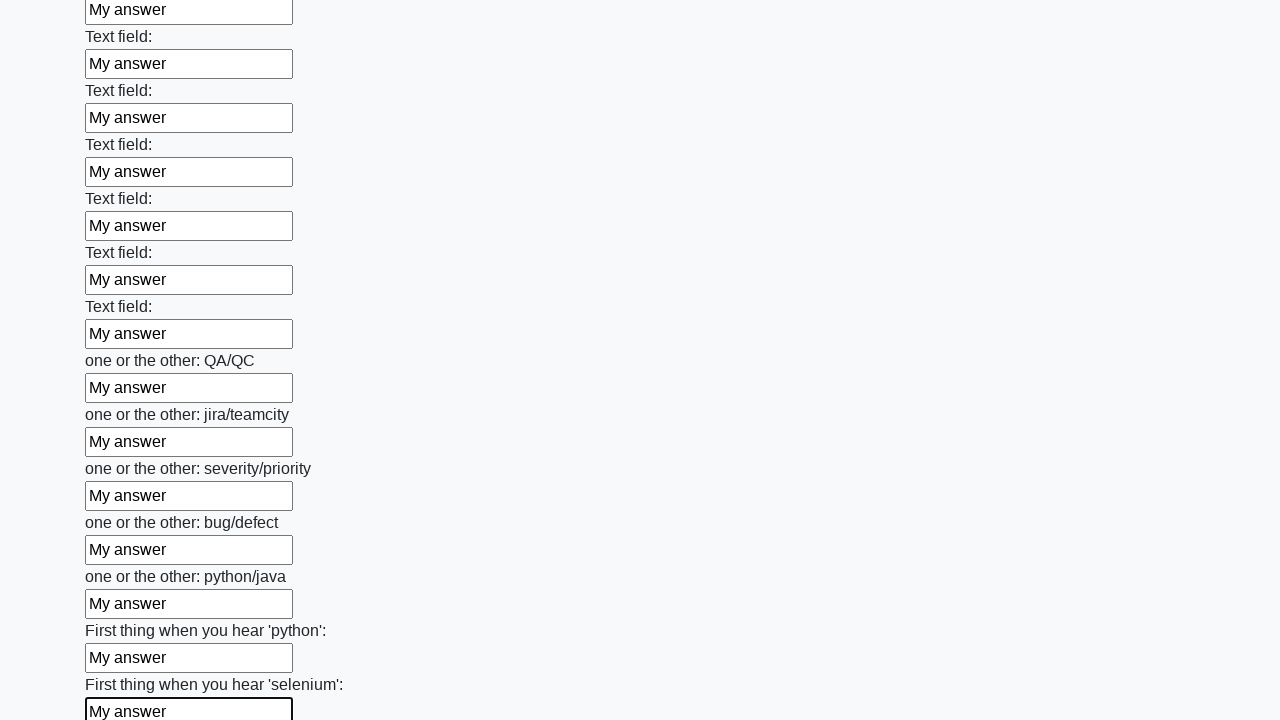

Filled an input field with 'My answer'
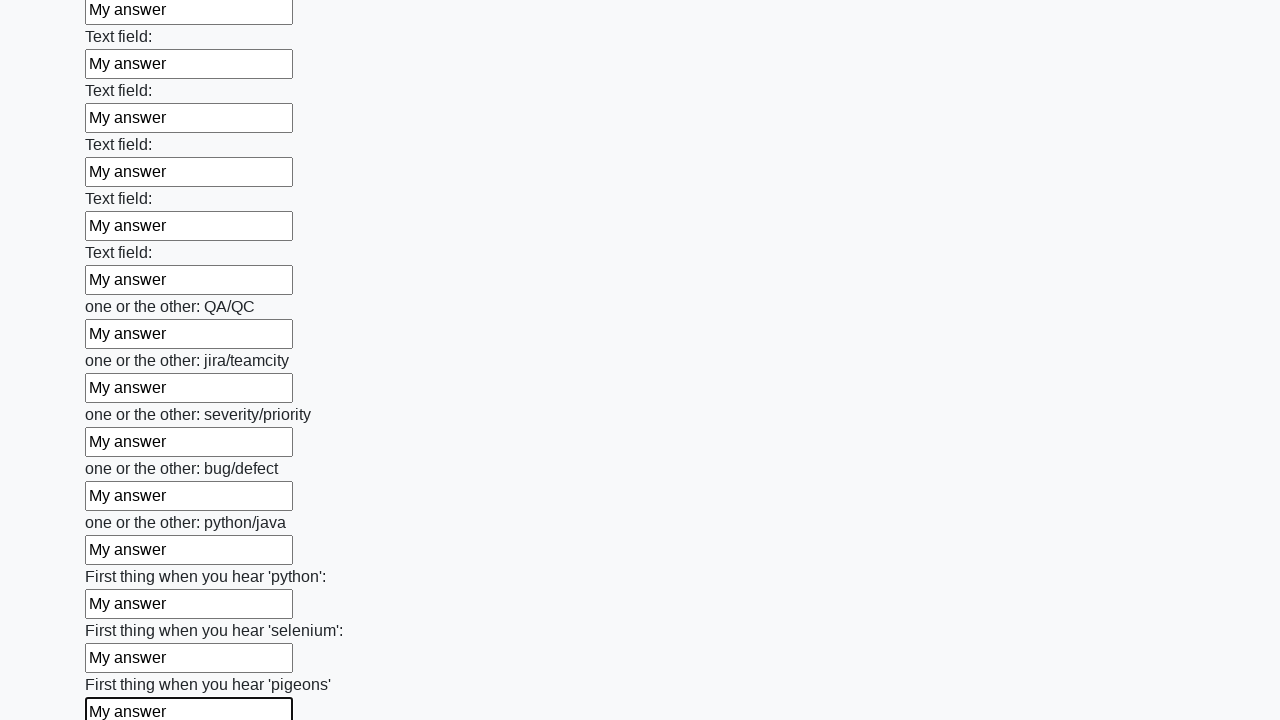

Filled an input field with 'My answer'
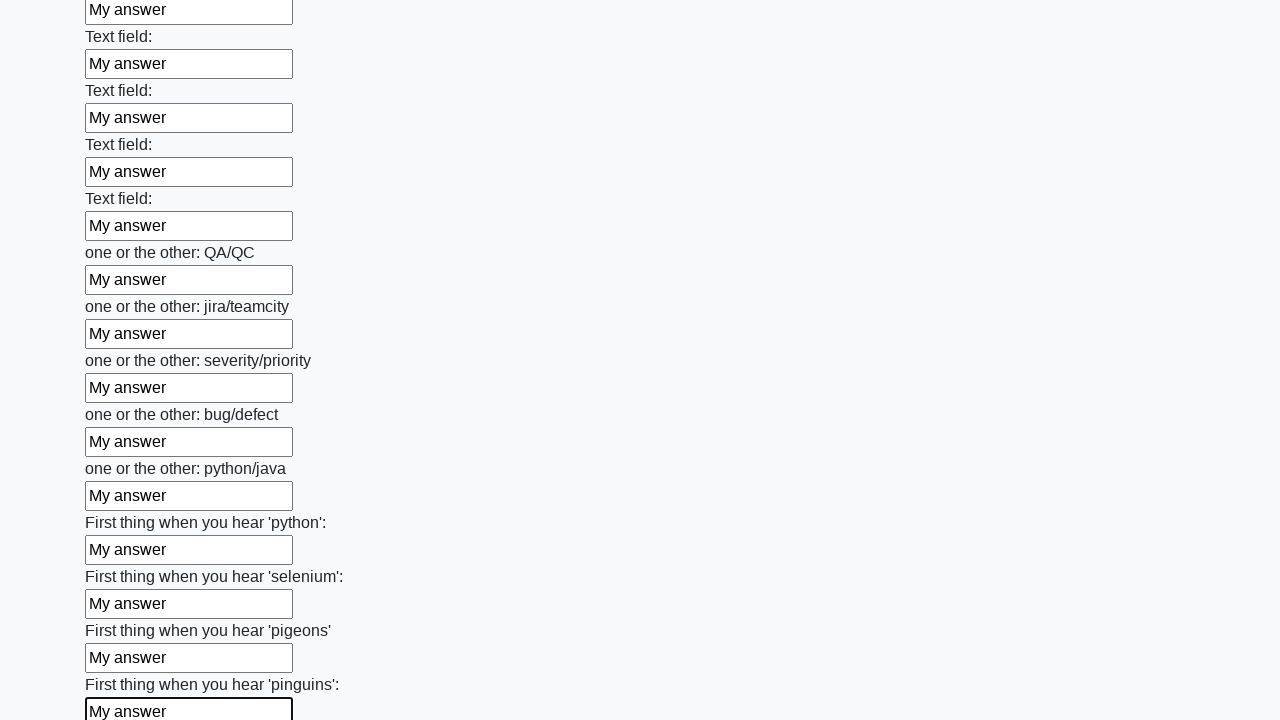

Filled an input field with 'My answer'
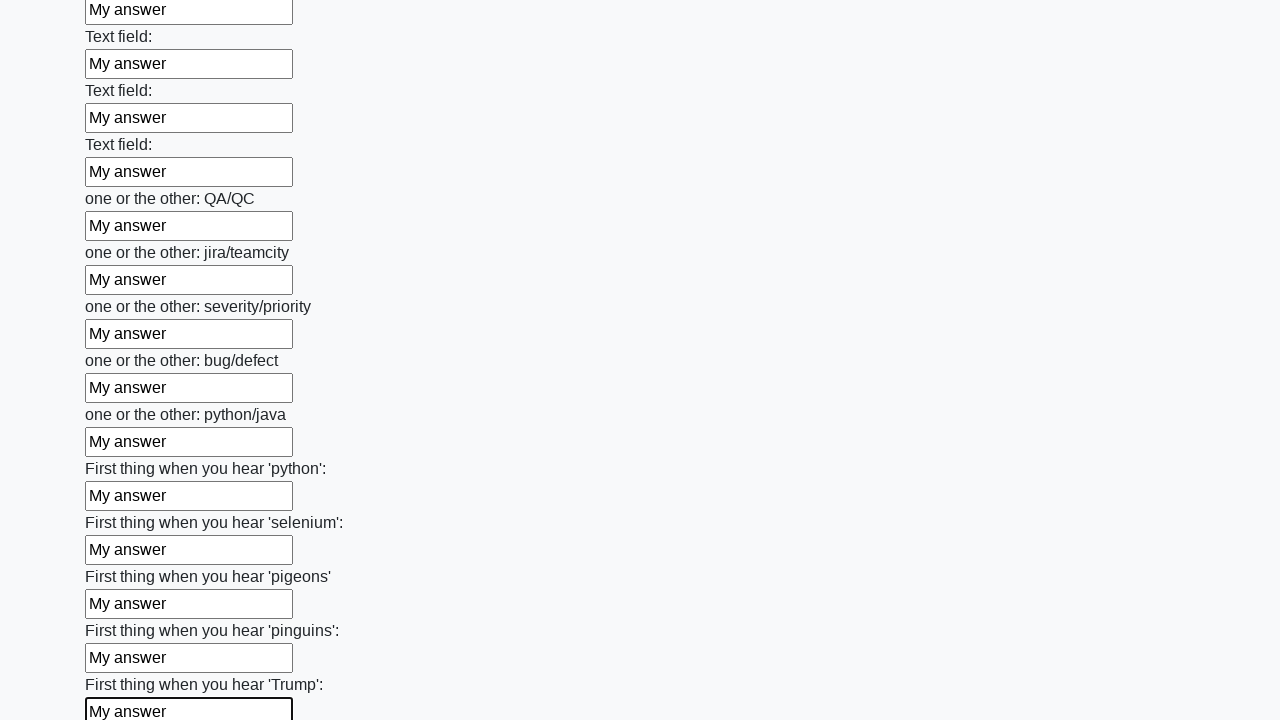

Filled an input field with 'My answer'
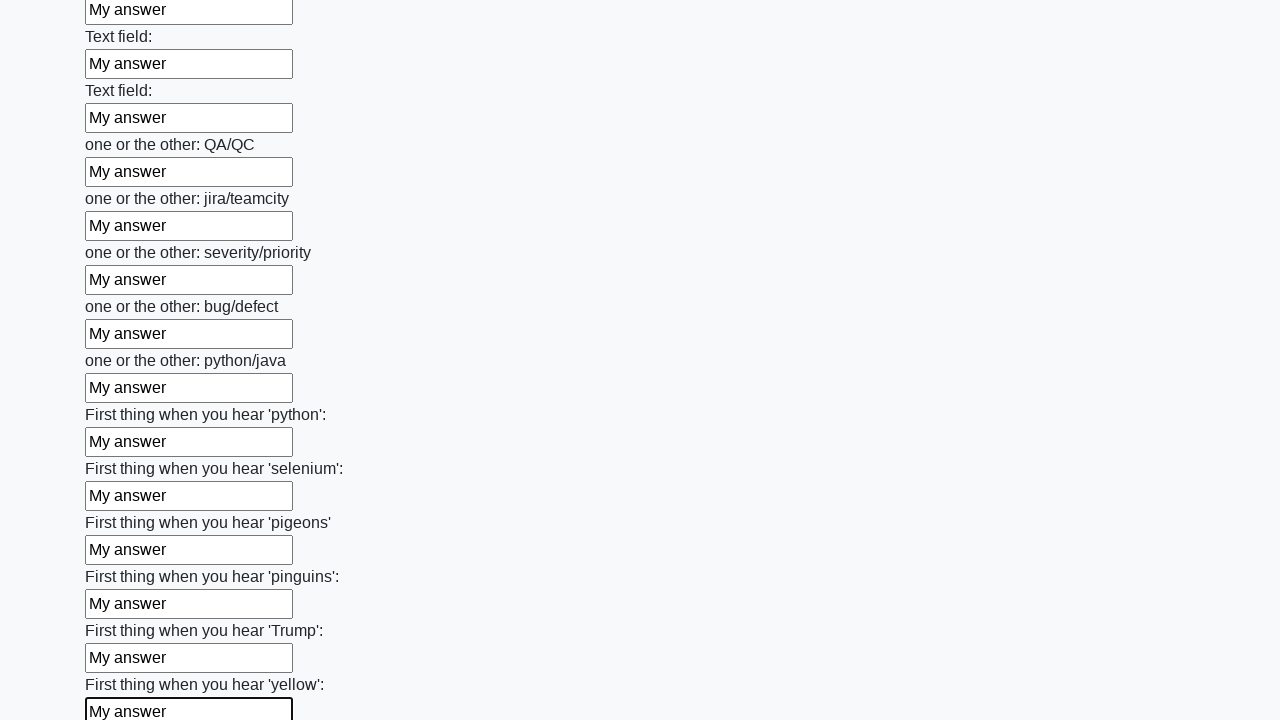

Filled an input field with 'My answer'
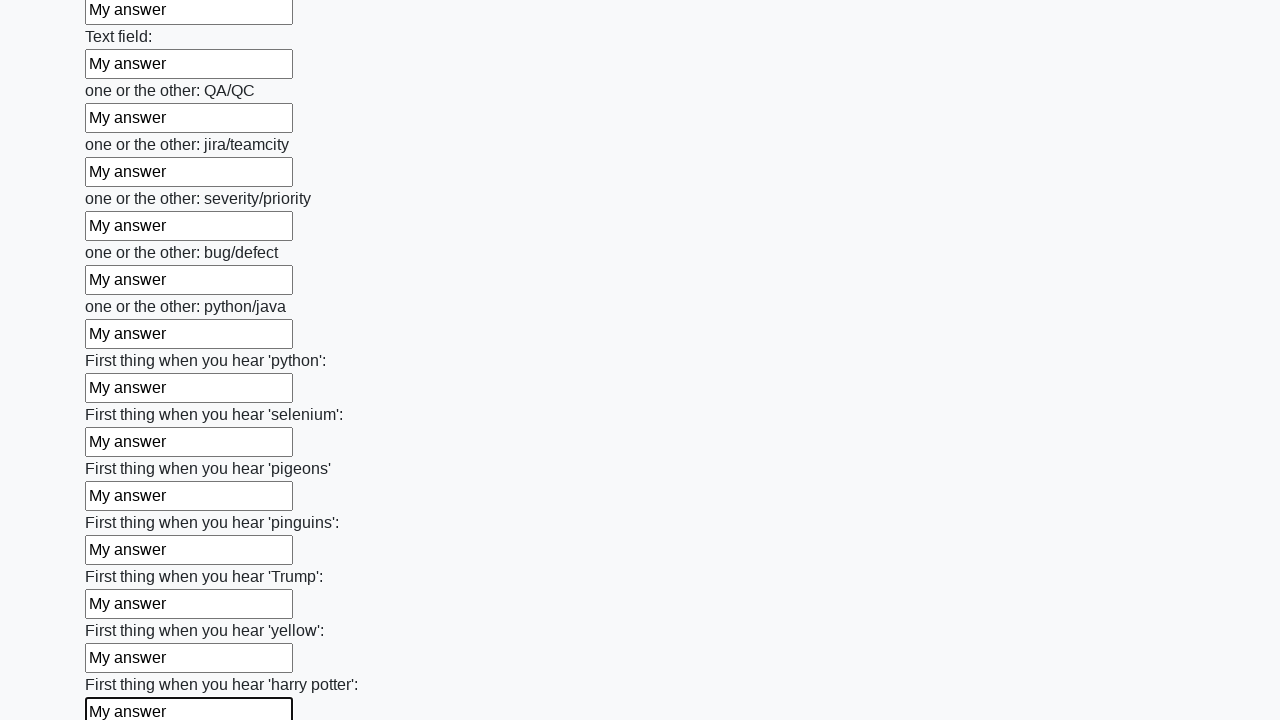

Filled an input field with 'My answer'
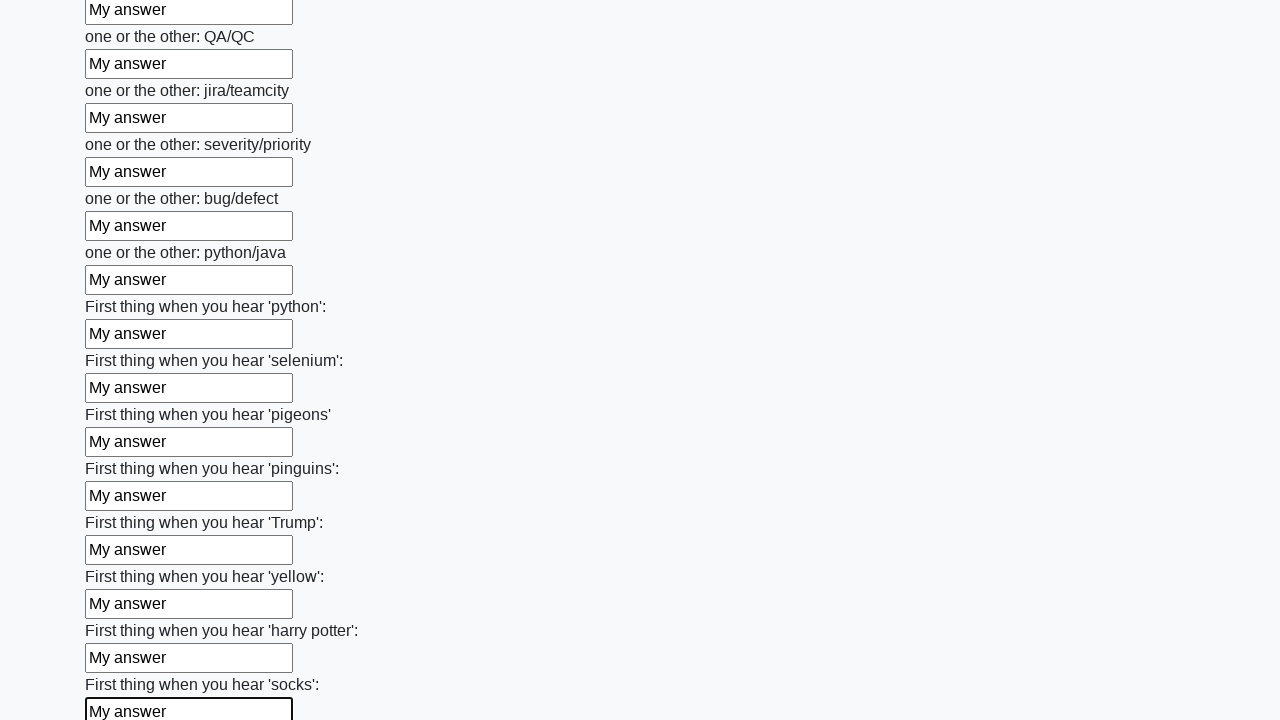

Clicked the submit button at (123, 611) on button.btn
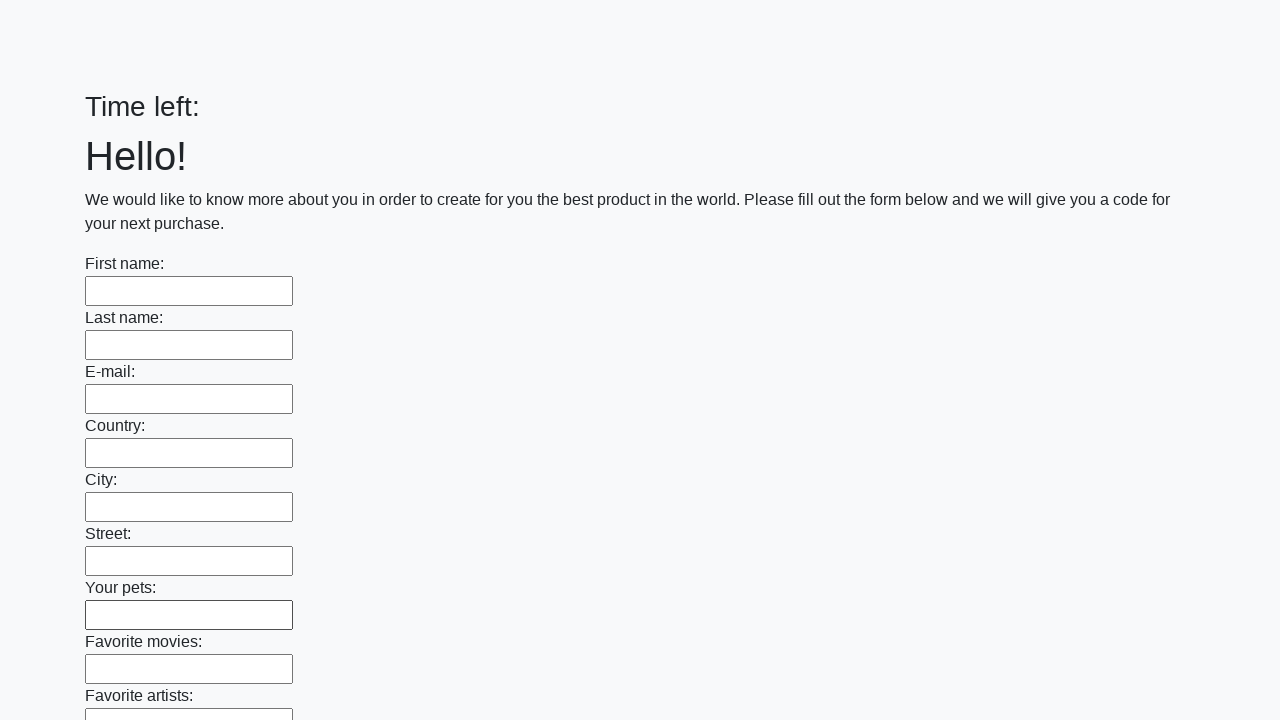

Waited for form submission to complete
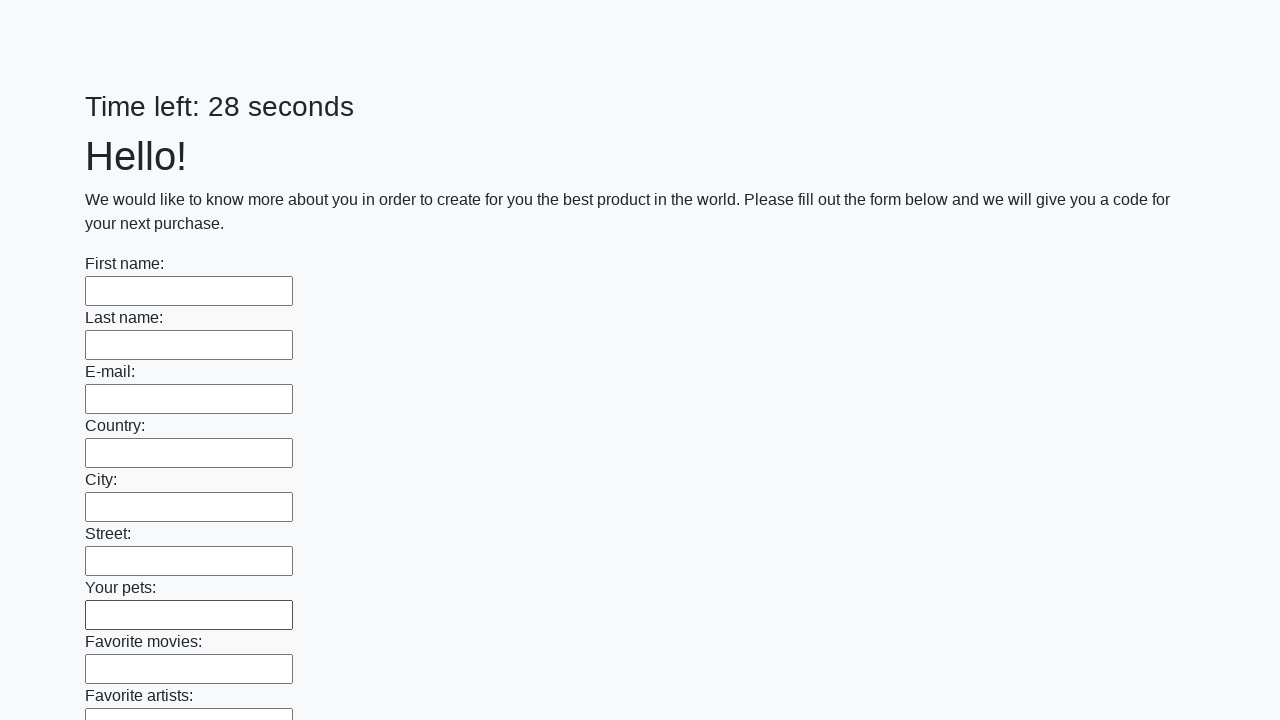

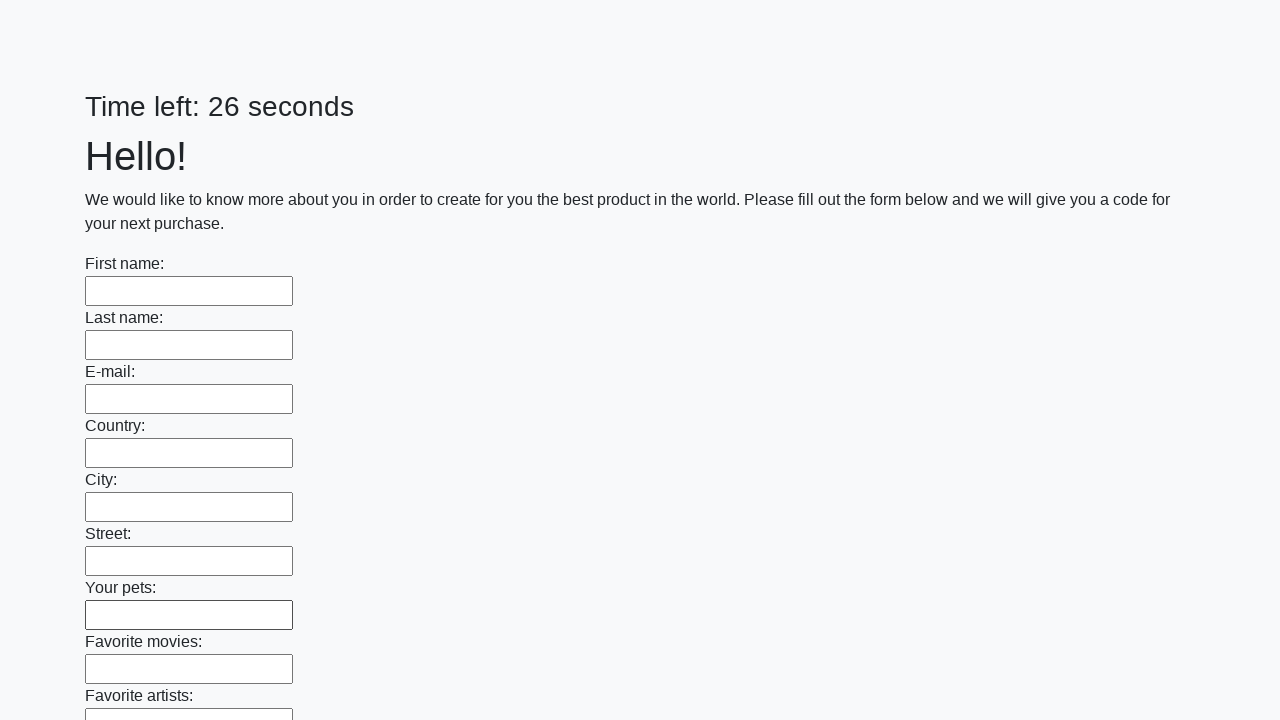